Tests filling a large form by finding all input elements on the page and populating them with text, then submitting the form by clicking the submit button.

Starting URL: http://suninjuly.github.io/huge_form.html

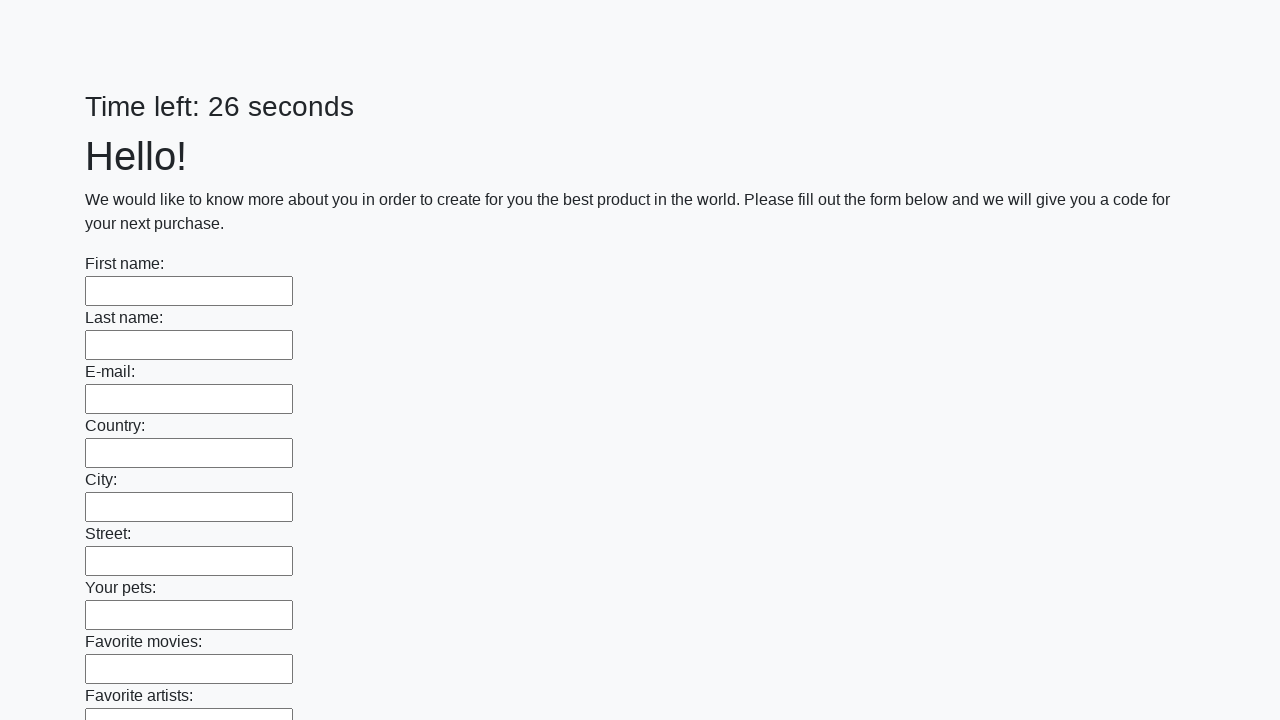

Navigated to huge form page
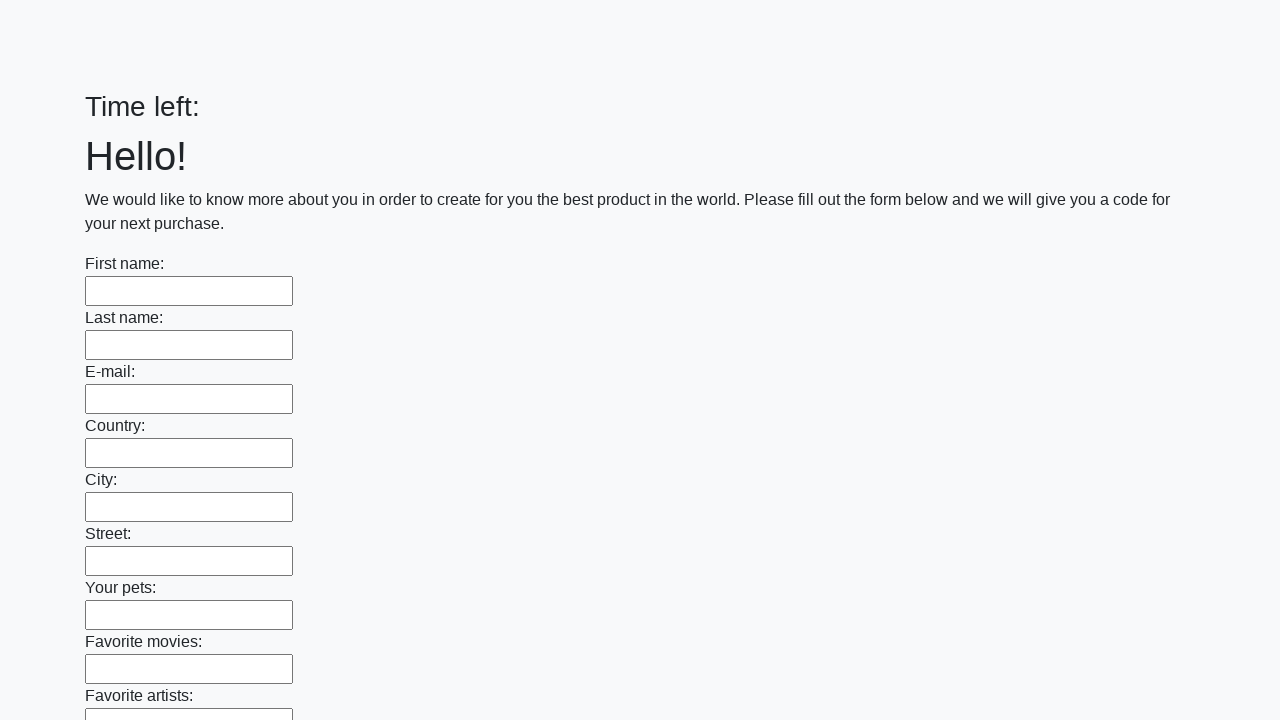

Filled input field with 'My answer' on input >> nth=0
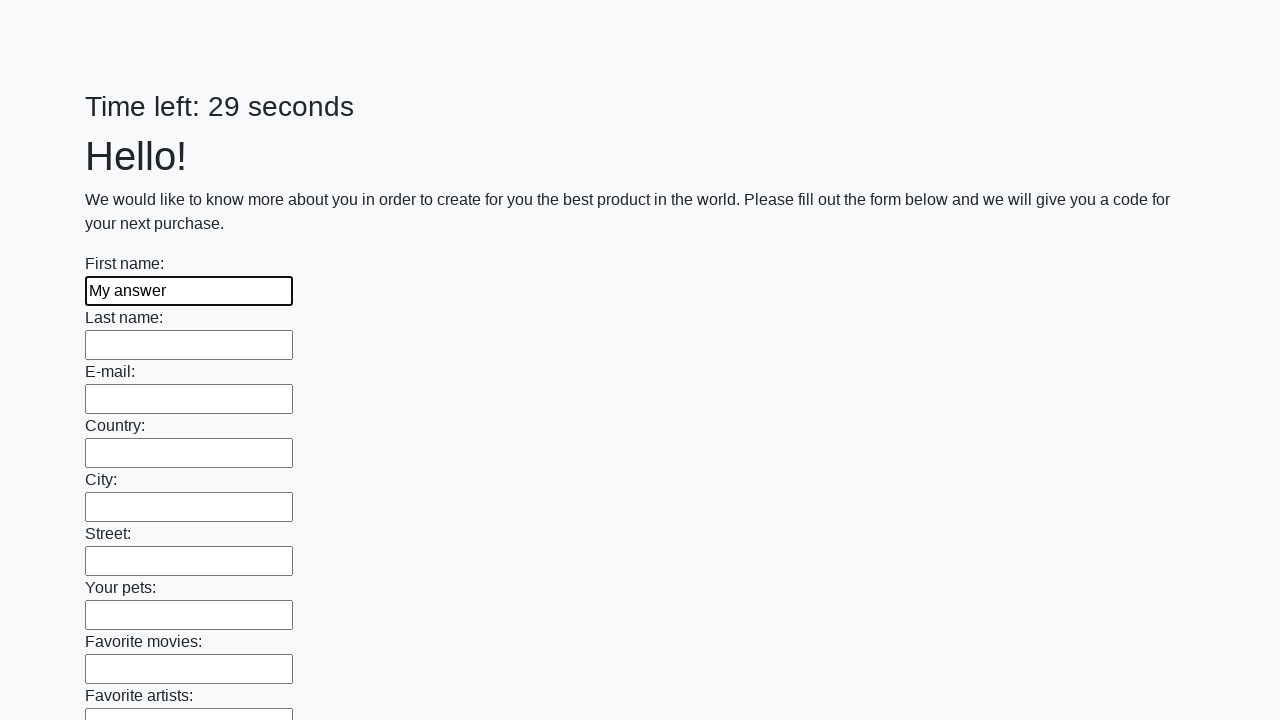

Filled input field with 'My answer' on input >> nth=1
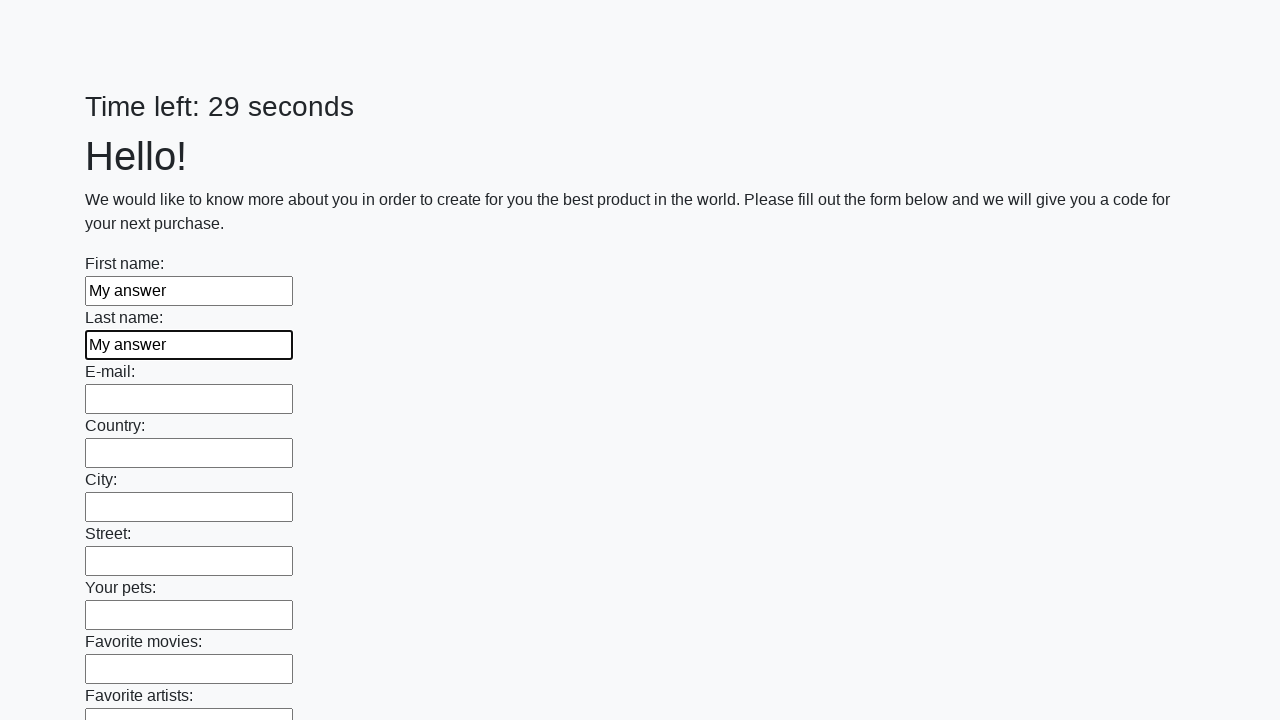

Filled input field with 'My answer' on input >> nth=2
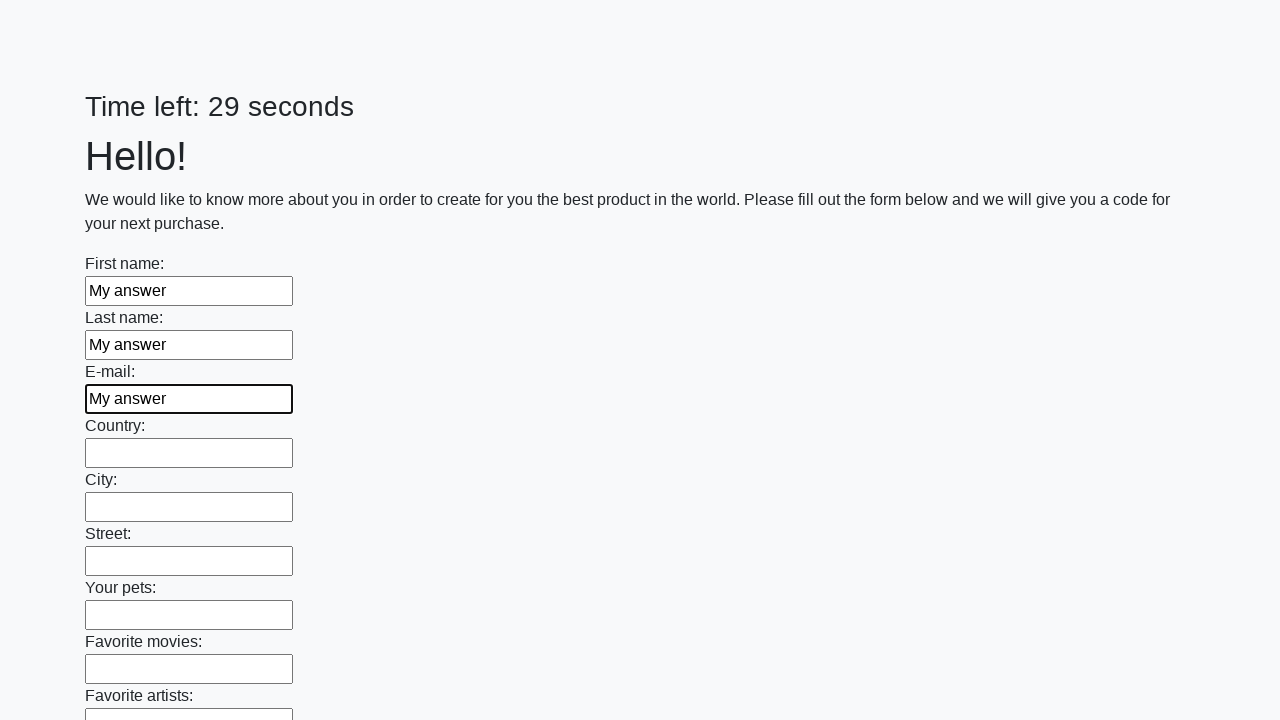

Filled input field with 'My answer' on input >> nth=3
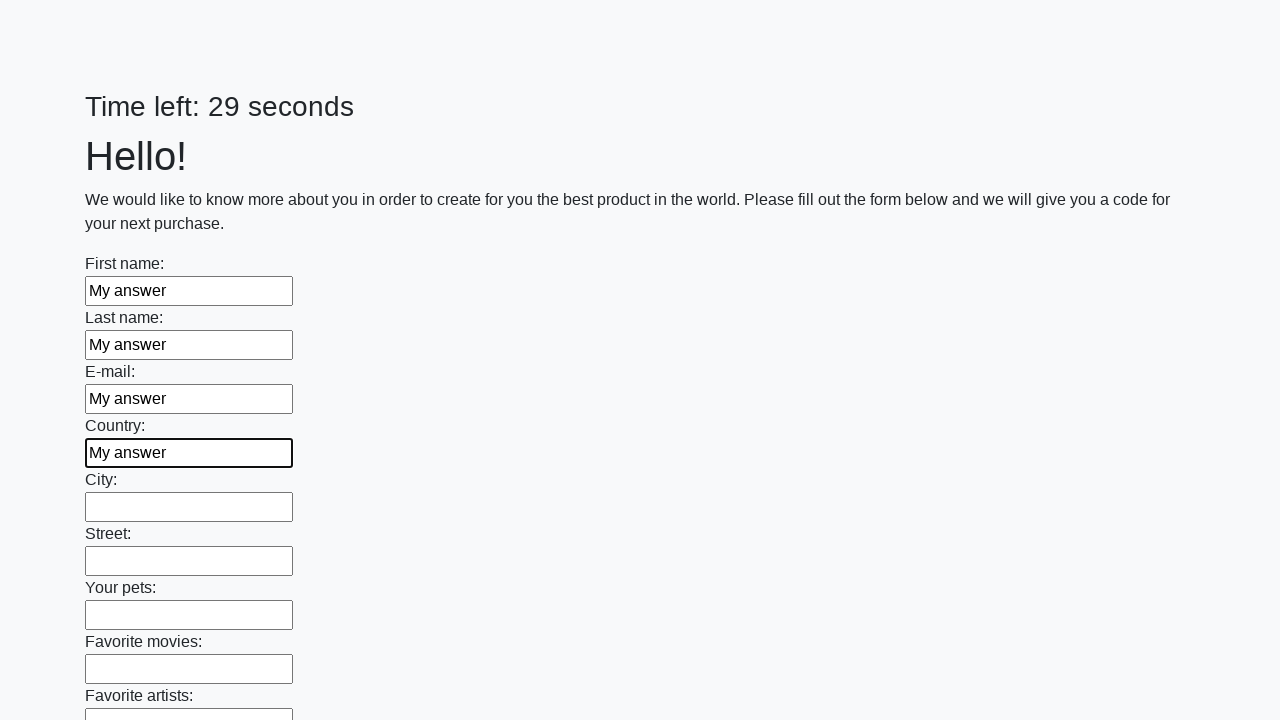

Filled input field with 'My answer' on input >> nth=4
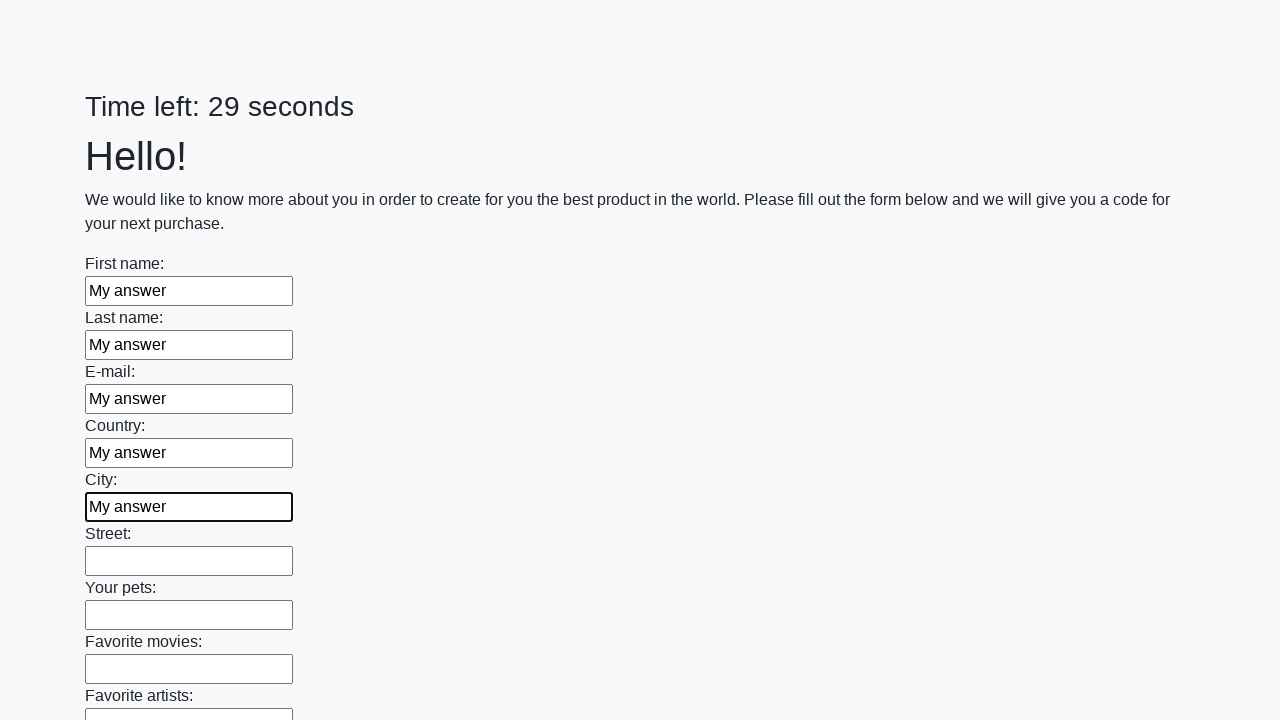

Filled input field with 'My answer' on input >> nth=5
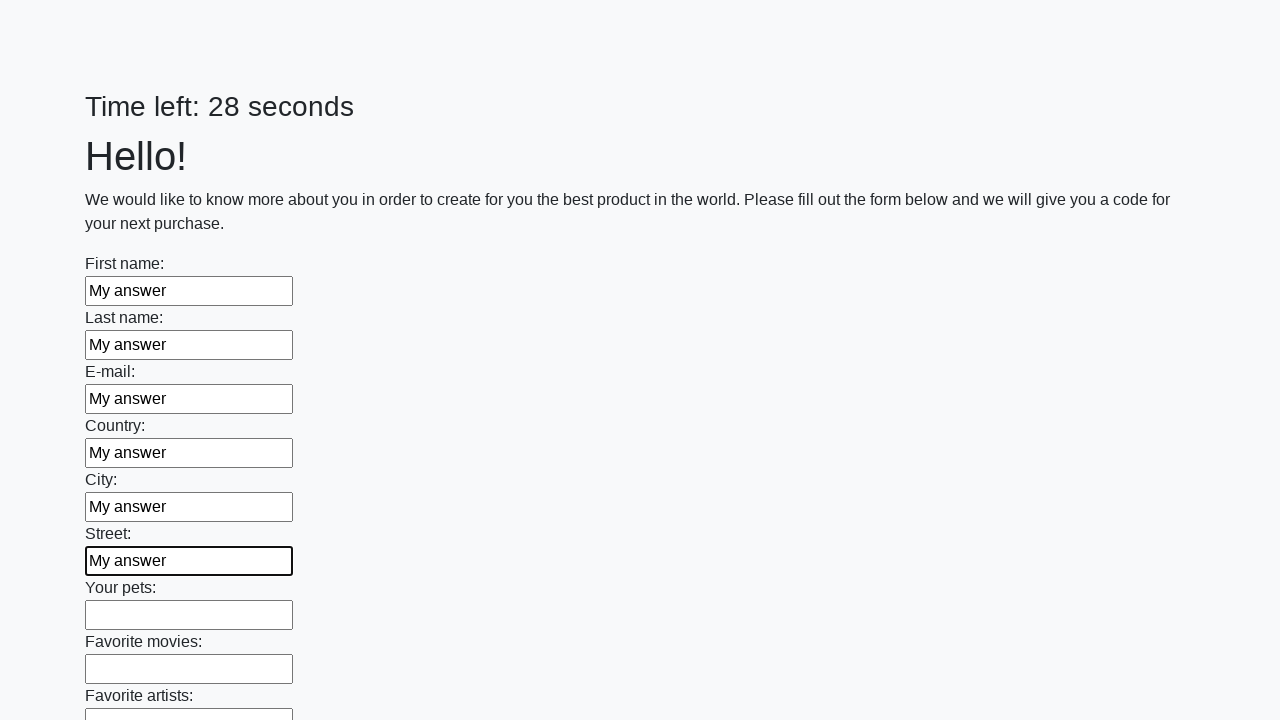

Filled input field with 'My answer' on input >> nth=6
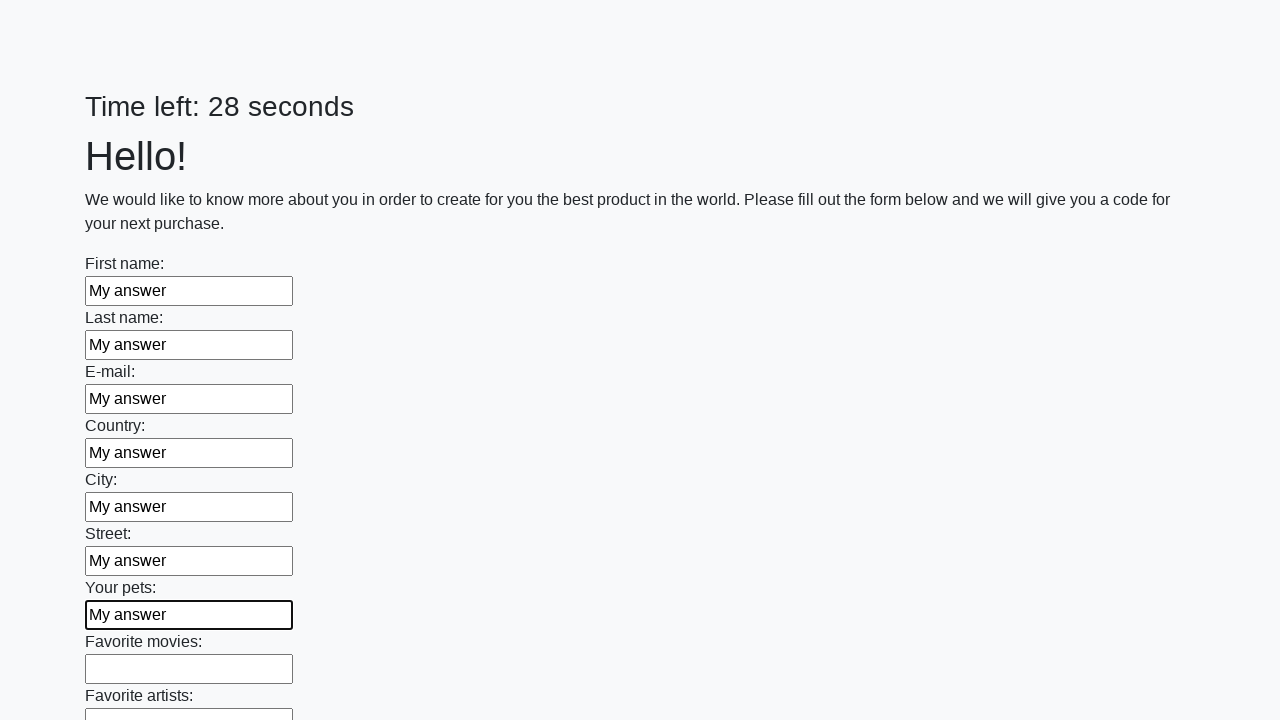

Filled input field with 'My answer' on input >> nth=7
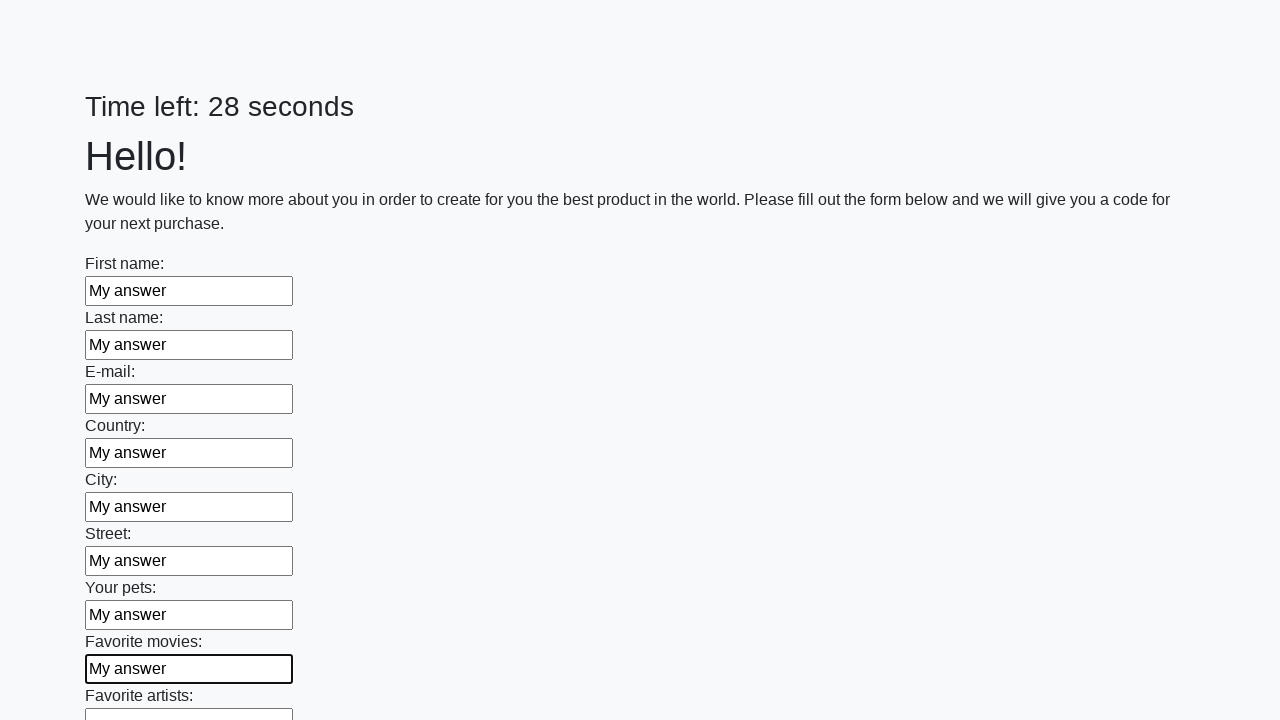

Filled input field with 'My answer' on input >> nth=8
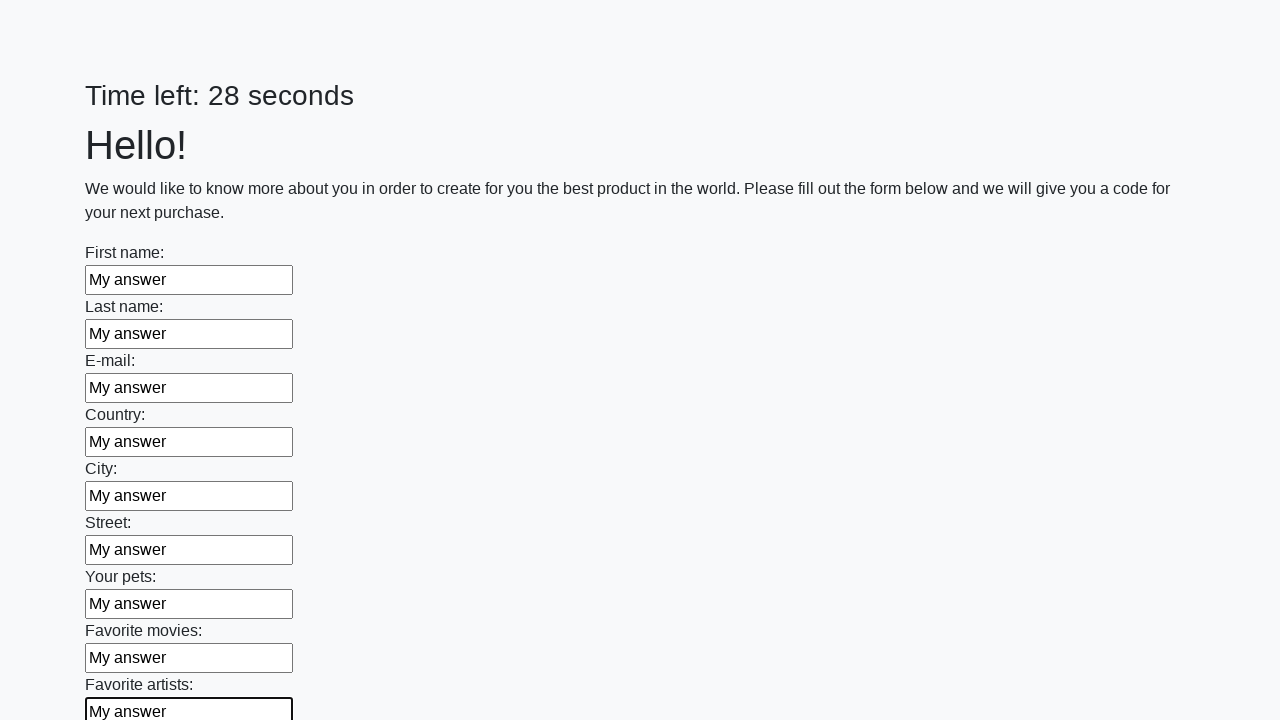

Filled input field with 'My answer' on input >> nth=9
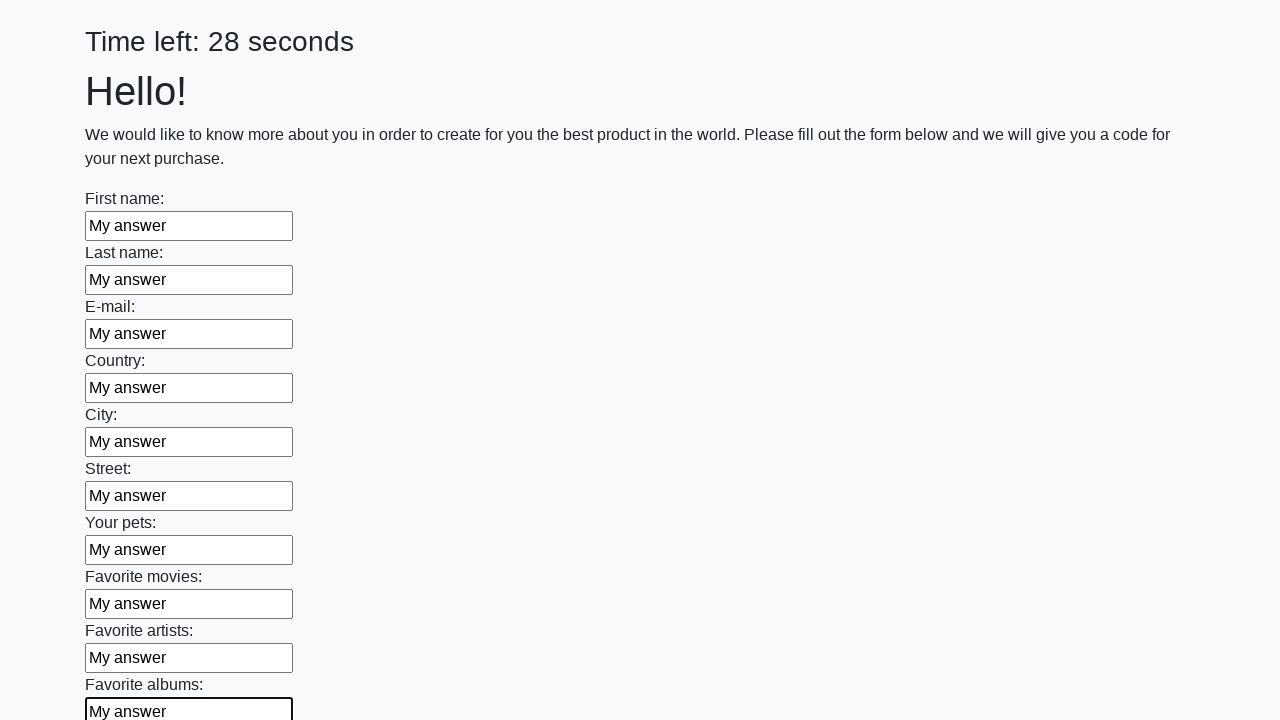

Filled input field with 'My answer' on input >> nth=10
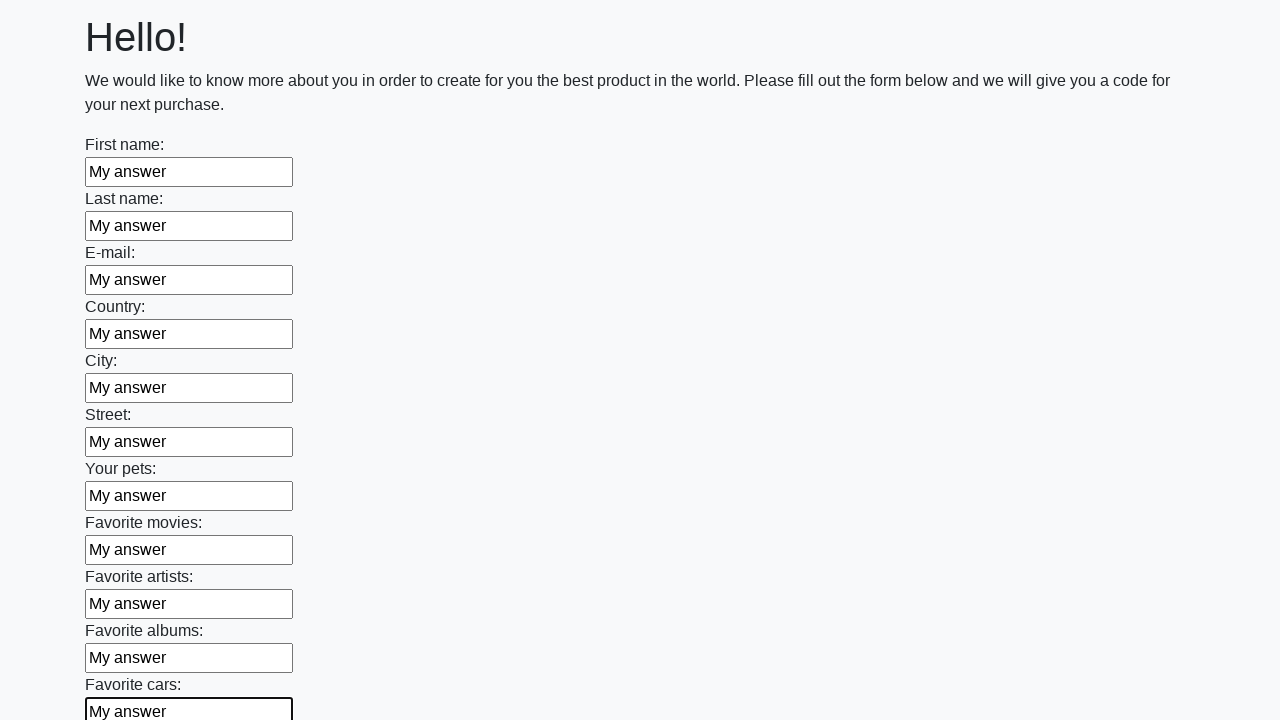

Filled input field with 'My answer' on input >> nth=11
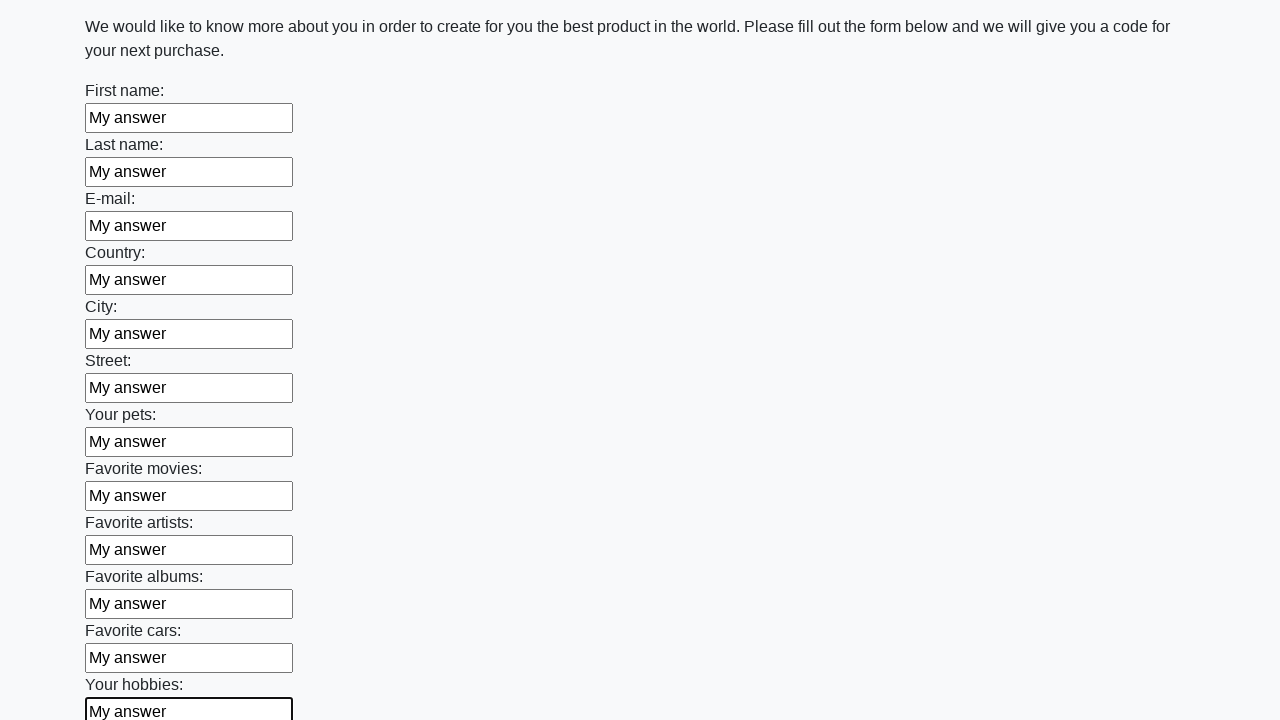

Filled input field with 'My answer' on input >> nth=12
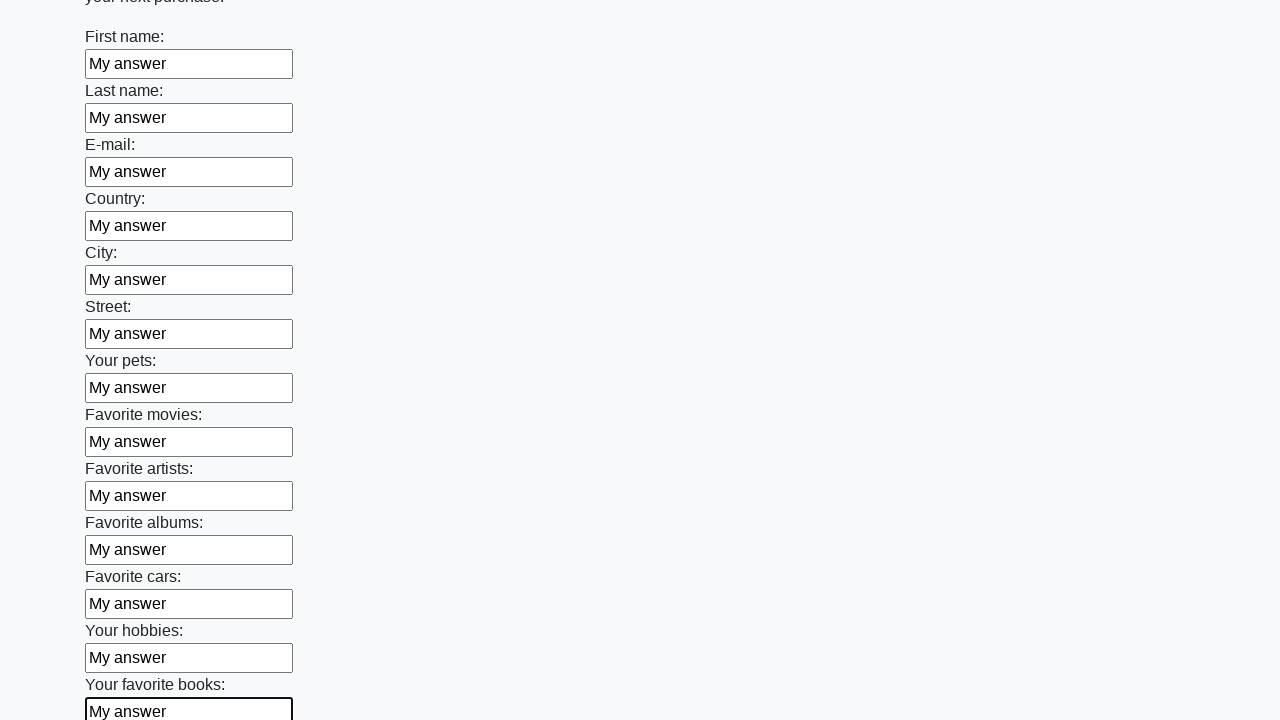

Filled input field with 'My answer' on input >> nth=13
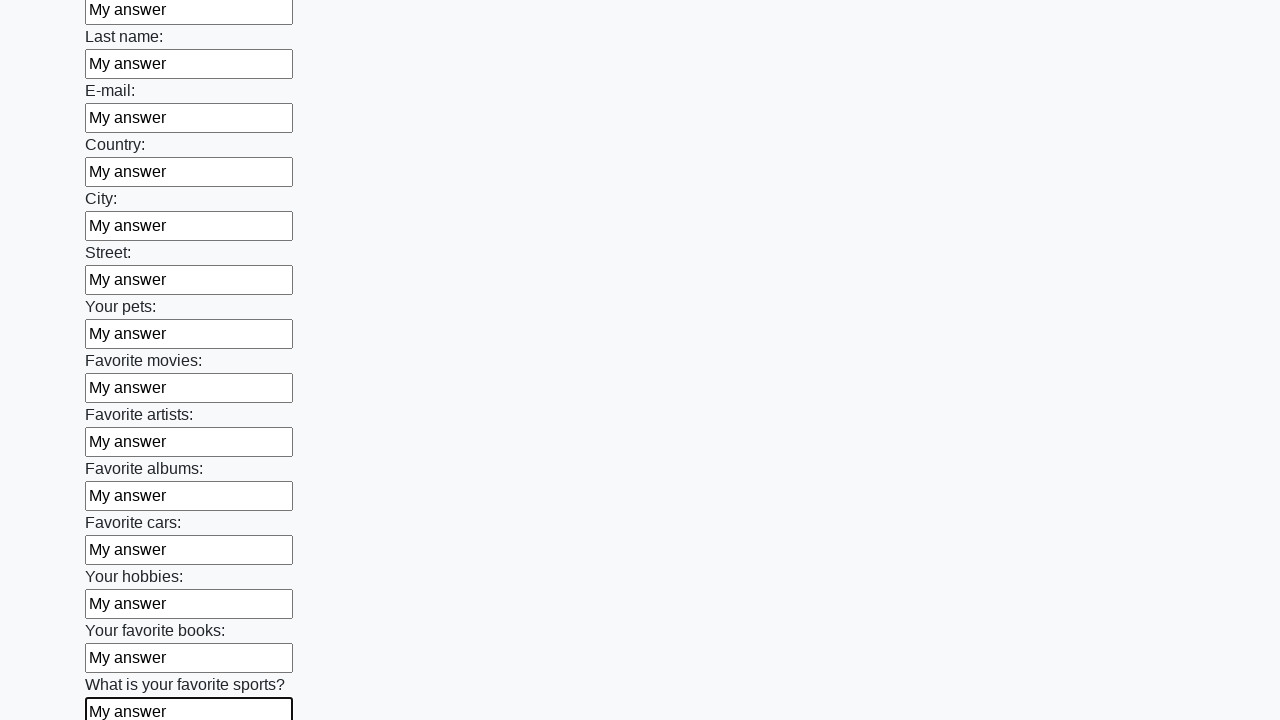

Filled input field with 'My answer' on input >> nth=14
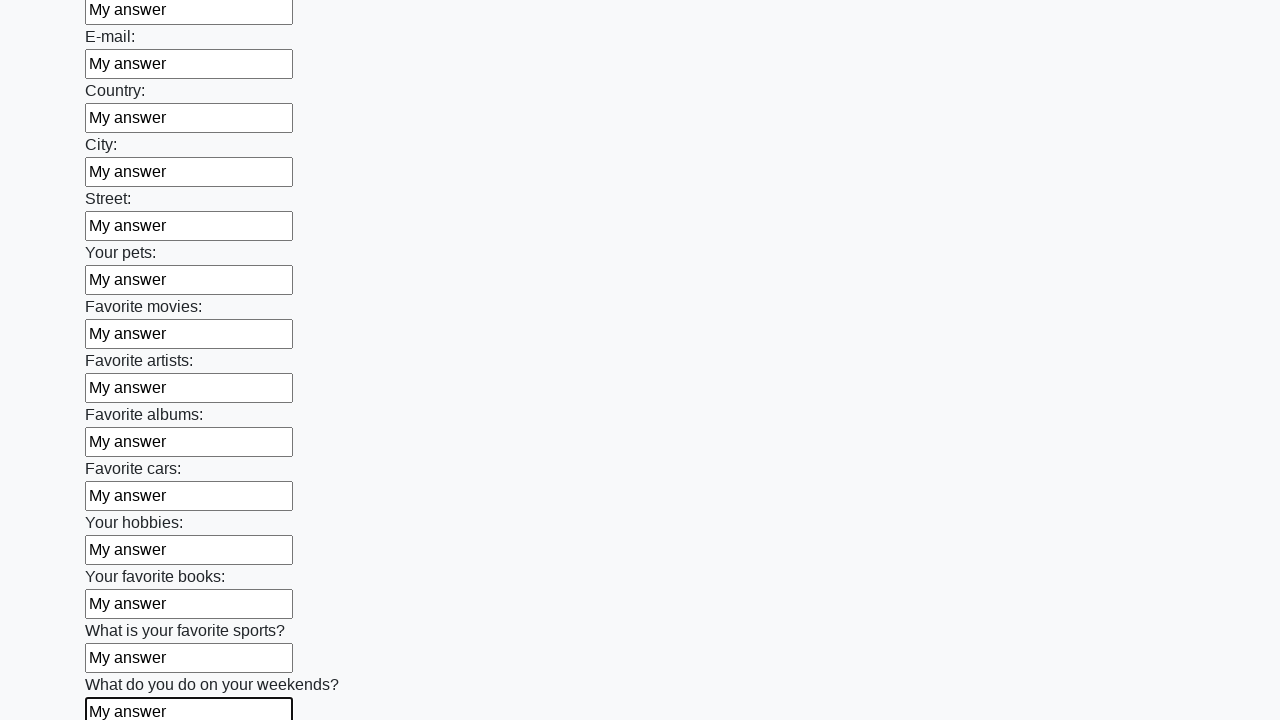

Filled input field with 'My answer' on input >> nth=15
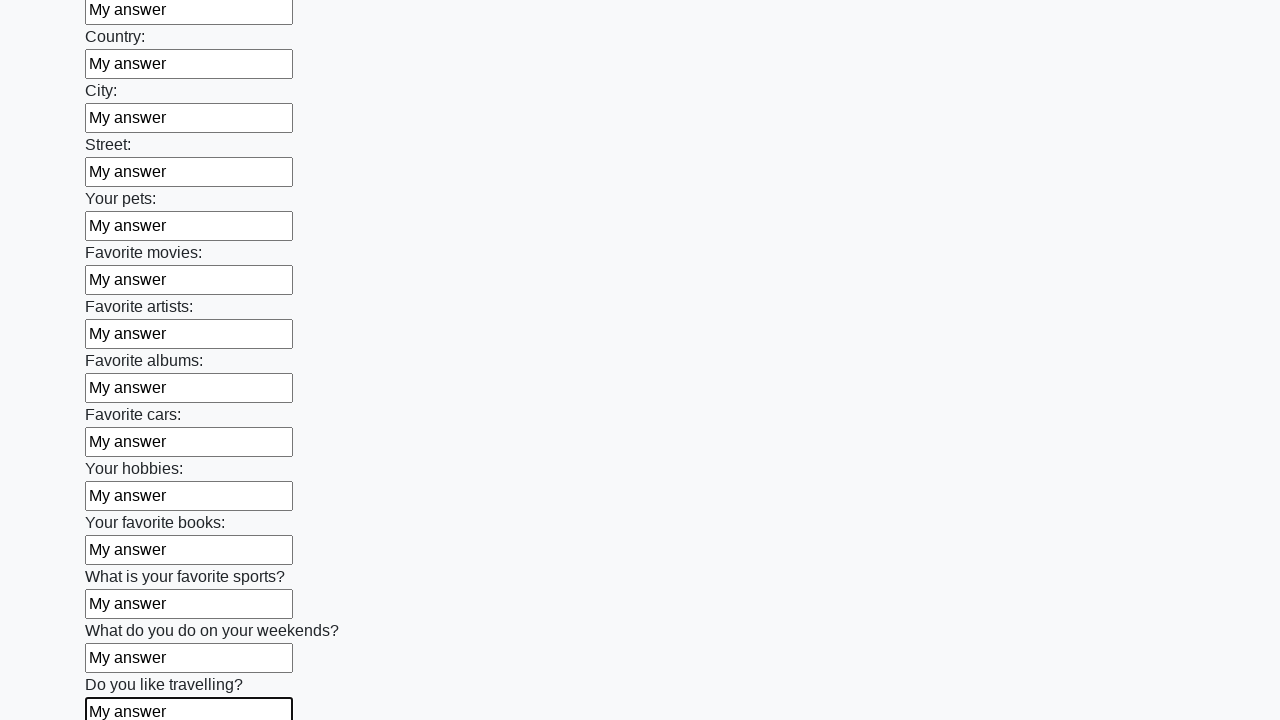

Filled input field with 'My answer' on input >> nth=16
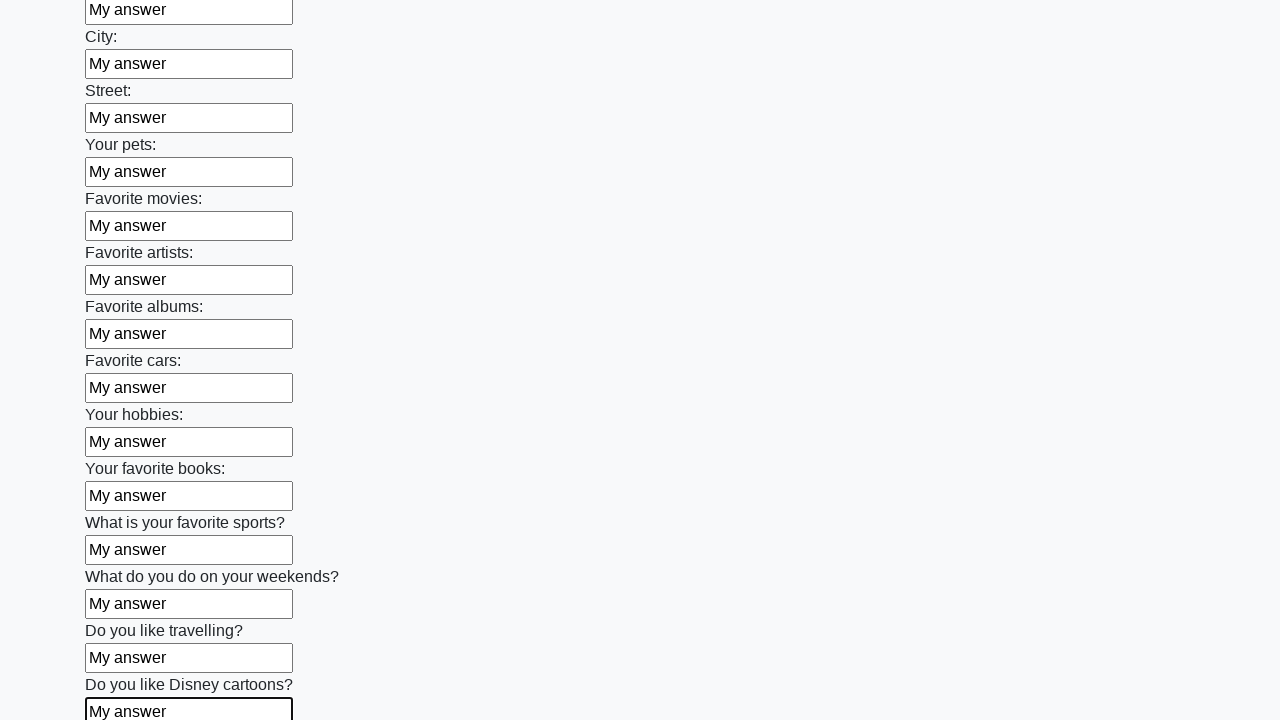

Filled input field with 'My answer' on input >> nth=17
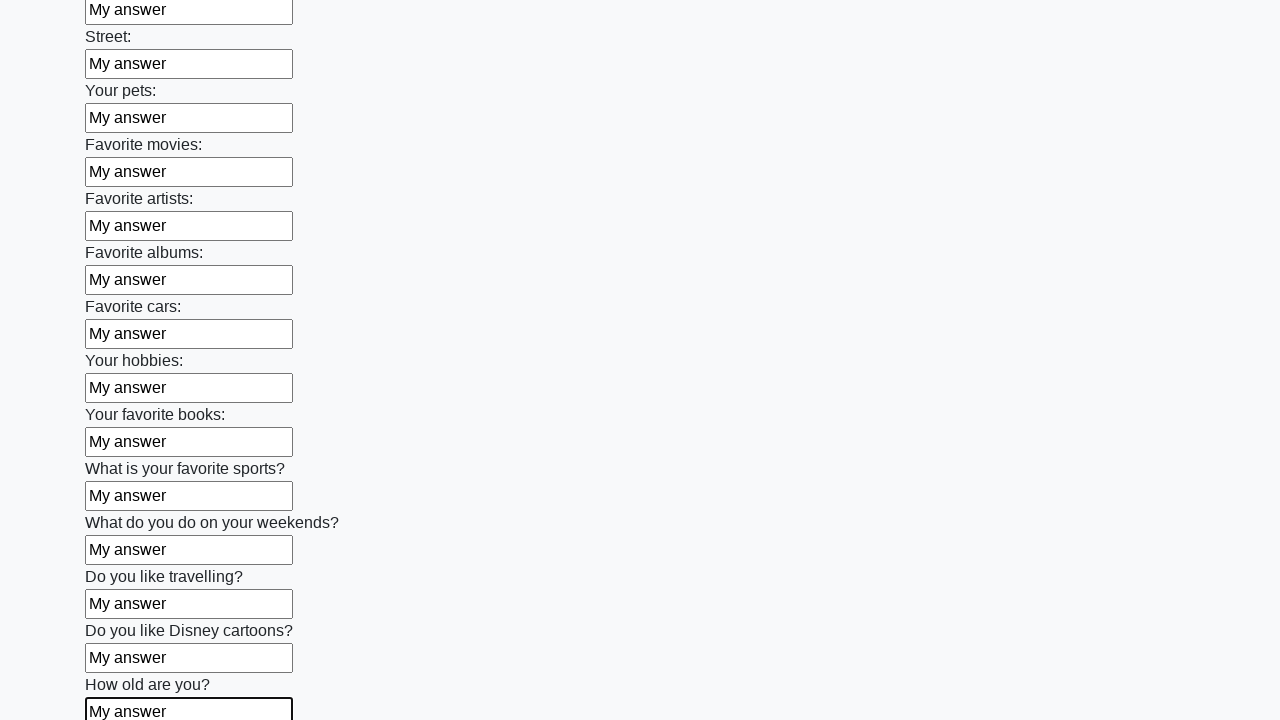

Filled input field with 'My answer' on input >> nth=18
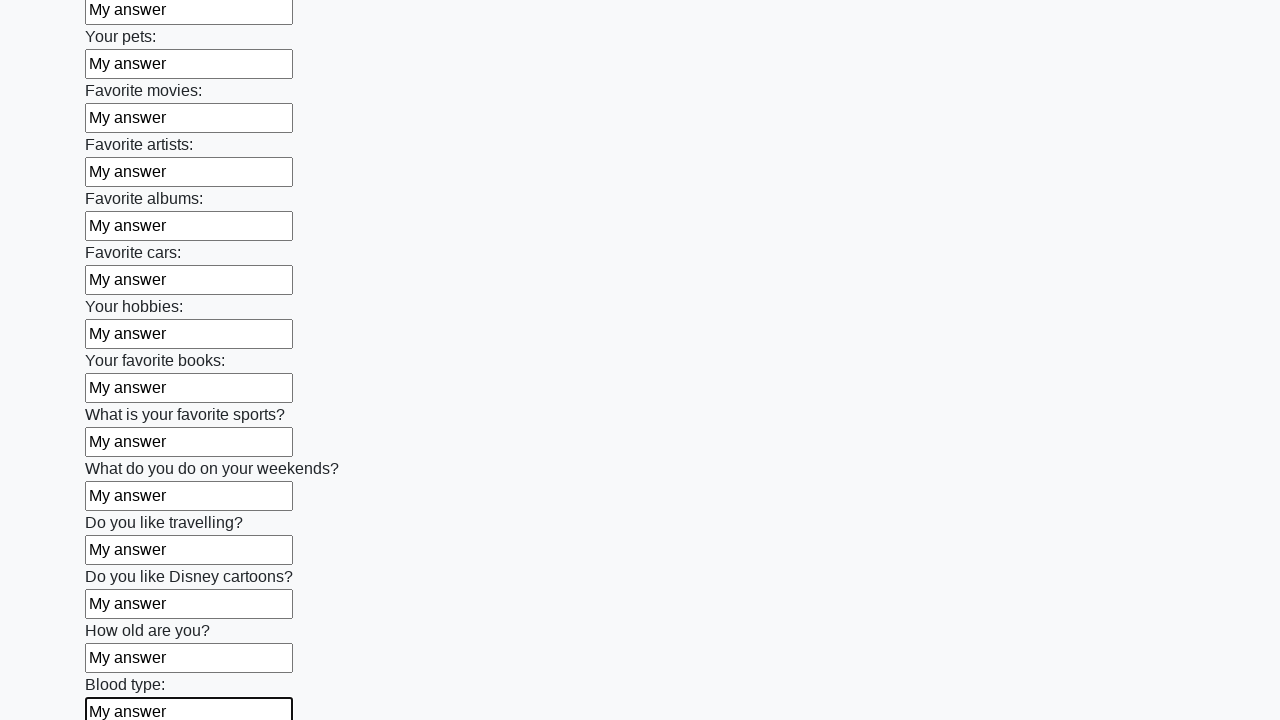

Filled input field with 'My answer' on input >> nth=19
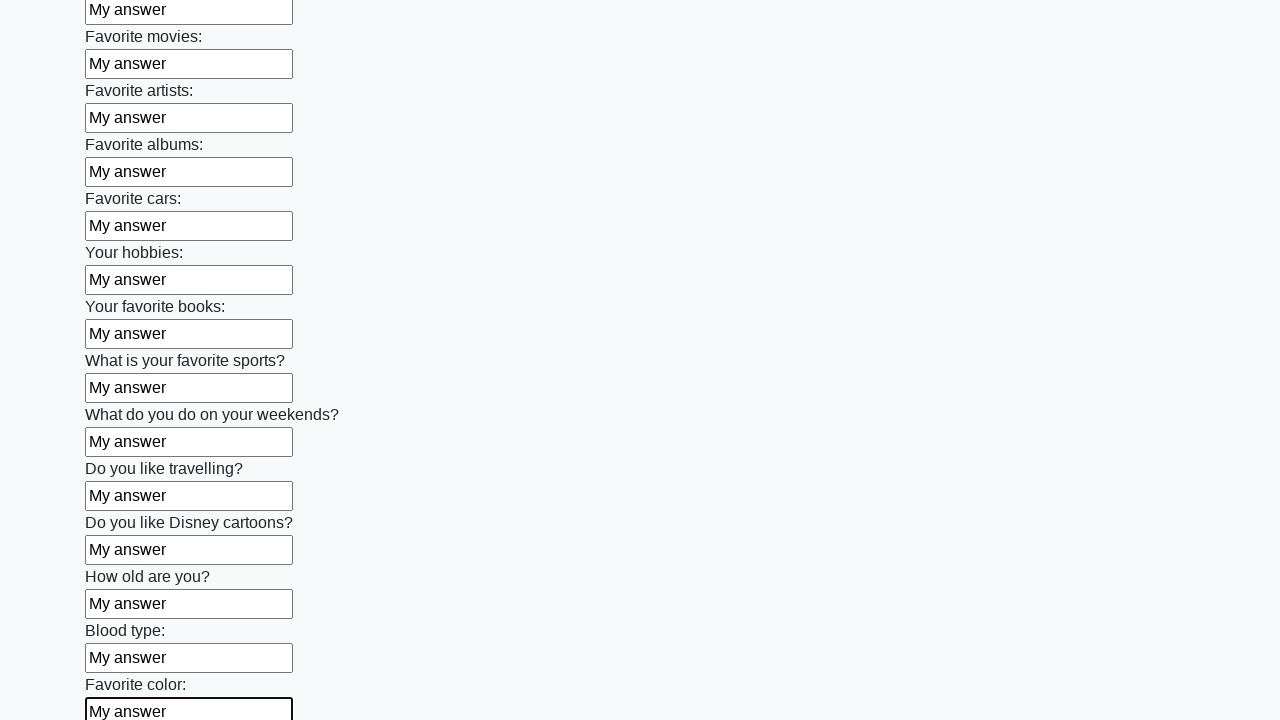

Filled input field with 'My answer' on input >> nth=20
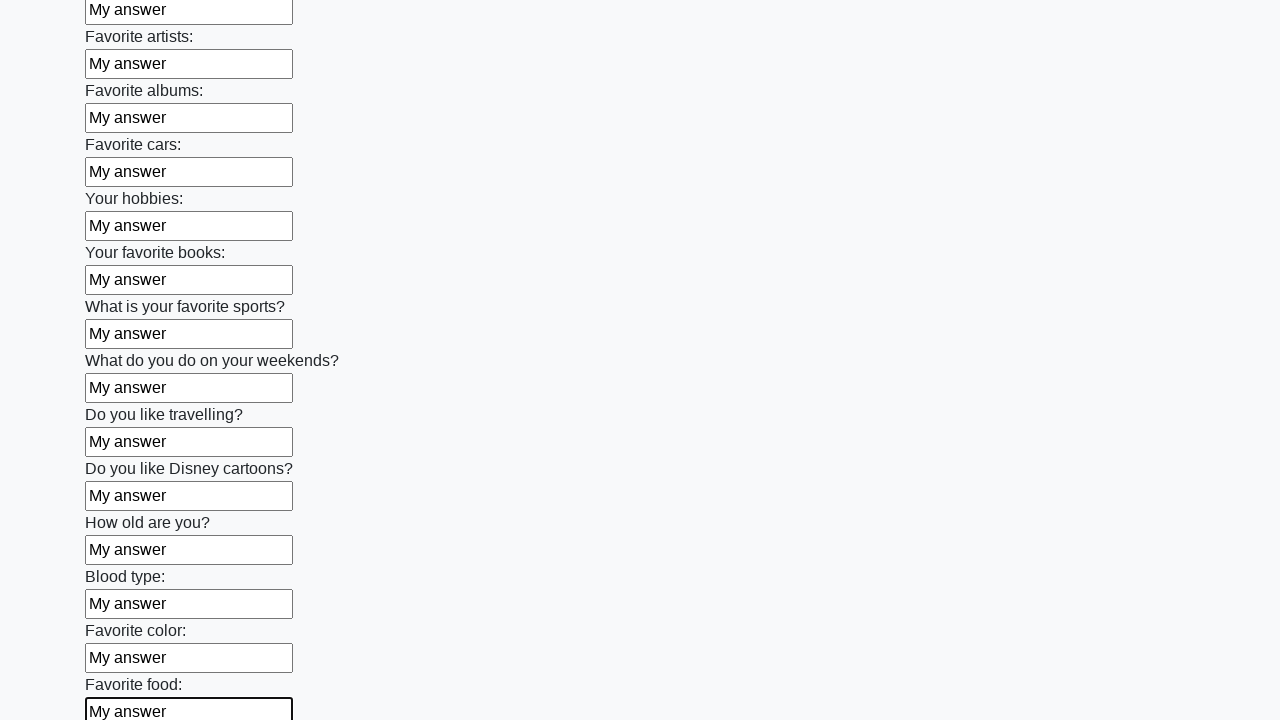

Filled input field with 'My answer' on input >> nth=21
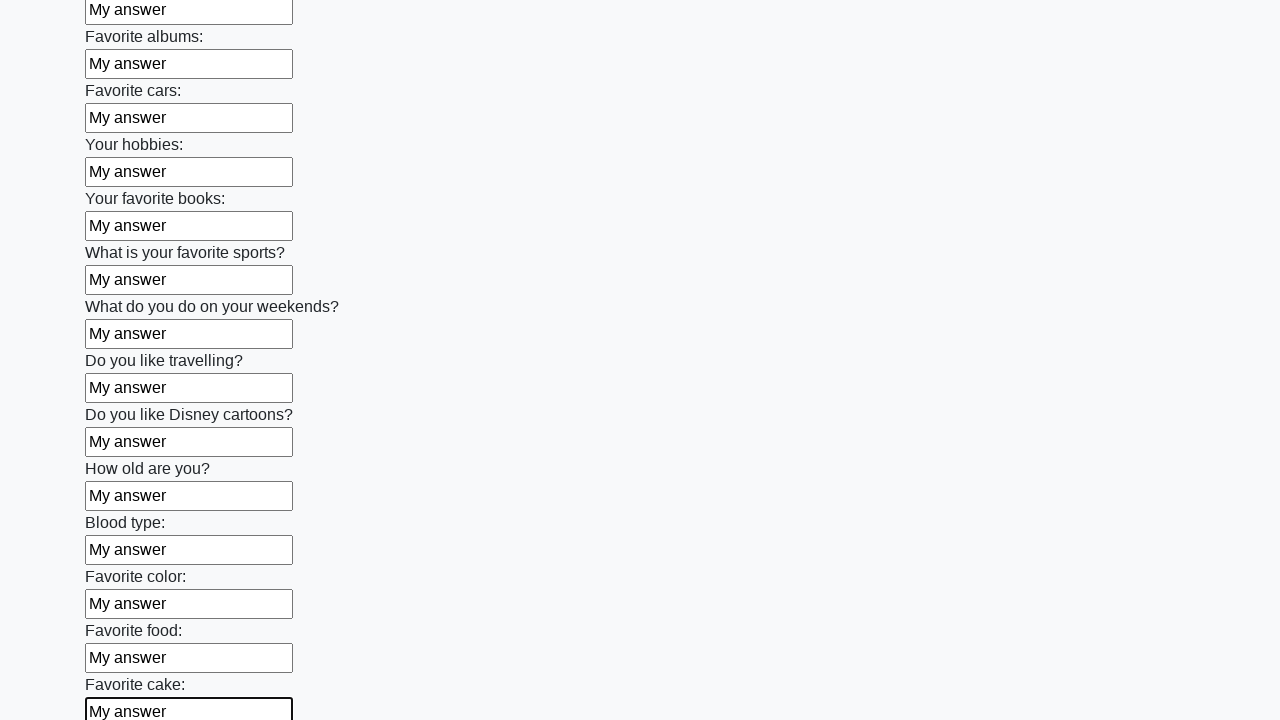

Filled input field with 'My answer' on input >> nth=22
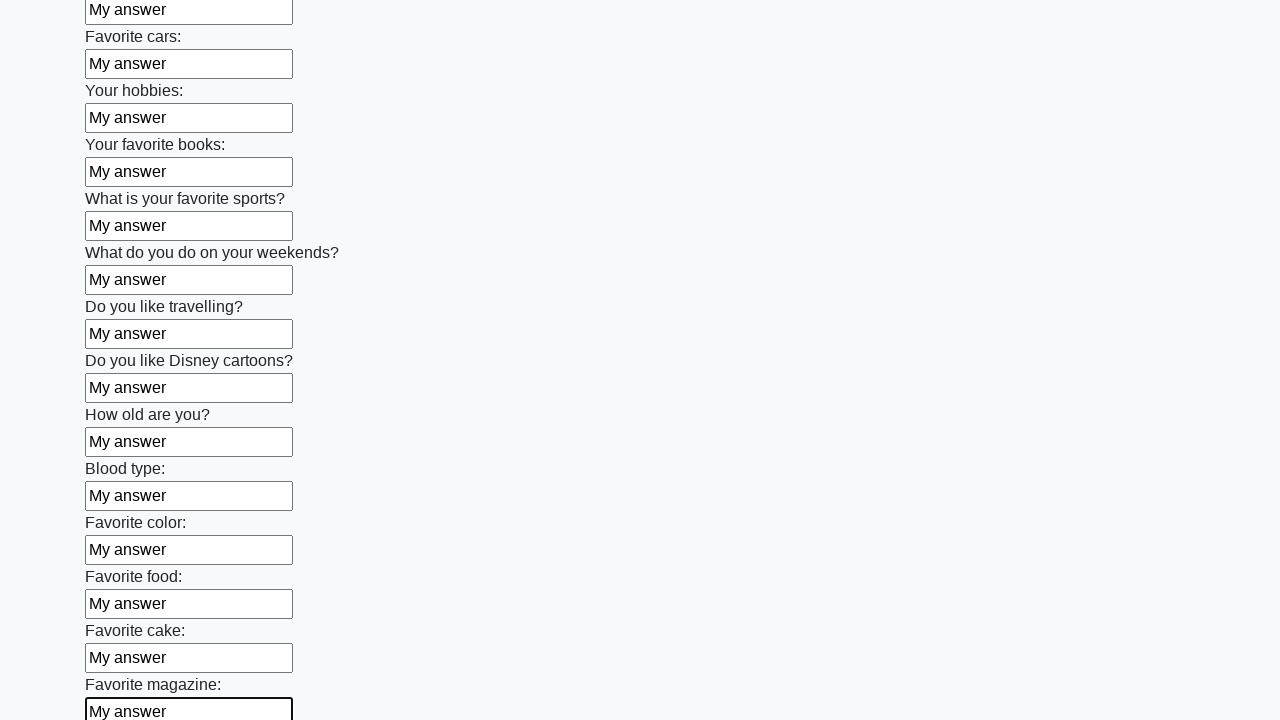

Filled input field with 'My answer' on input >> nth=23
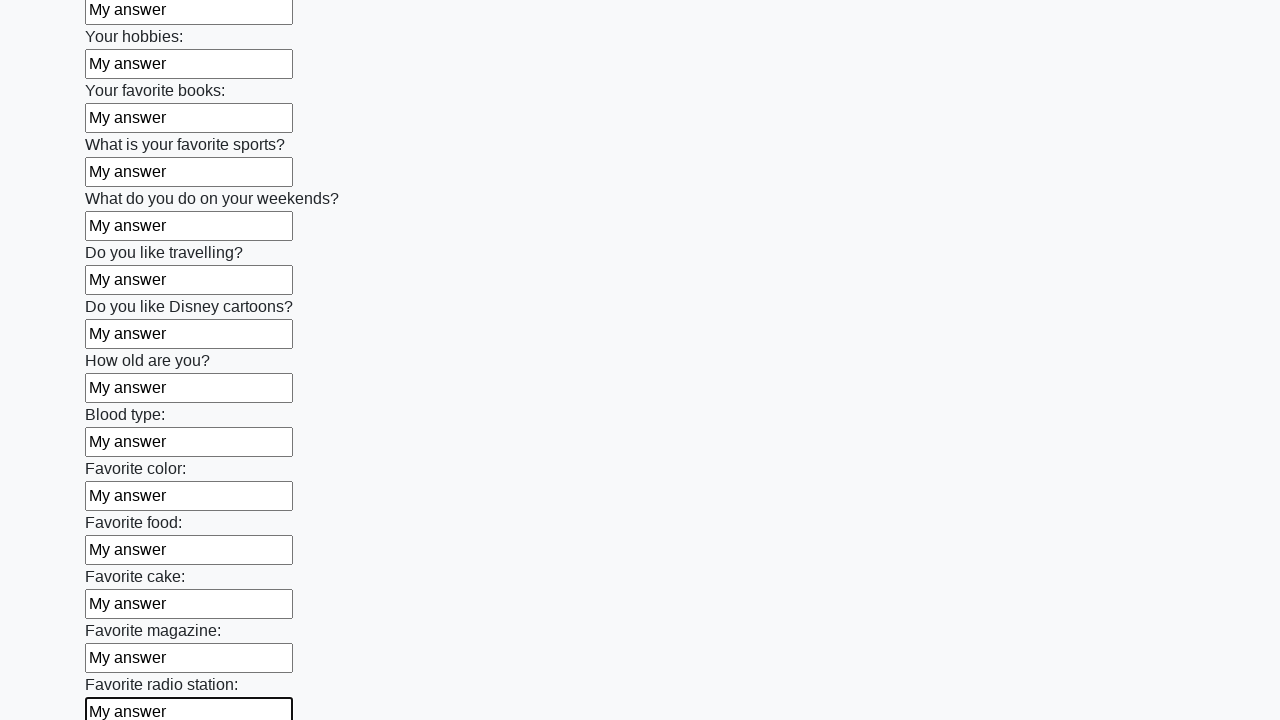

Filled input field with 'My answer' on input >> nth=24
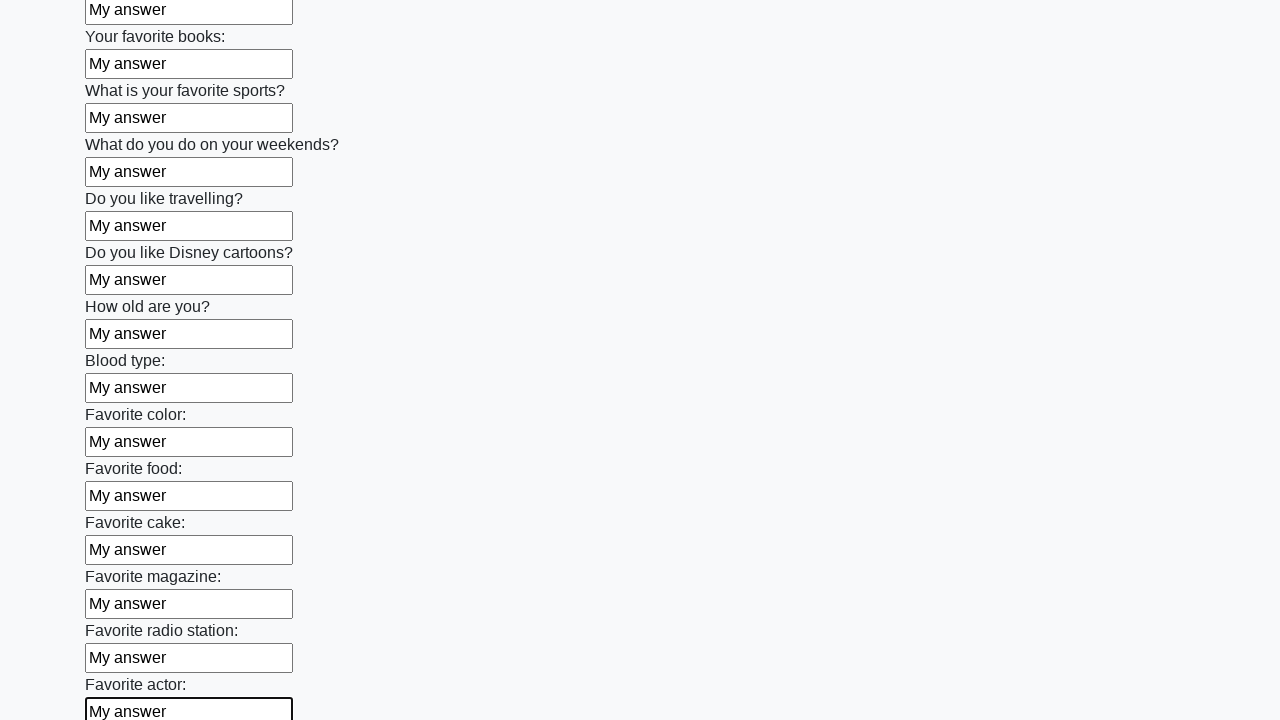

Filled input field with 'My answer' on input >> nth=25
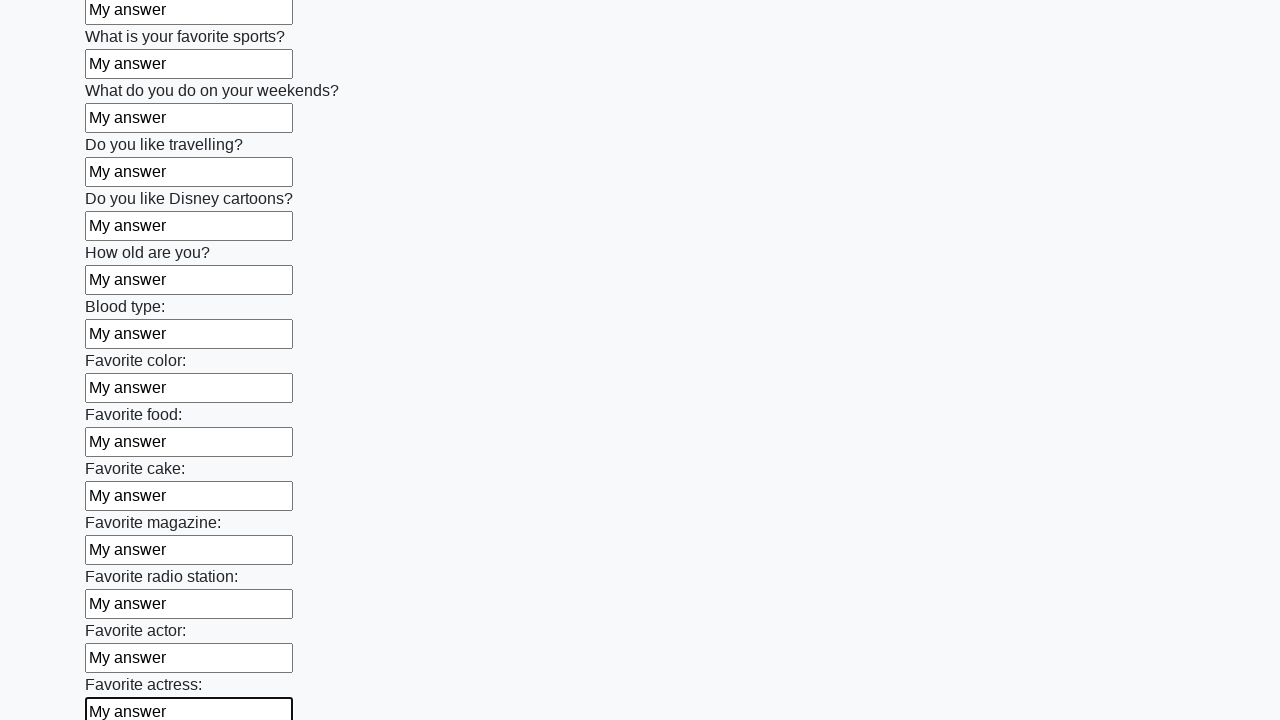

Filled input field with 'My answer' on input >> nth=26
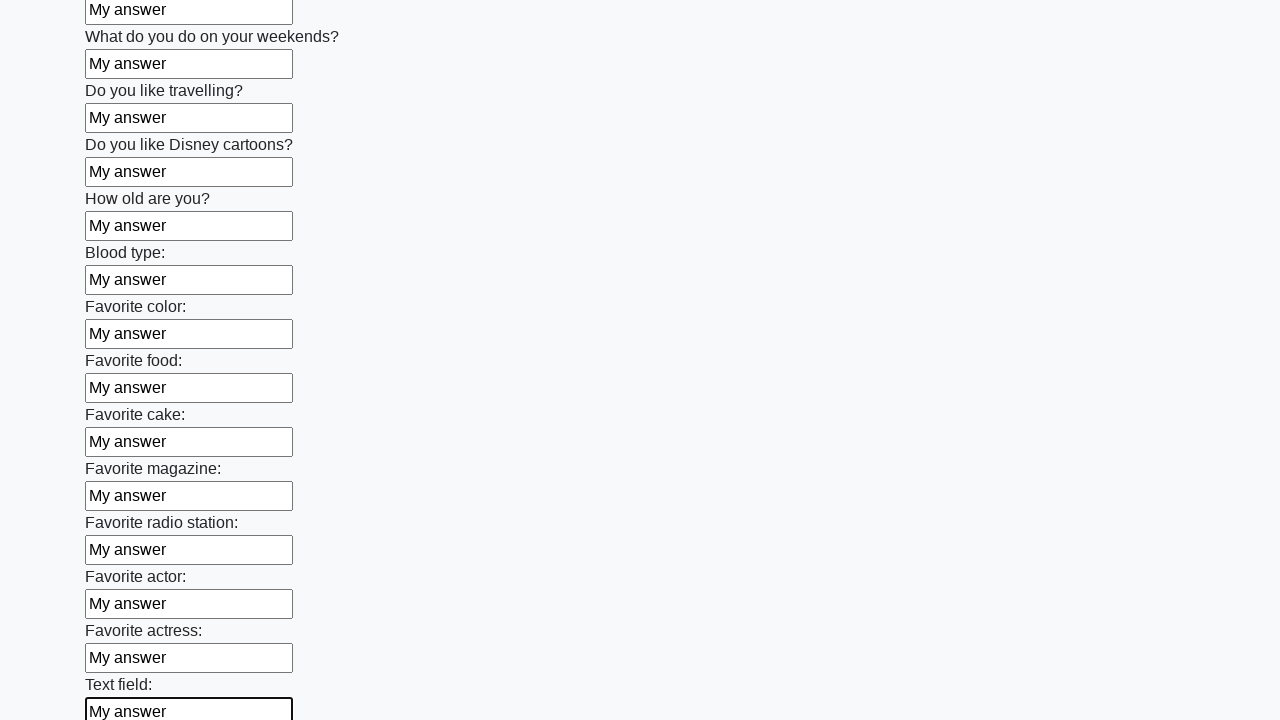

Filled input field with 'My answer' on input >> nth=27
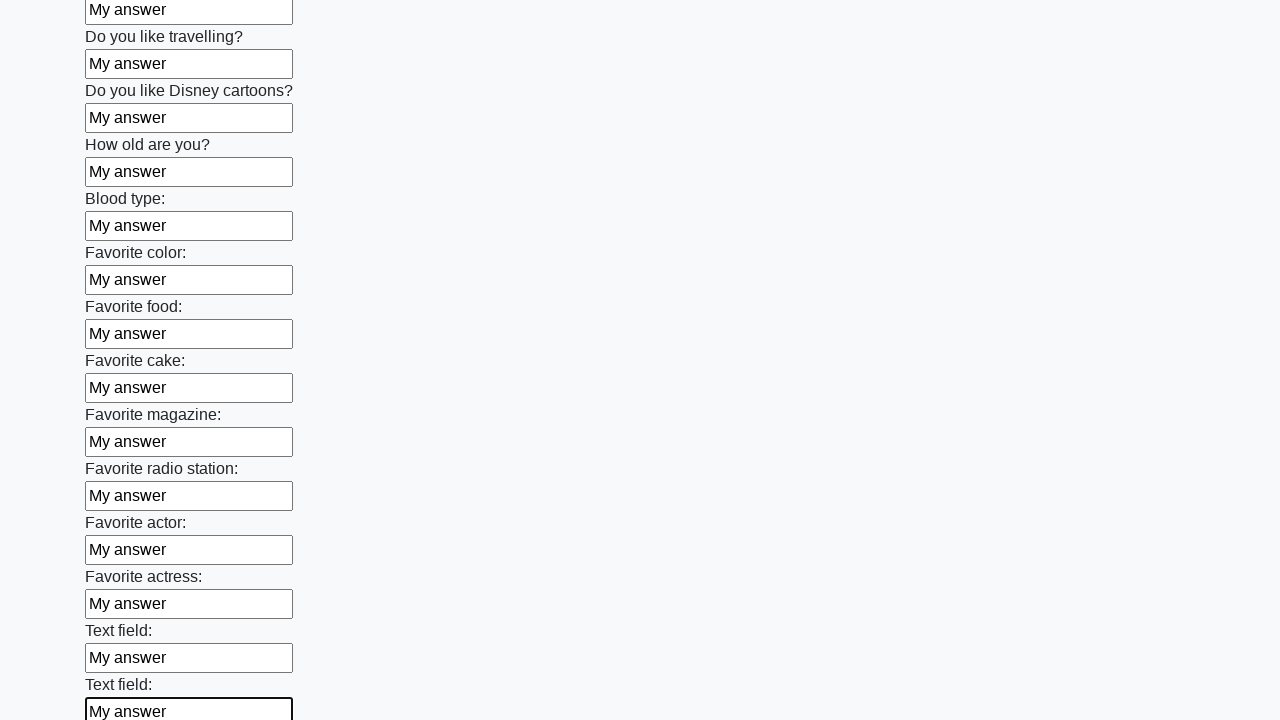

Filled input field with 'My answer' on input >> nth=28
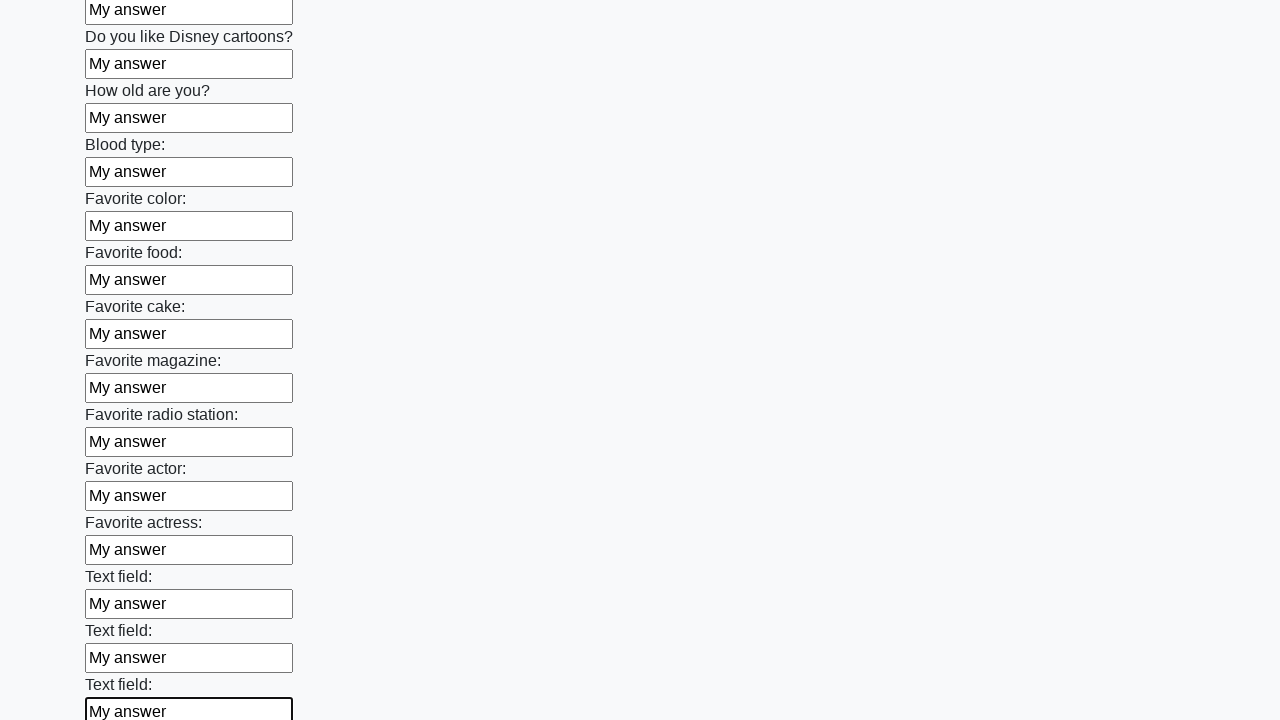

Filled input field with 'My answer' on input >> nth=29
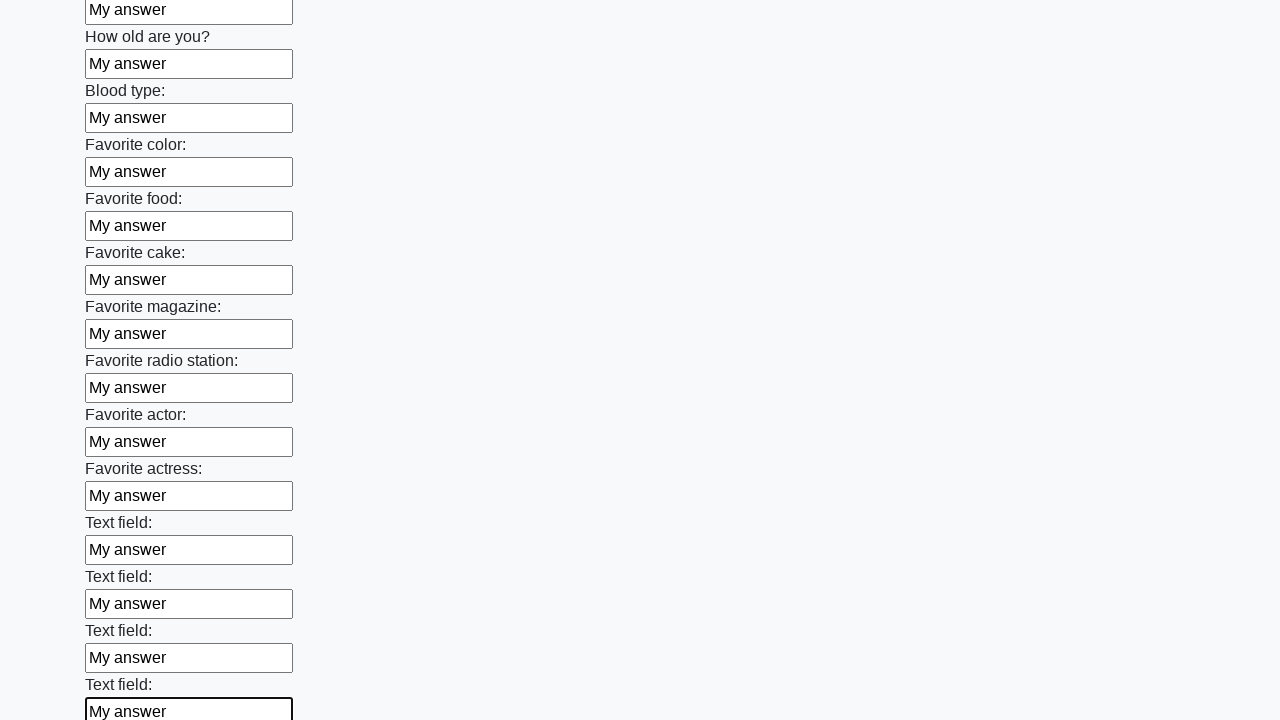

Filled input field with 'My answer' on input >> nth=30
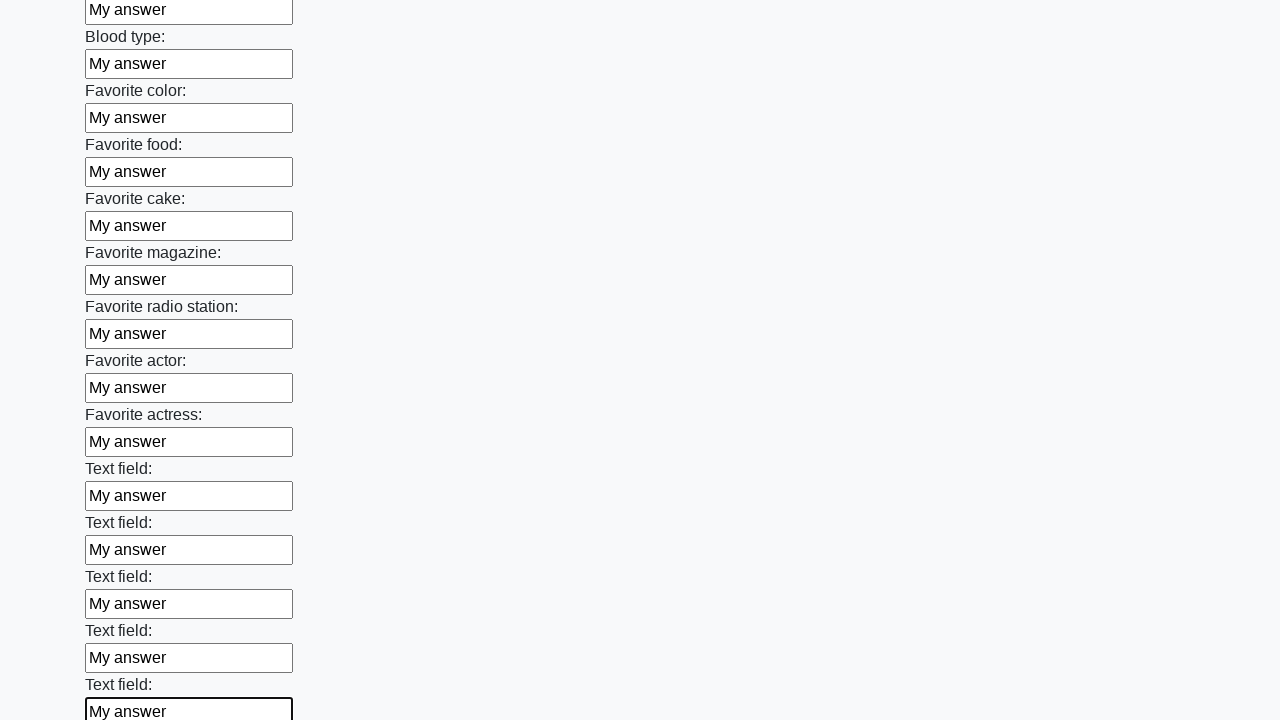

Filled input field with 'My answer' on input >> nth=31
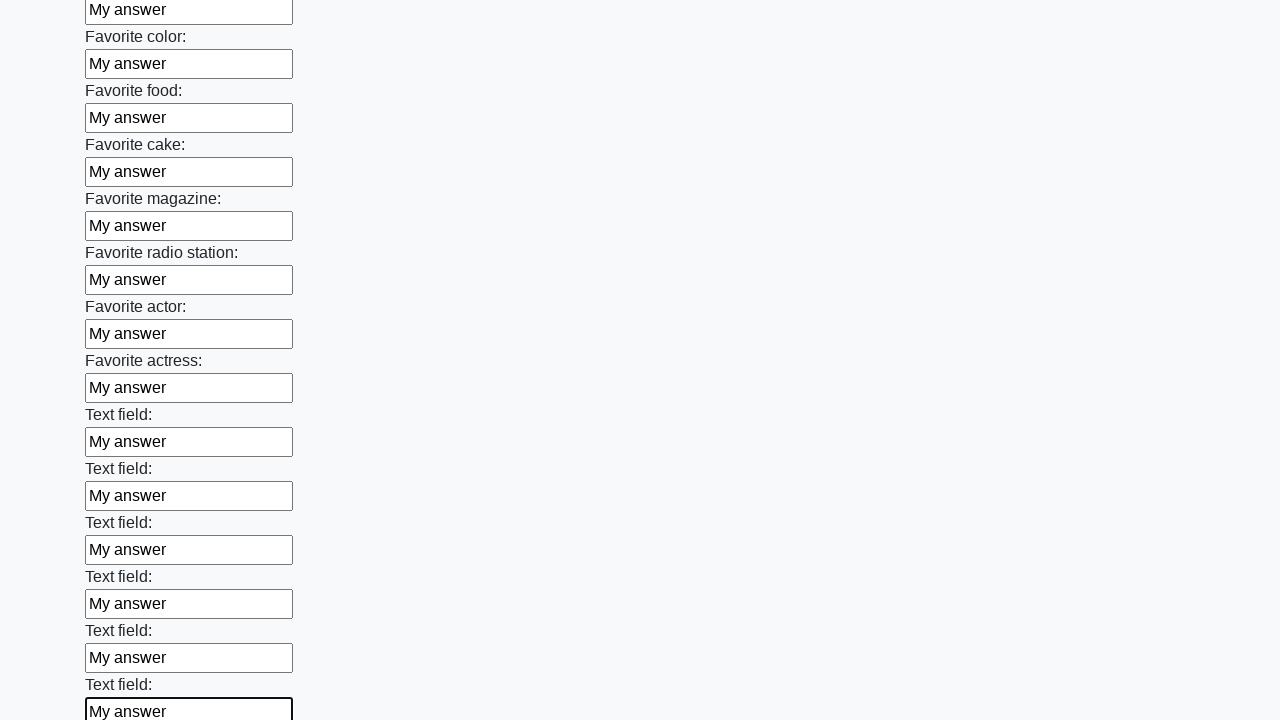

Filled input field with 'My answer' on input >> nth=32
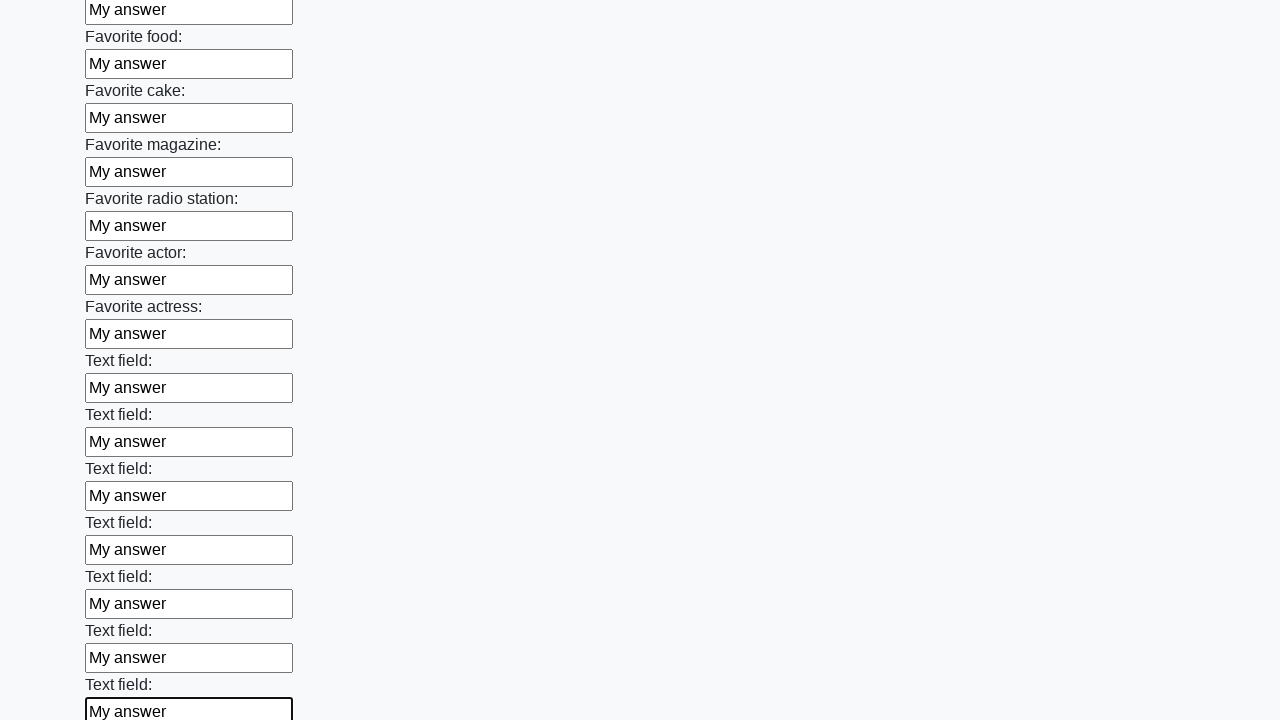

Filled input field with 'My answer' on input >> nth=33
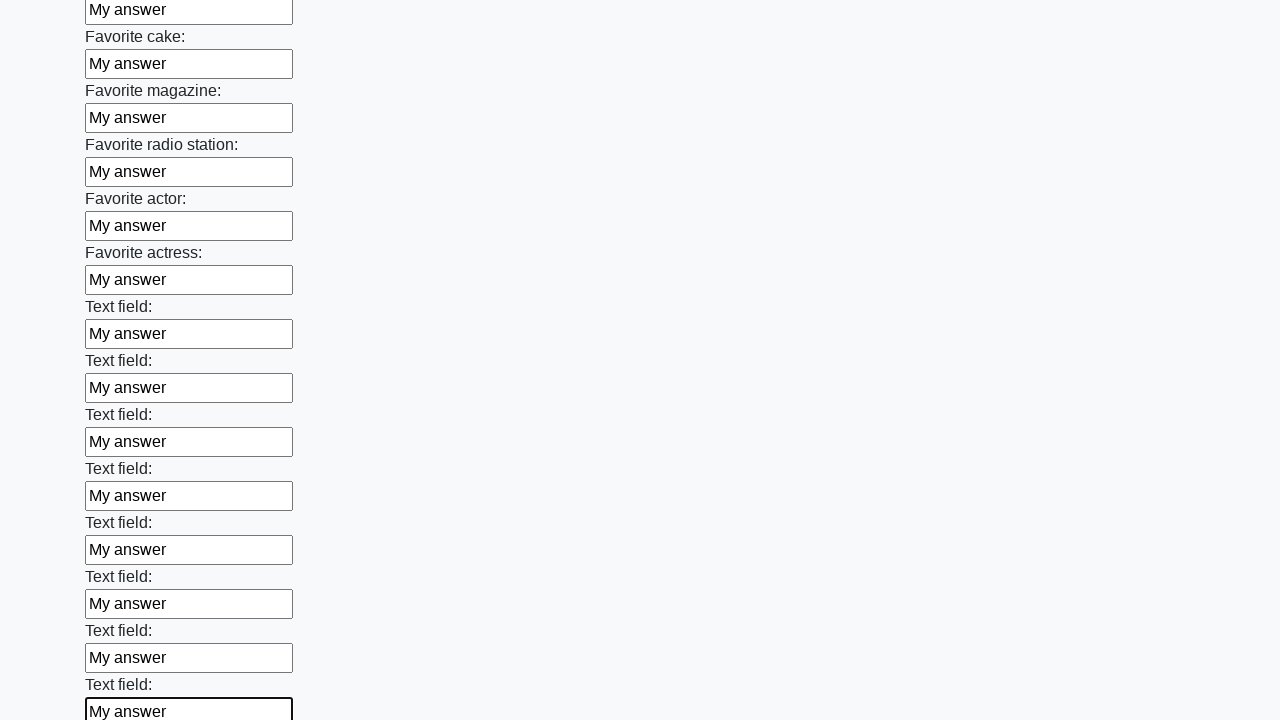

Filled input field with 'My answer' on input >> nth=34
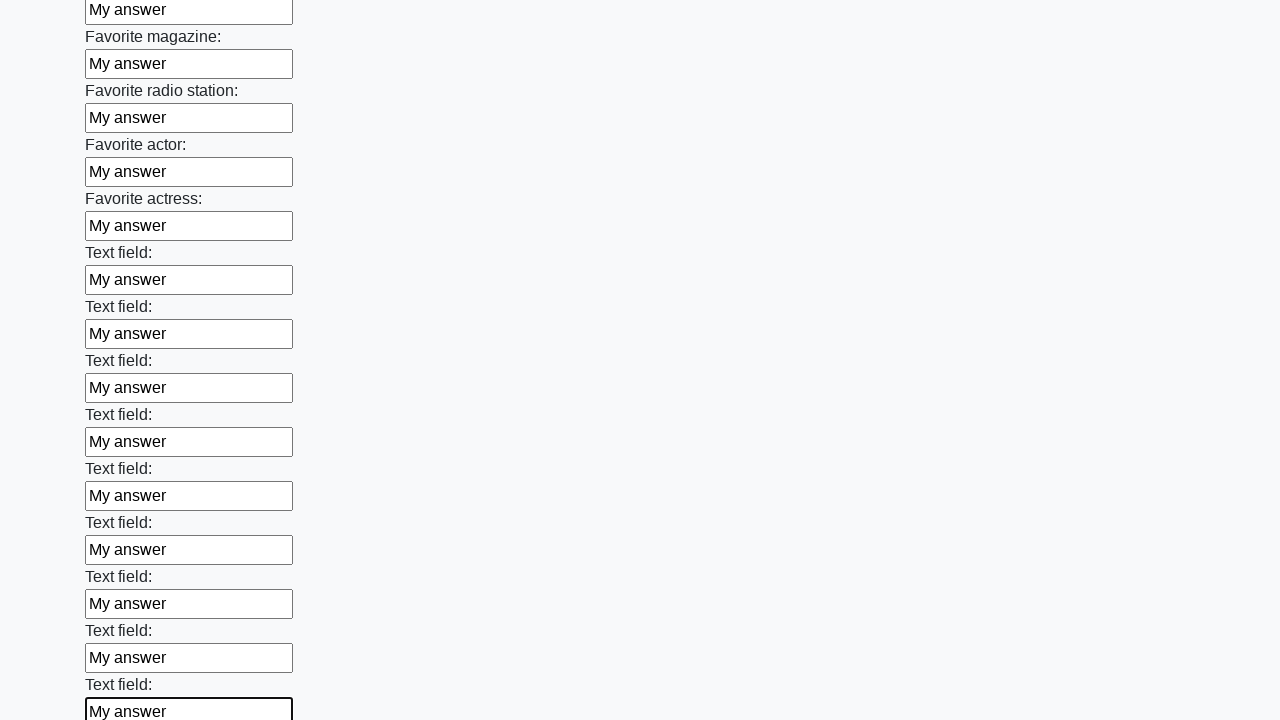

Filled input field with 'My answer' on input >> nth=35
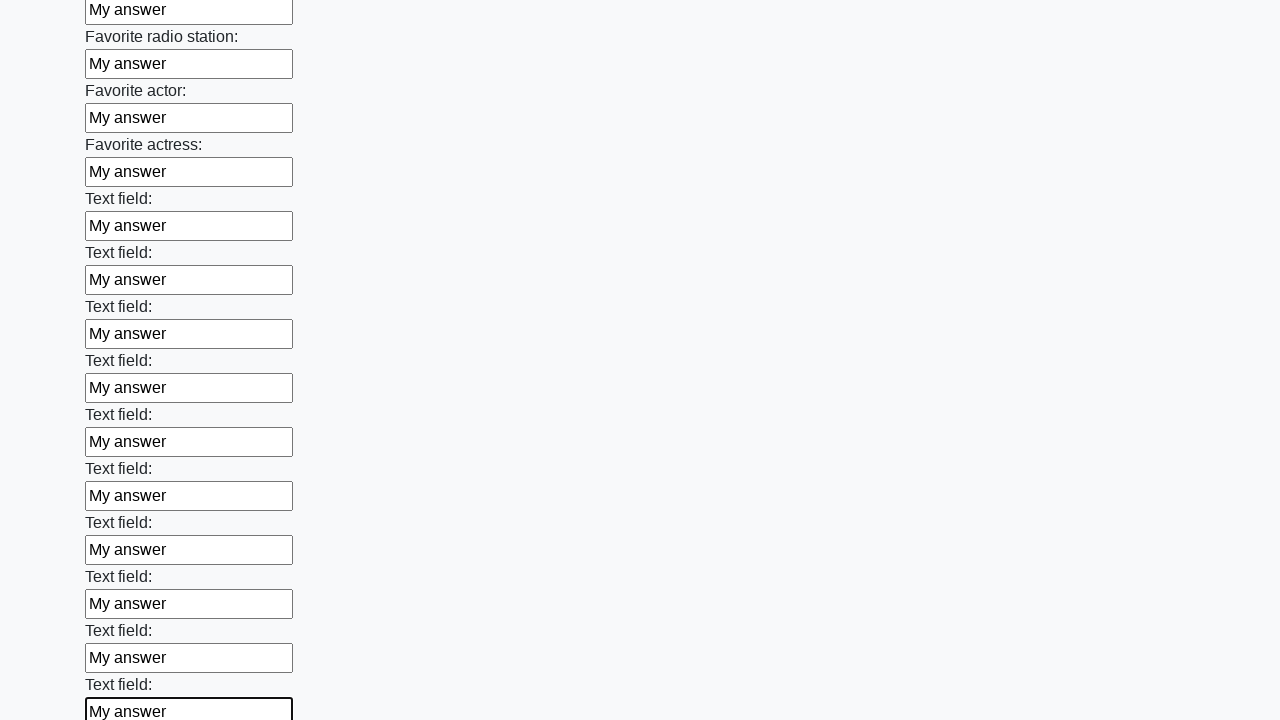

Filled input field with 'My answer' on input >> nth=36
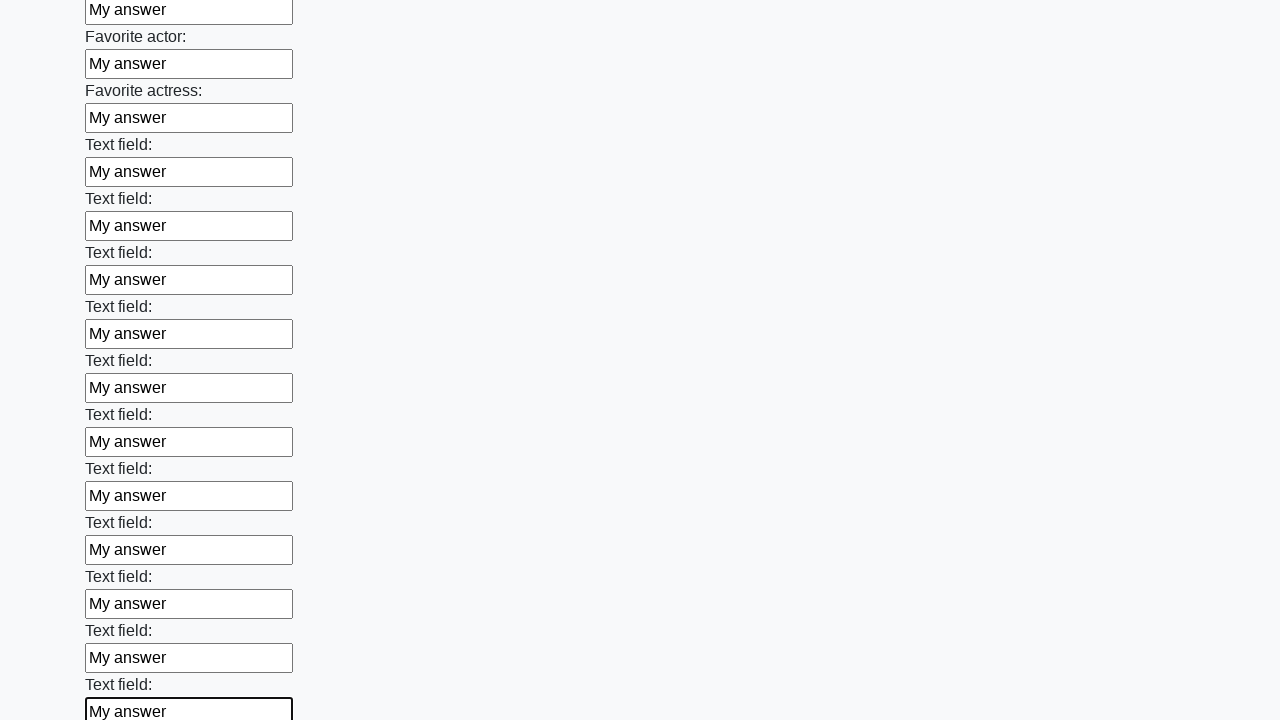

Filled input field with 'My answer' on input >> nth=37
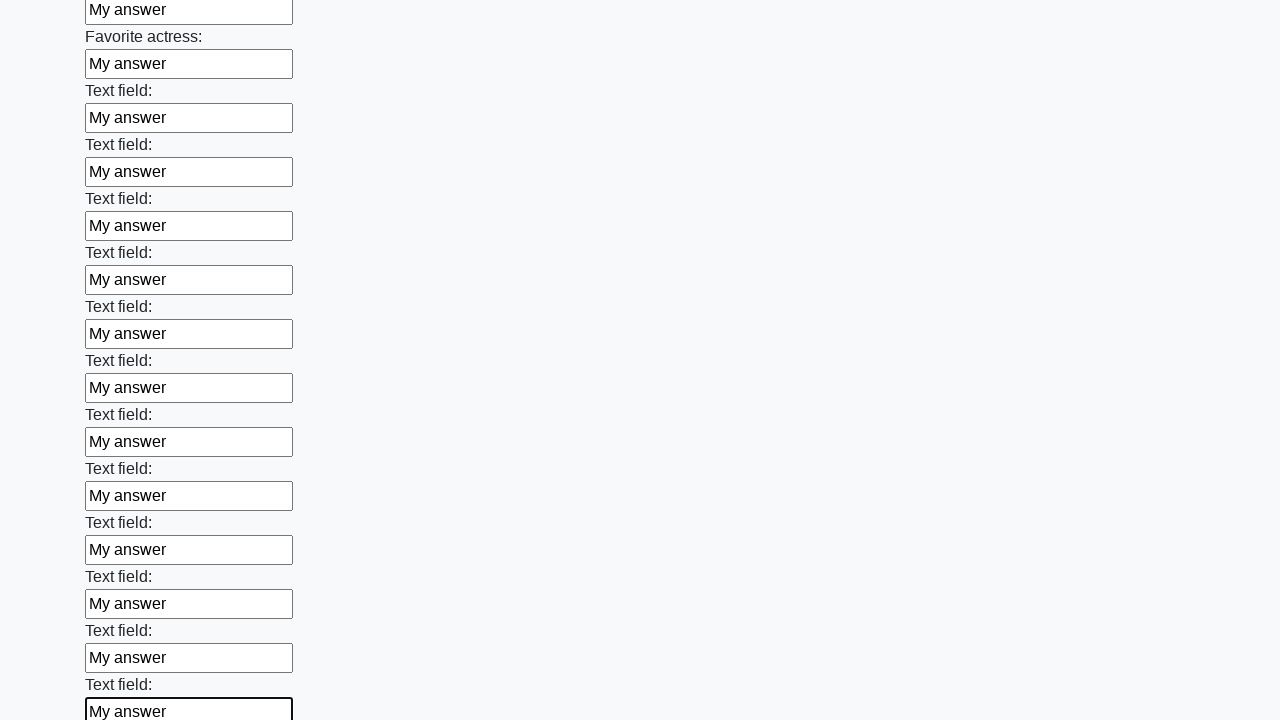

Filled input field with 'My answer' on input >> nth=38
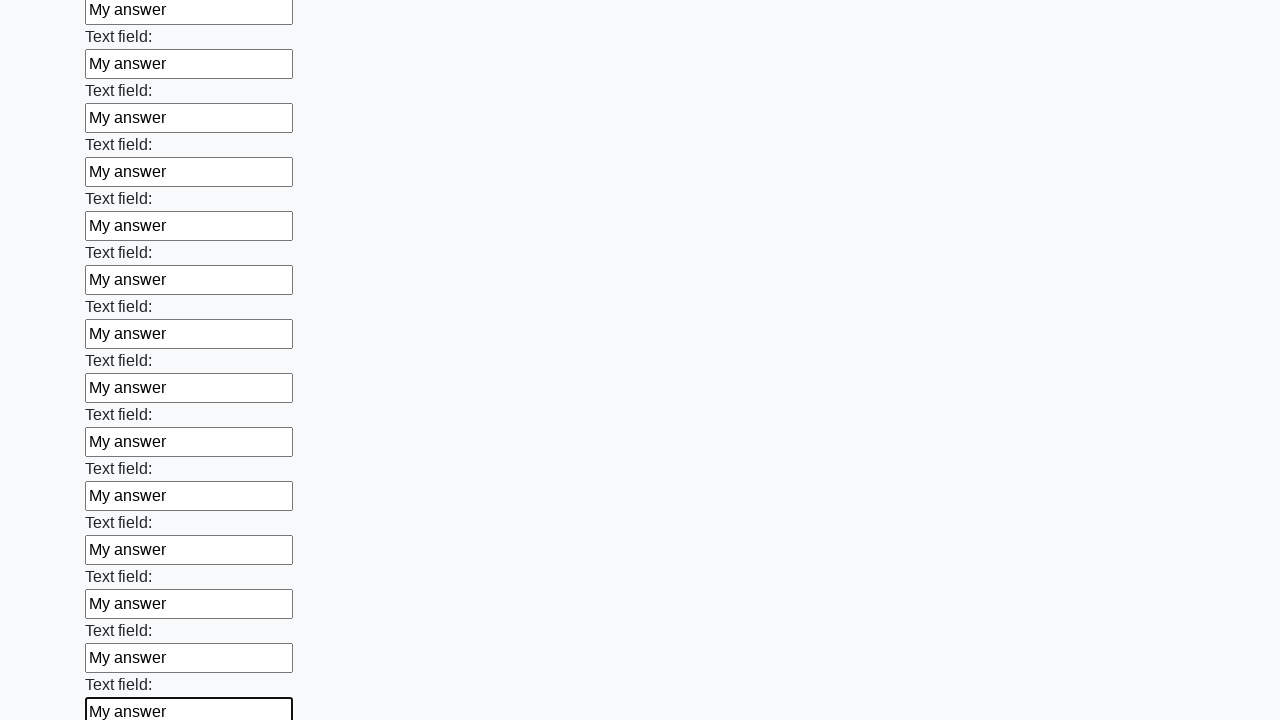

Filled input field with 'My answer' on input >> nth=39
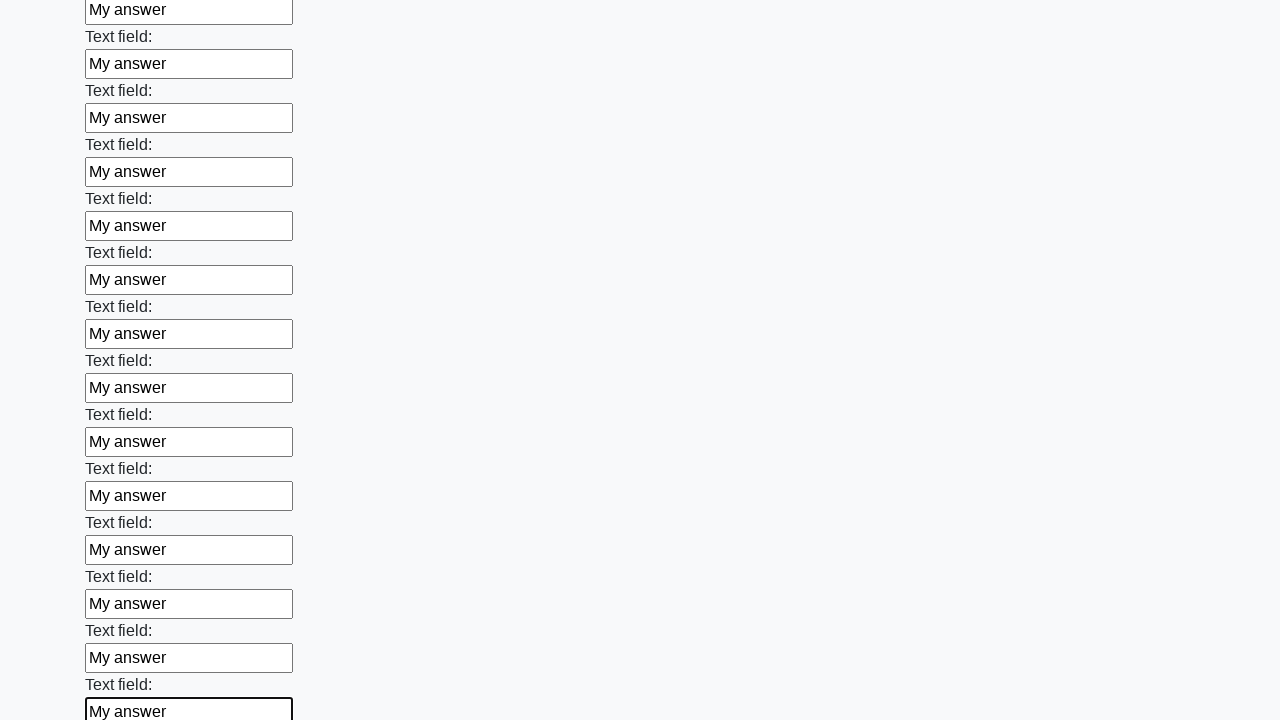

Filled input field with 'My answer' on input >> nth=40
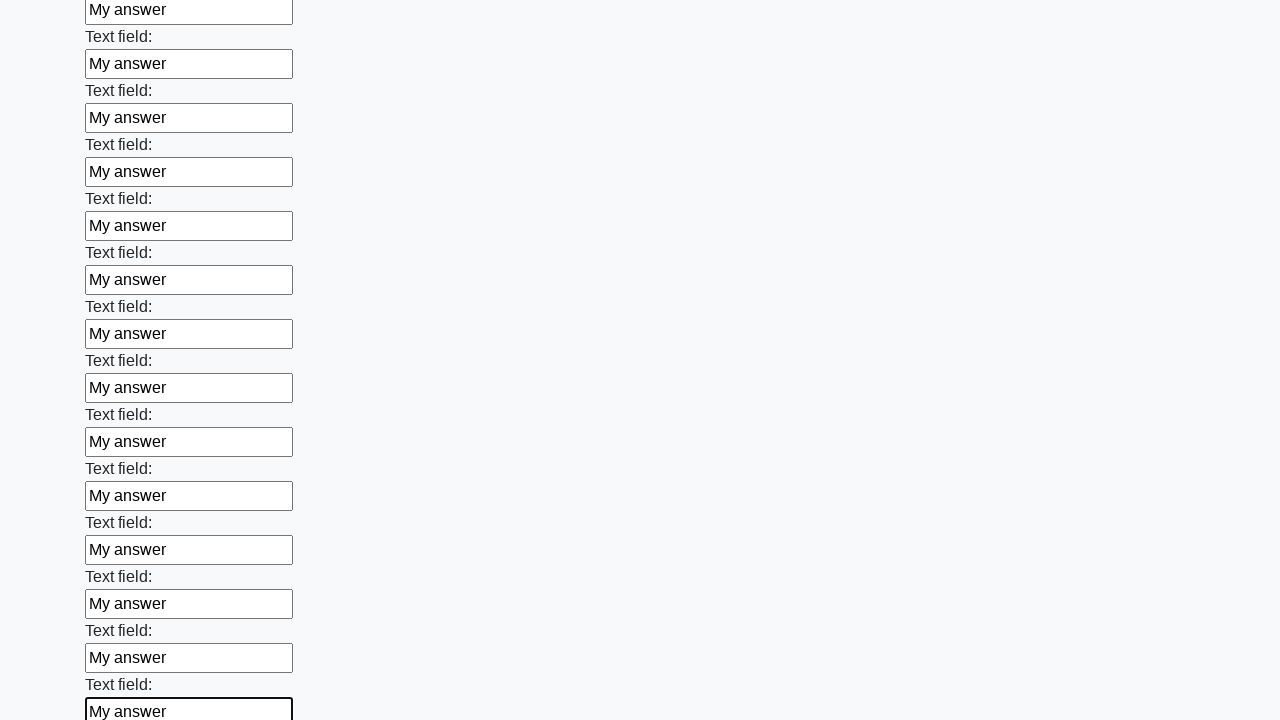

Filled input field with 'My answer' on input >> nth=41
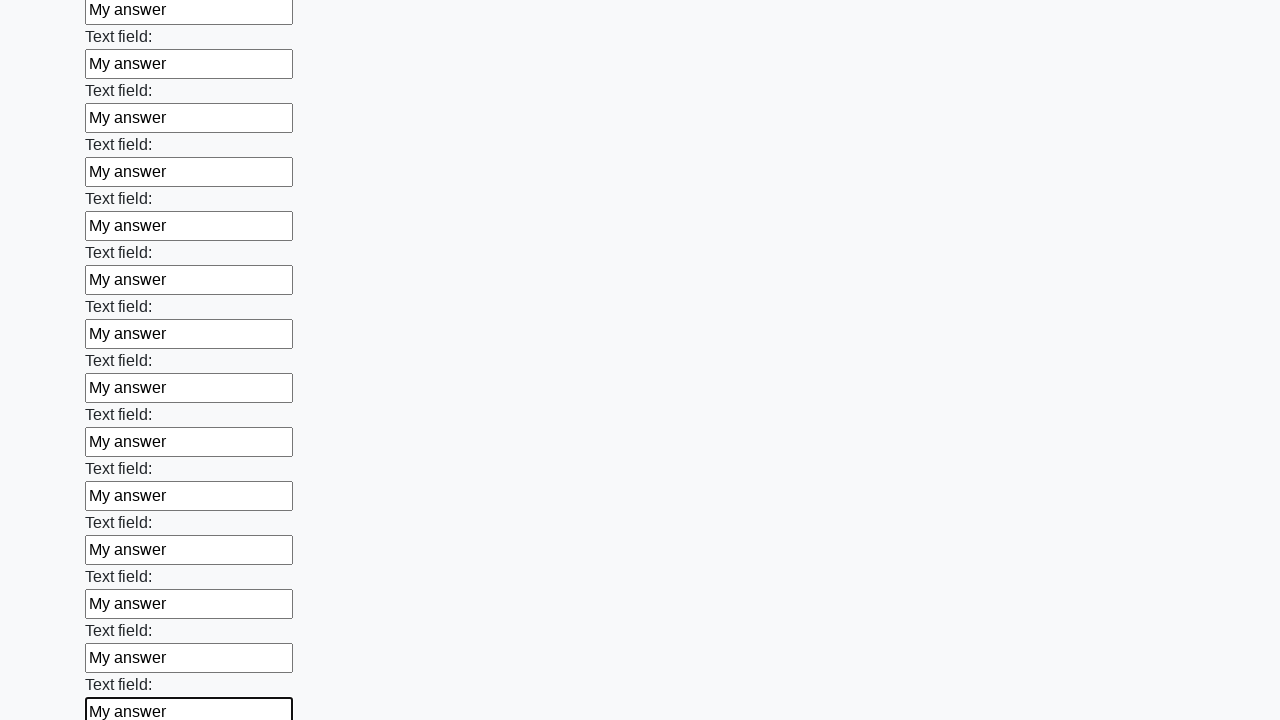

Filled input field with 'My answer' on input >> nth=42
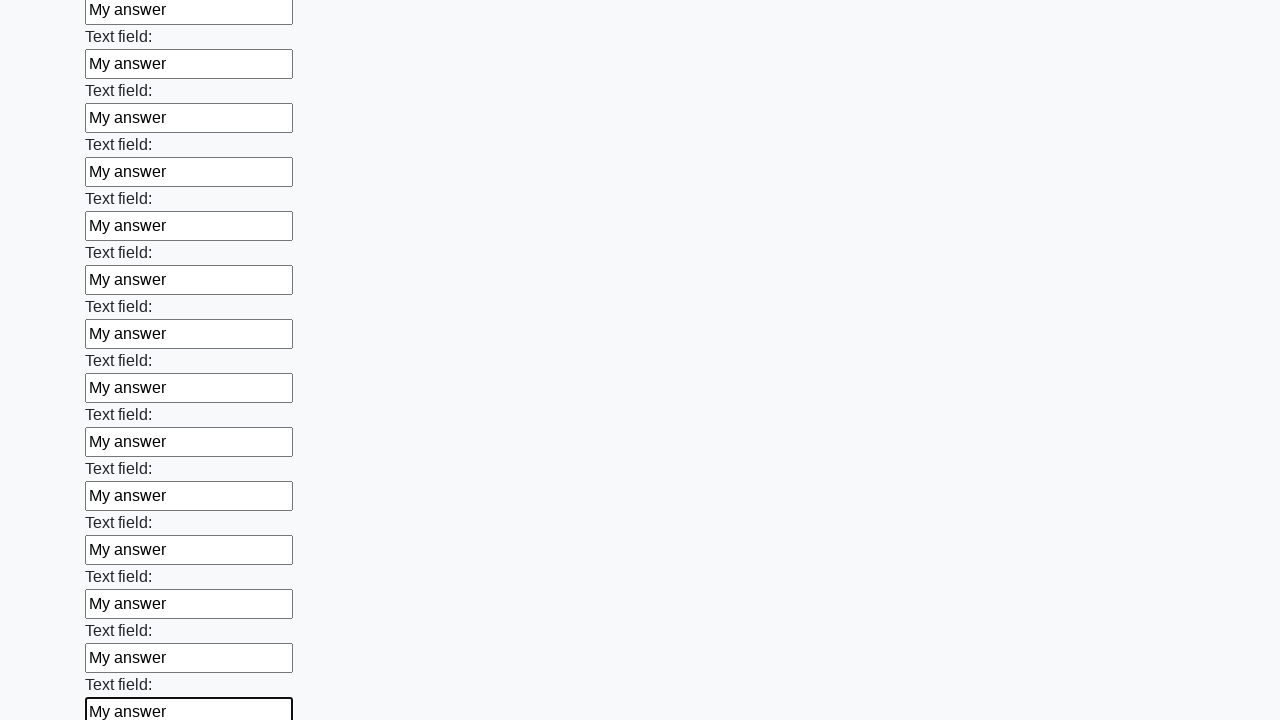

Filled input field with 'My answer' on input >> nth=43
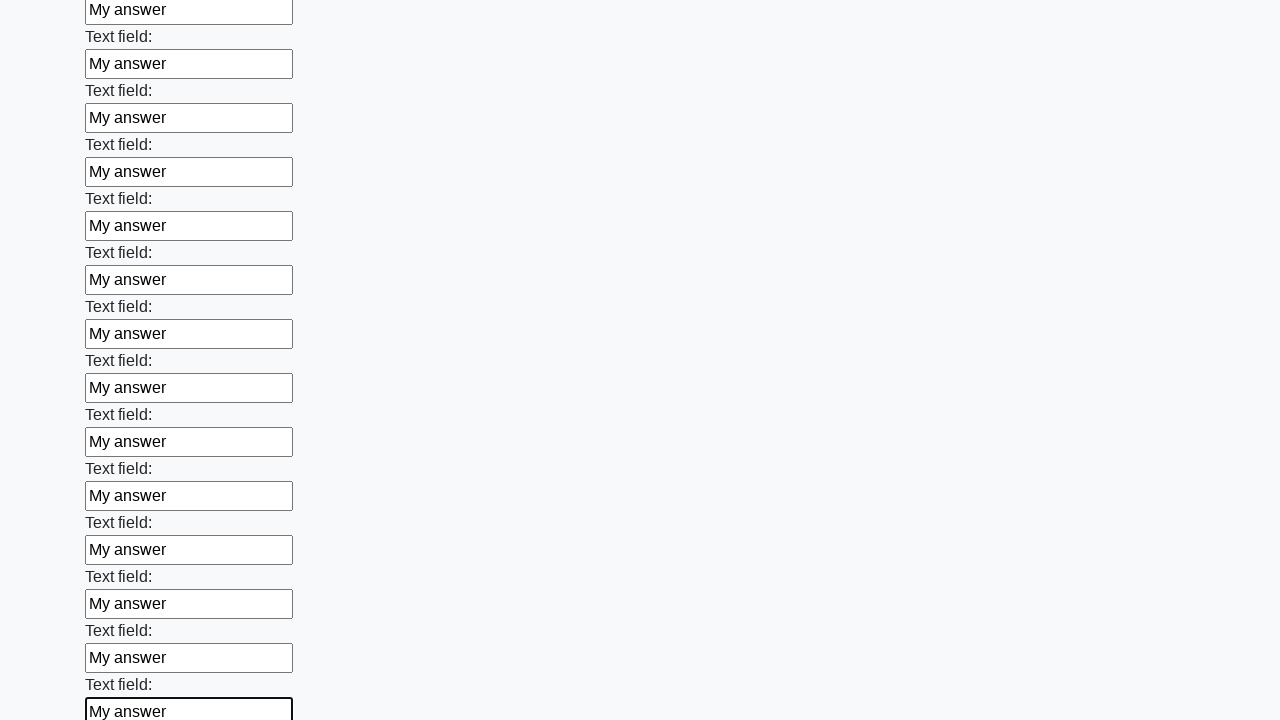

Filled input field with 'My answer' on input >> nth=44
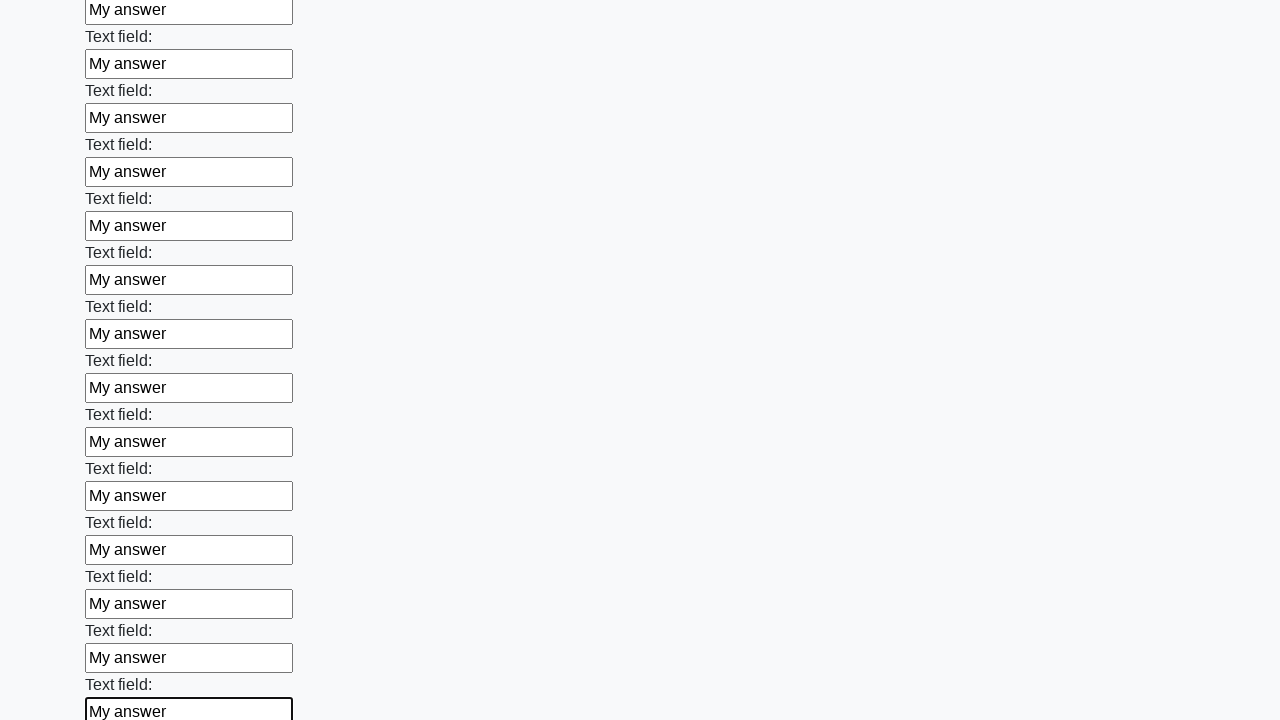

Filled input field with 'My answer' on input >> nth=45
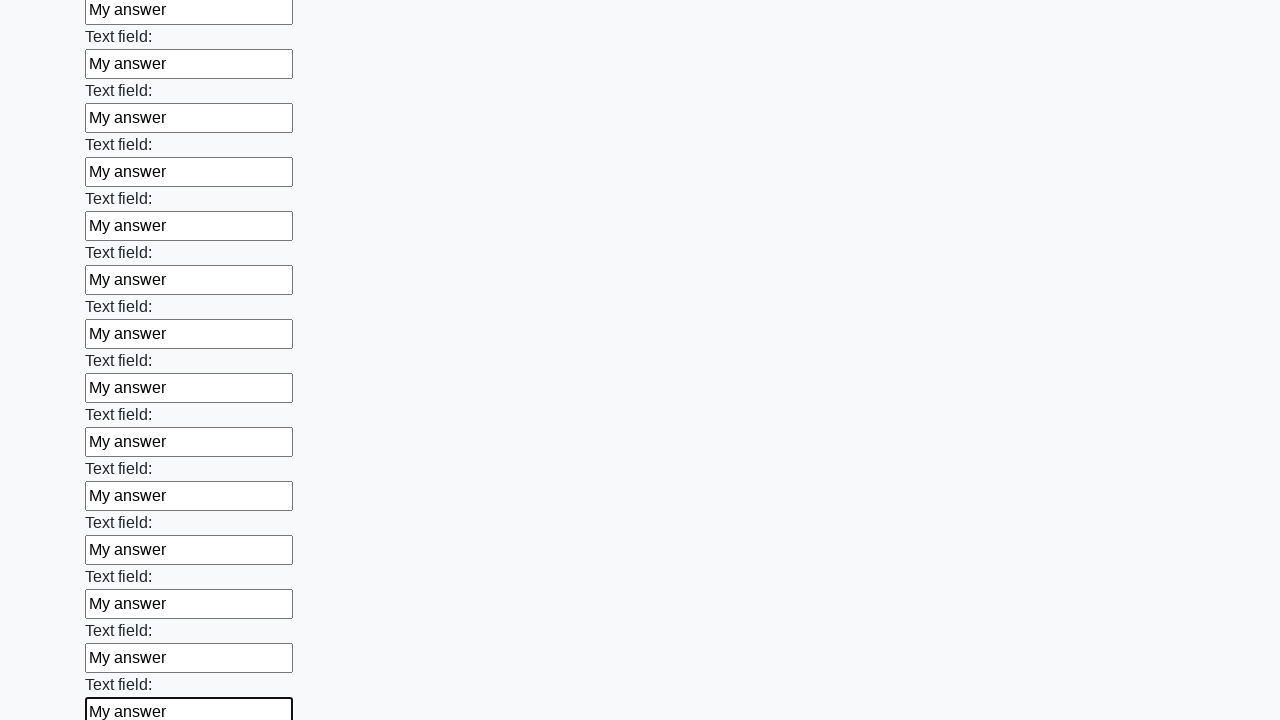

Filled input field with 'My answer' on input >> nth=46
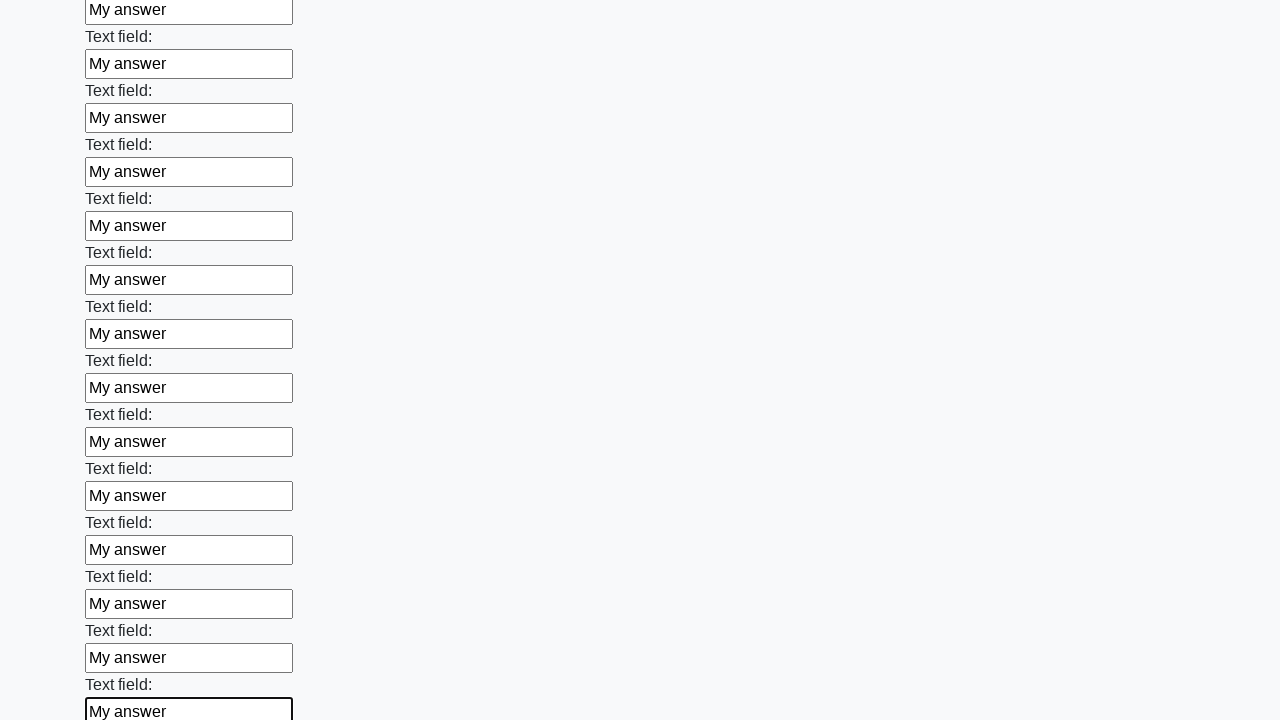

Filled input field with 'My answer' on input >> nth=47
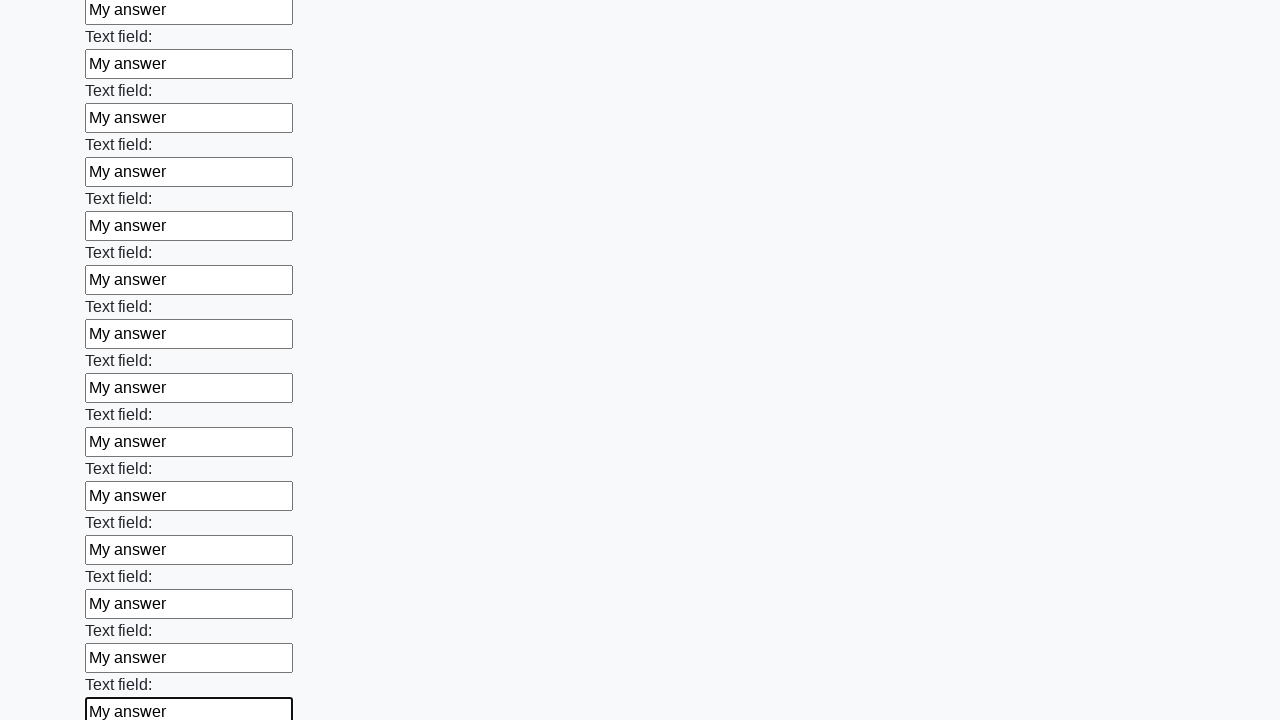

Filled input field with 'My answer' on input >> nth=48
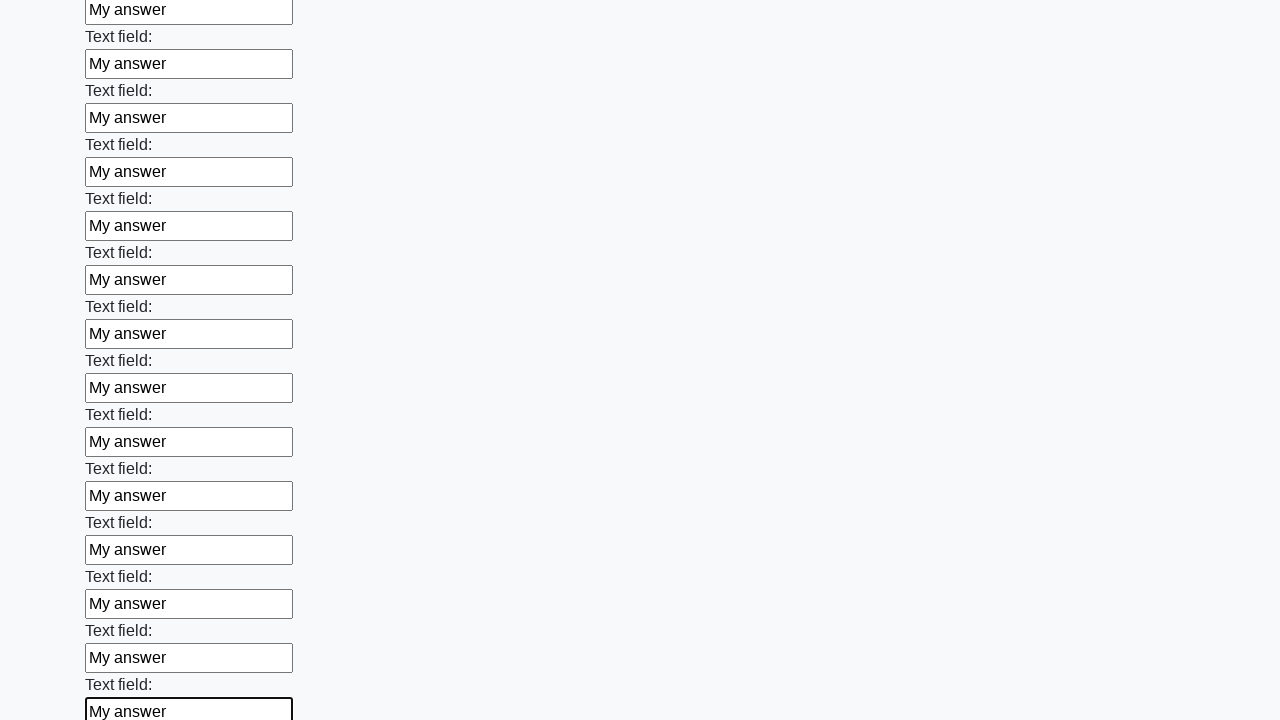

Filled input field with 'My answer' on input >> nth=49
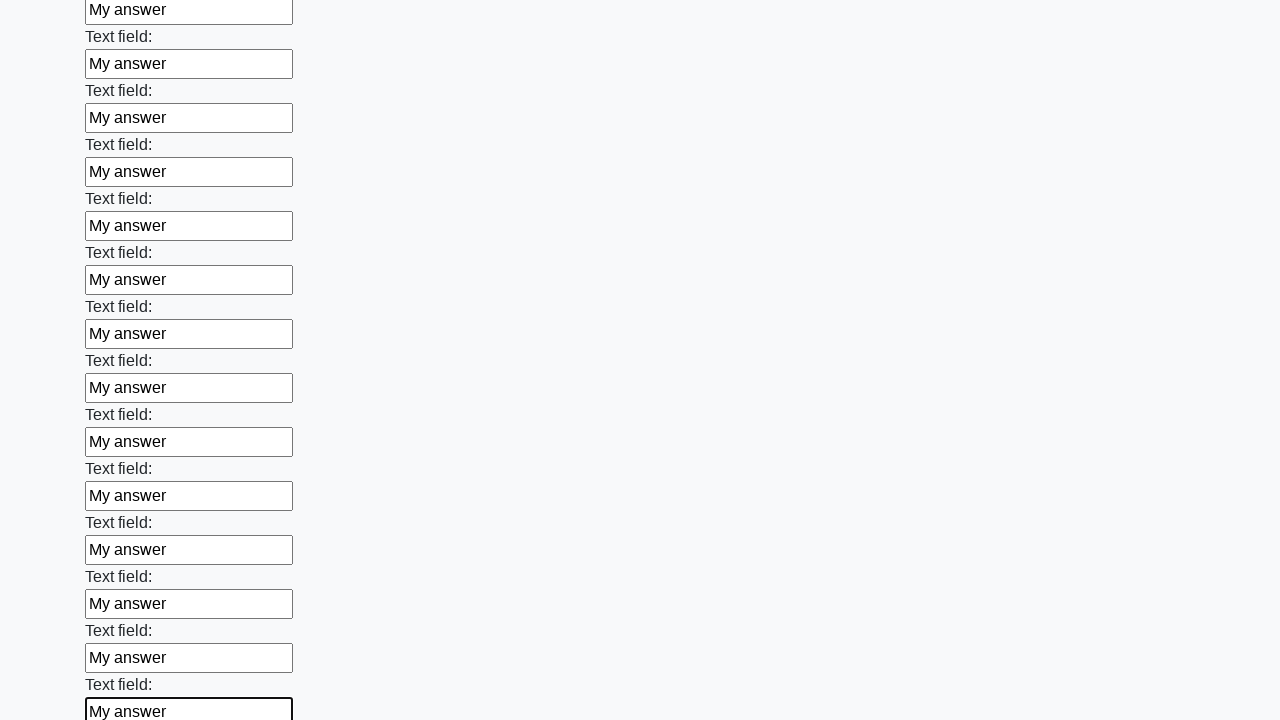

Filled input field with 'My answer' on input >> nth=50
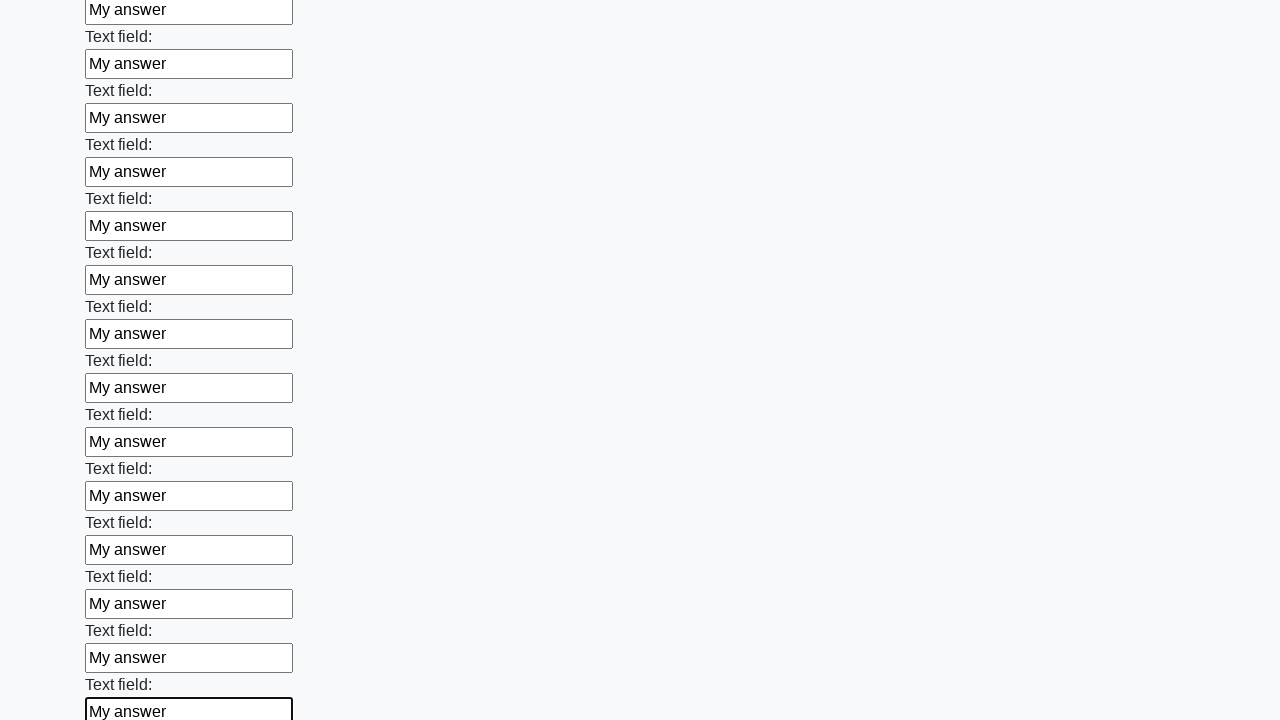

Filled input field with 'My answer' on input >> nth=51
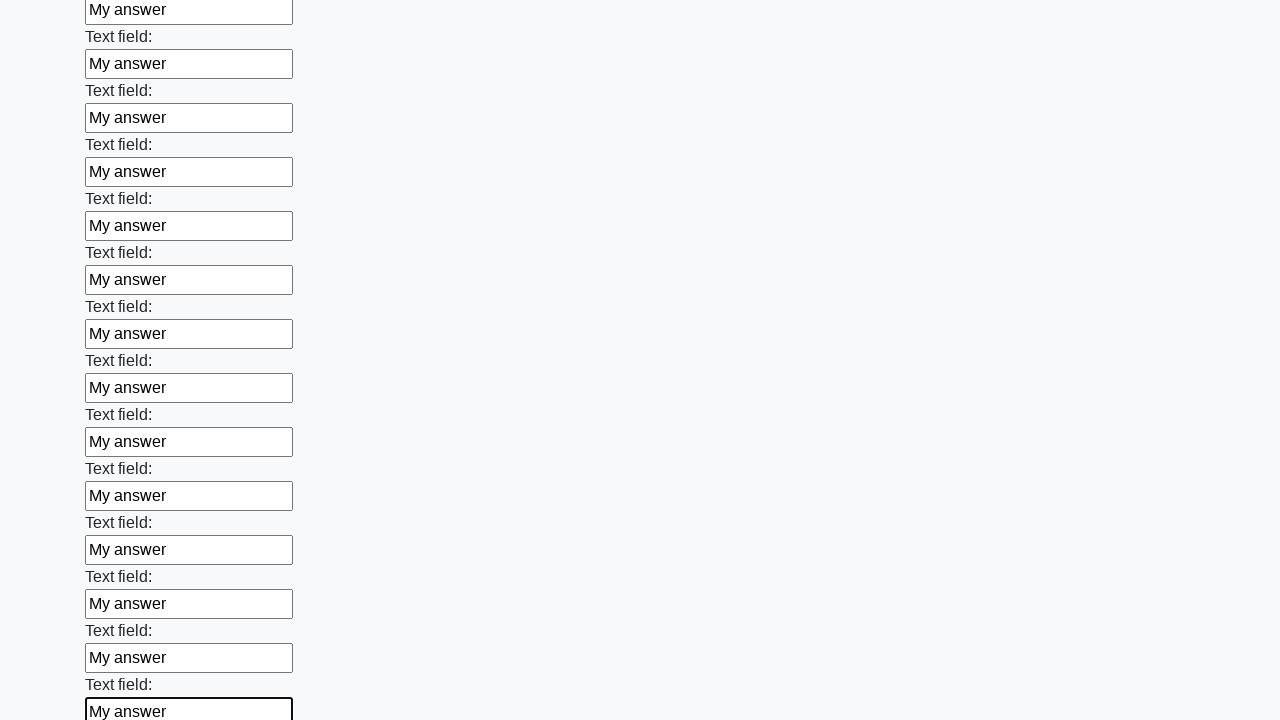

Filled input field with 'My answer' on input >> nth=52
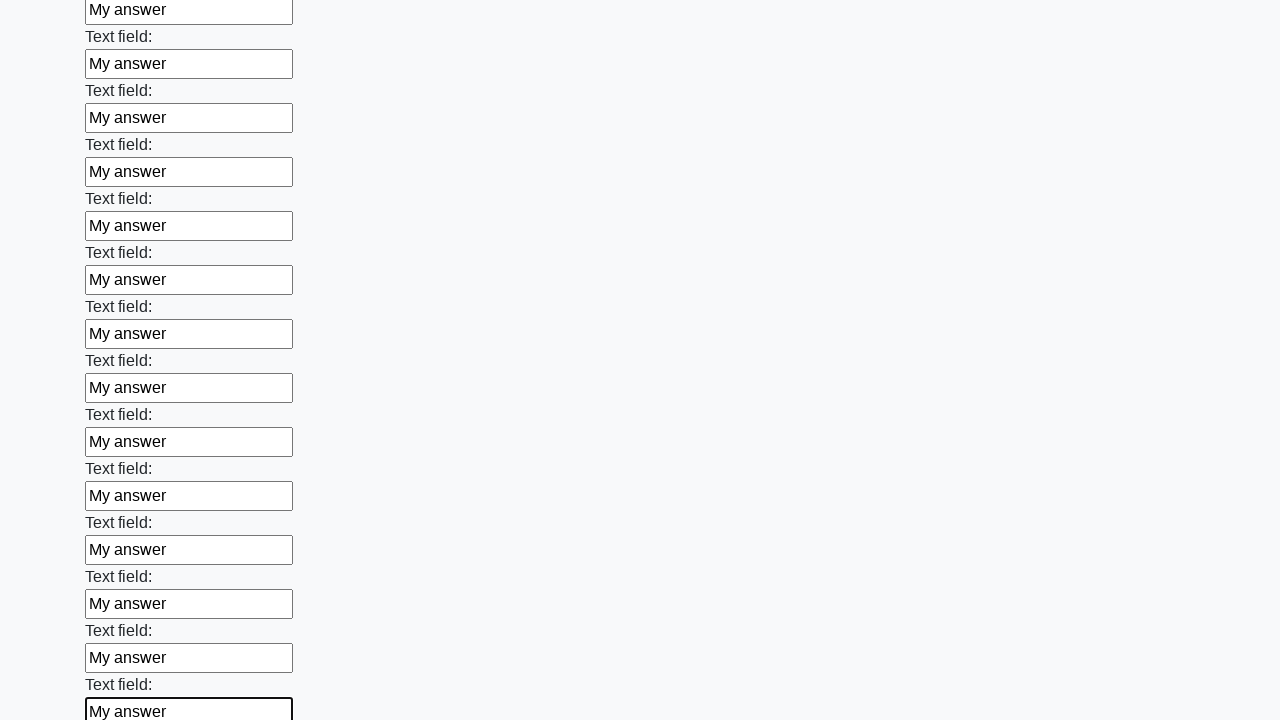

Filled input field with 'My answer' on input >> nth=53
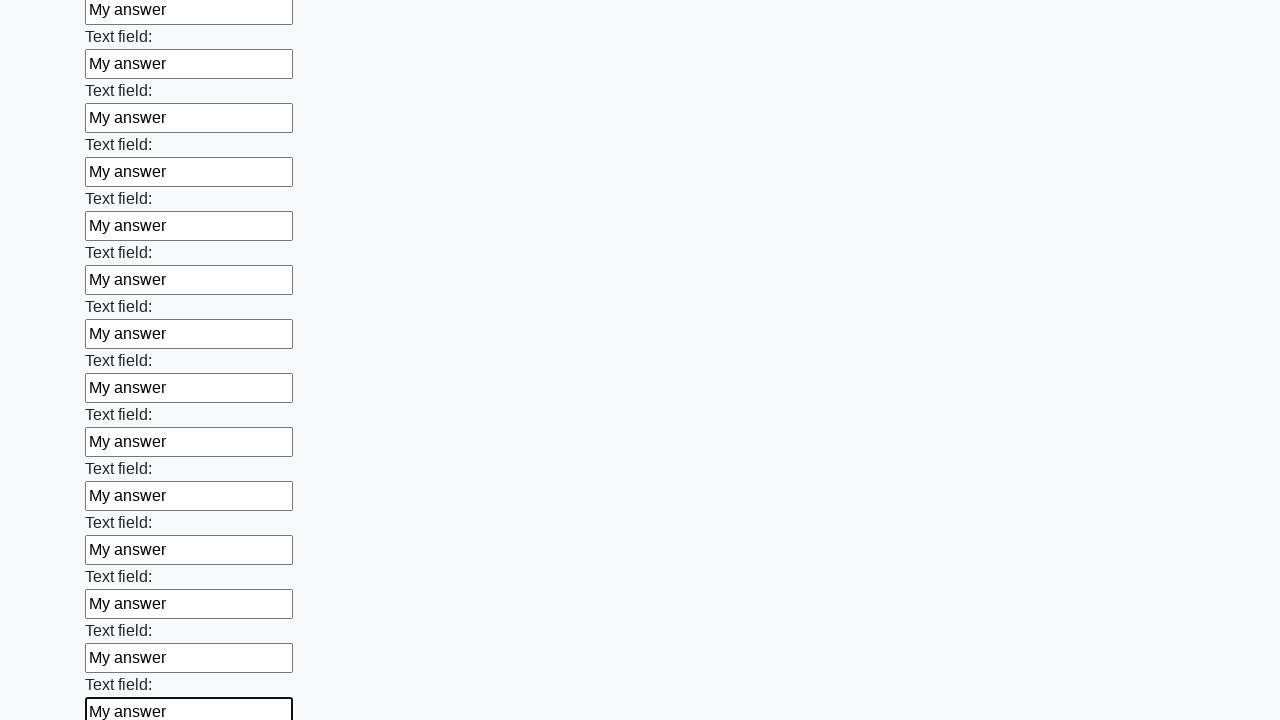

Filled input field with 'My answer' on input >> nth=54
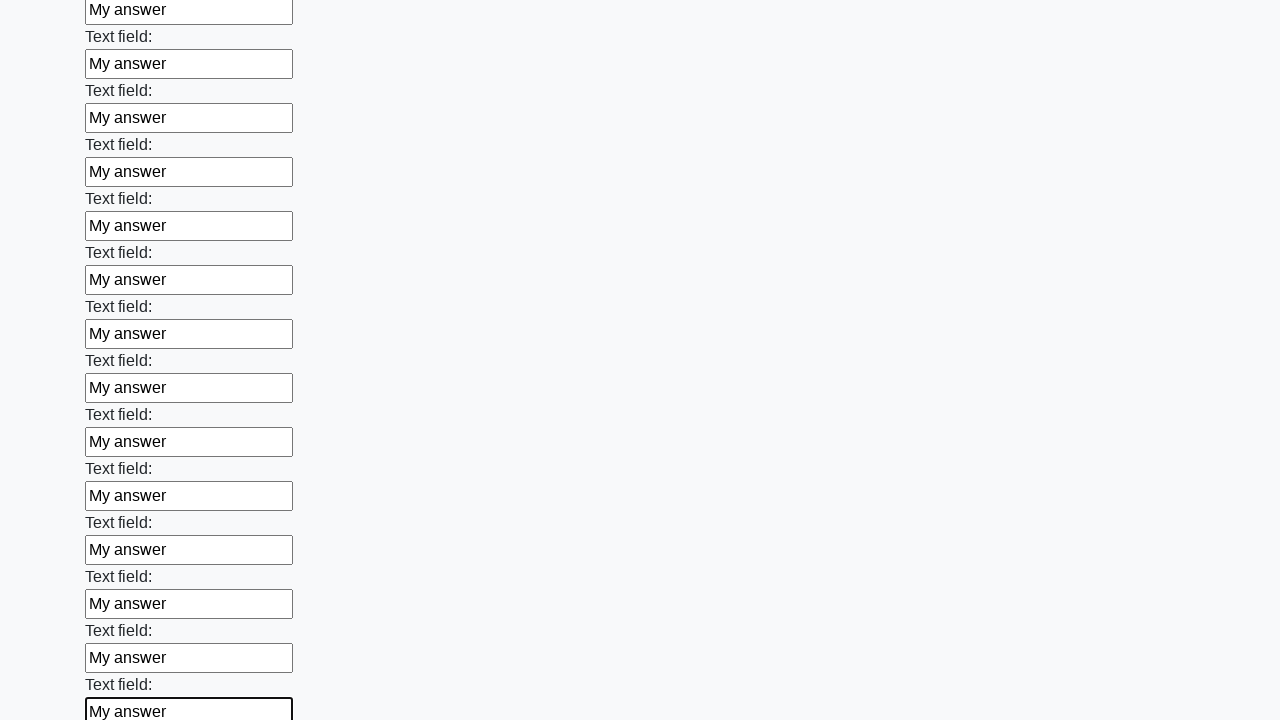

Filled input field with 'My answer' on input >> nth=55
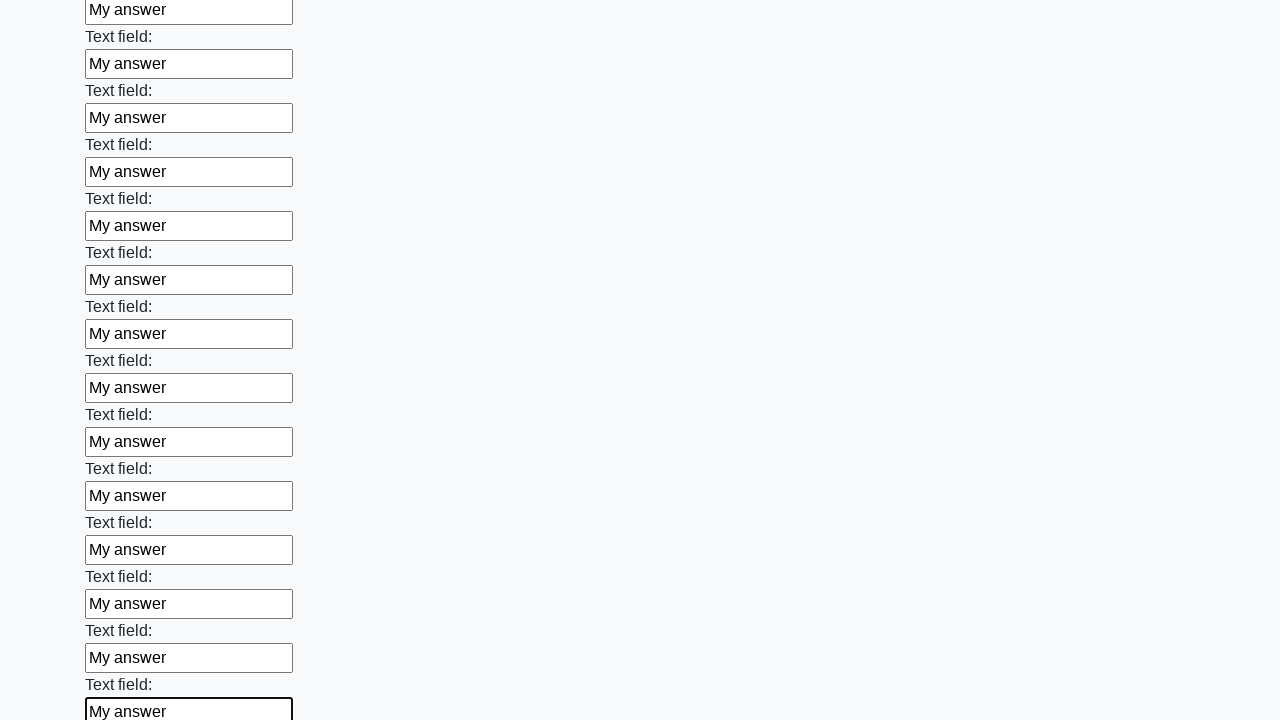

Filled input field with 'My answer' on input >> nth=56
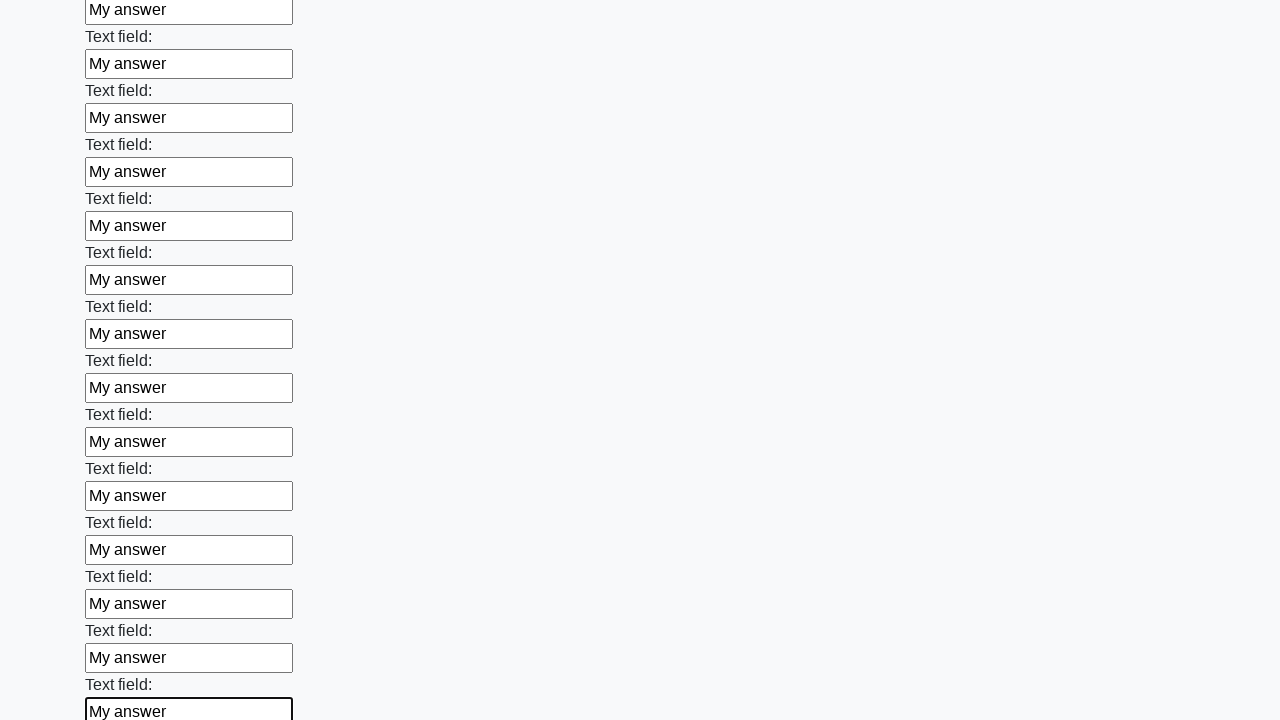

Filled input field with 'My answer' on input >> nth=57
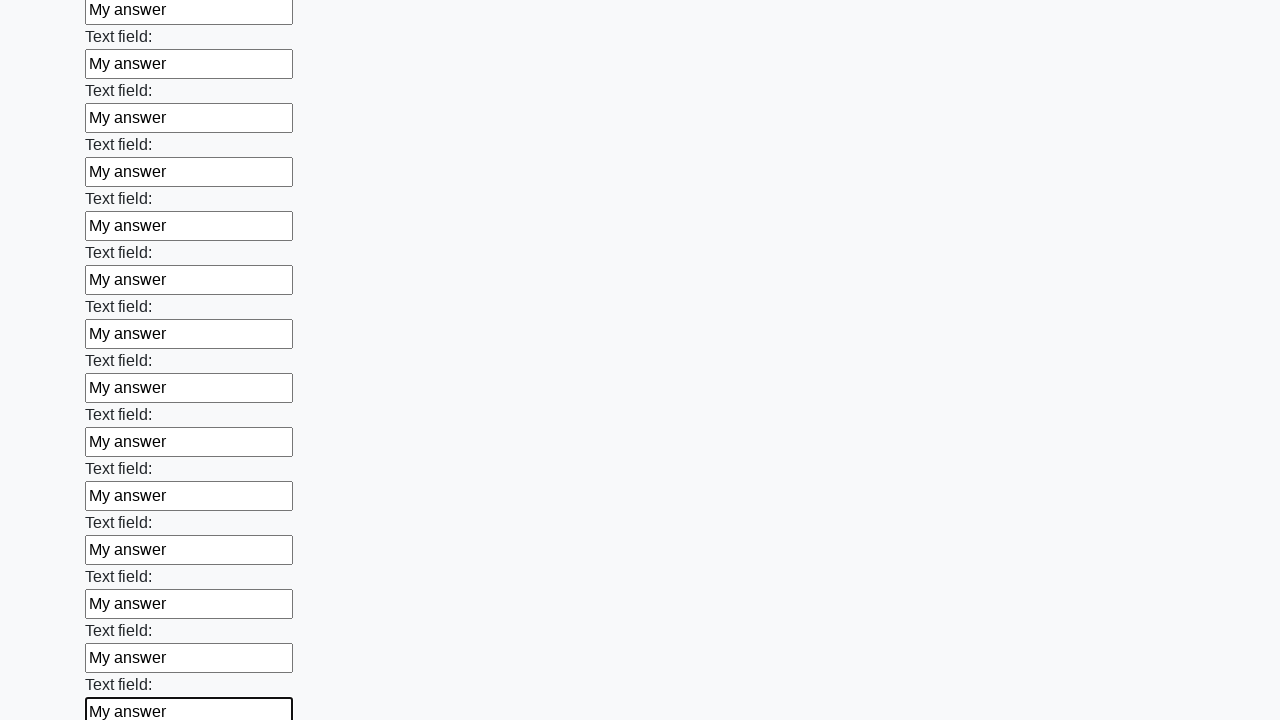

Filled input field with 'My answer' on input >> nth=58
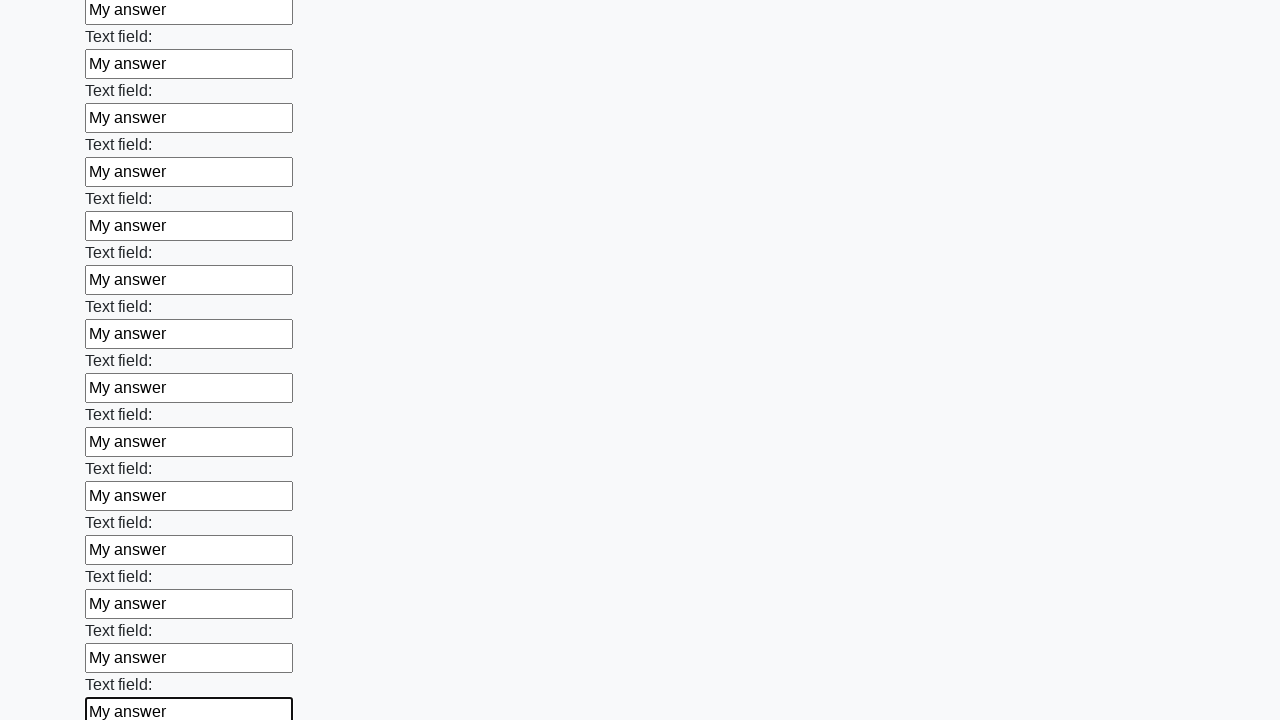

Filled input field with 'My answer' on input >> nth=59
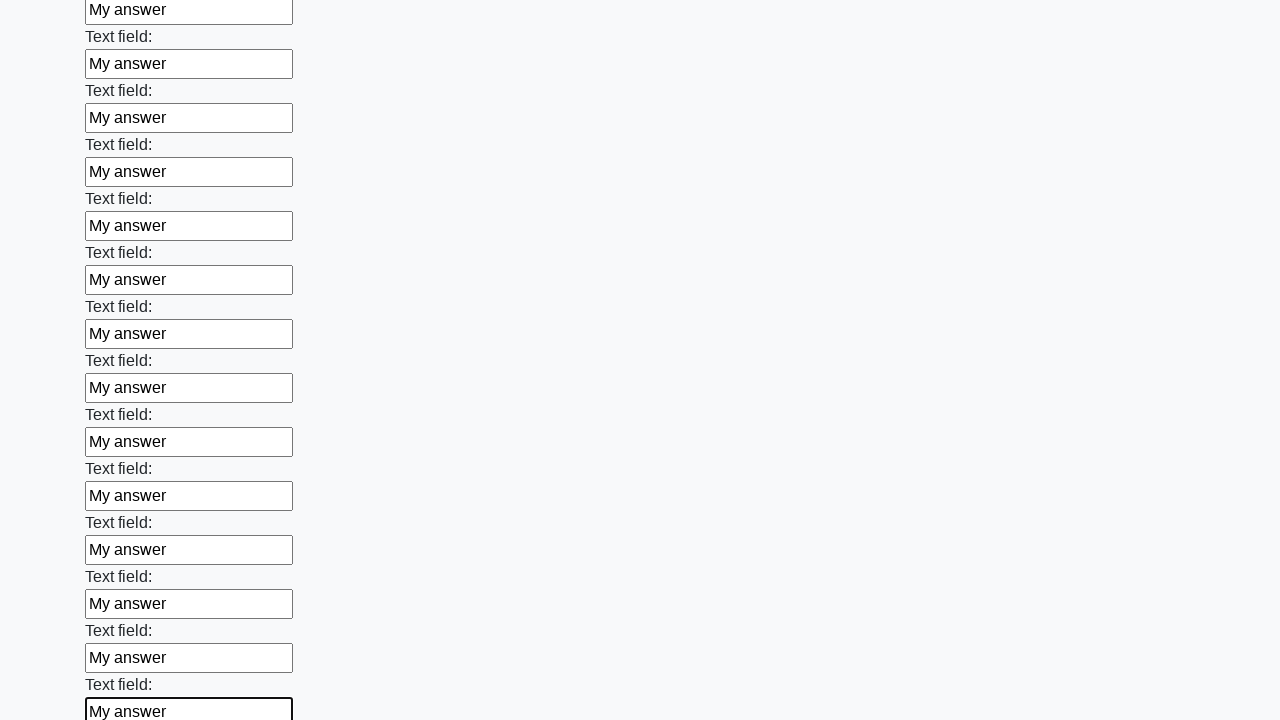

Filled input field with 'My answer' on input >> nth=60
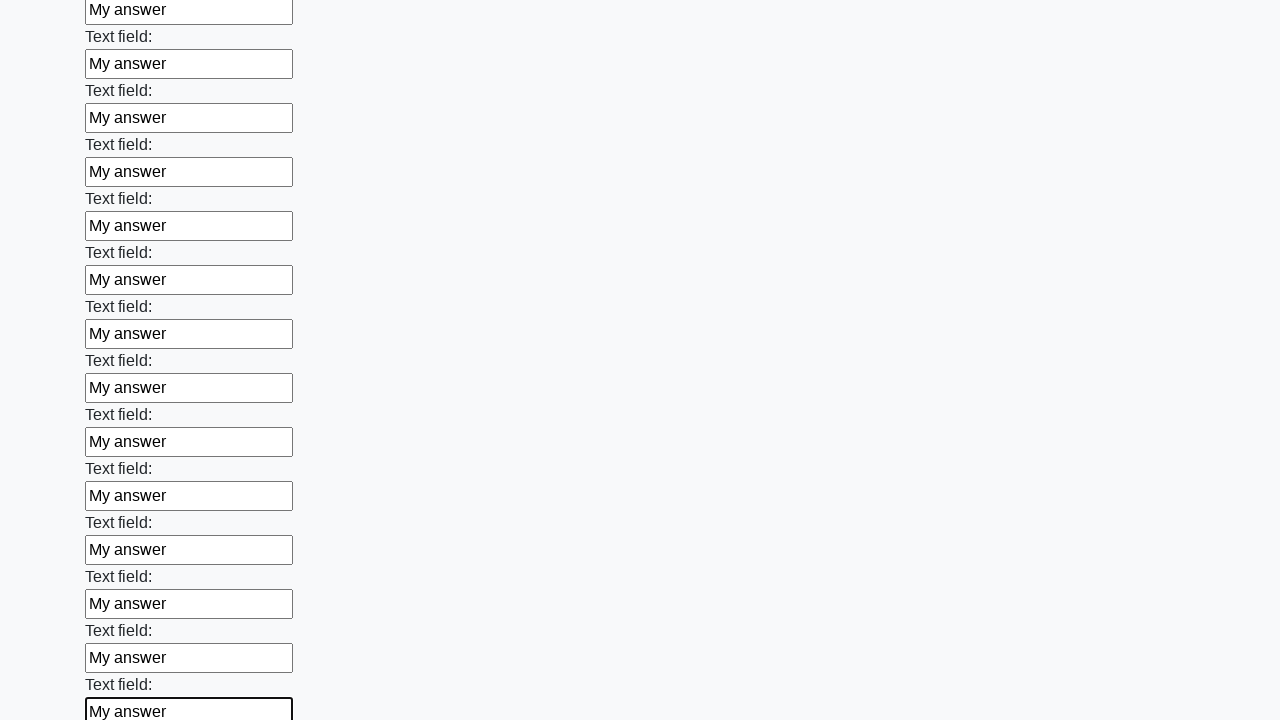

Filled input field with 'My answer' on input >> nth=61
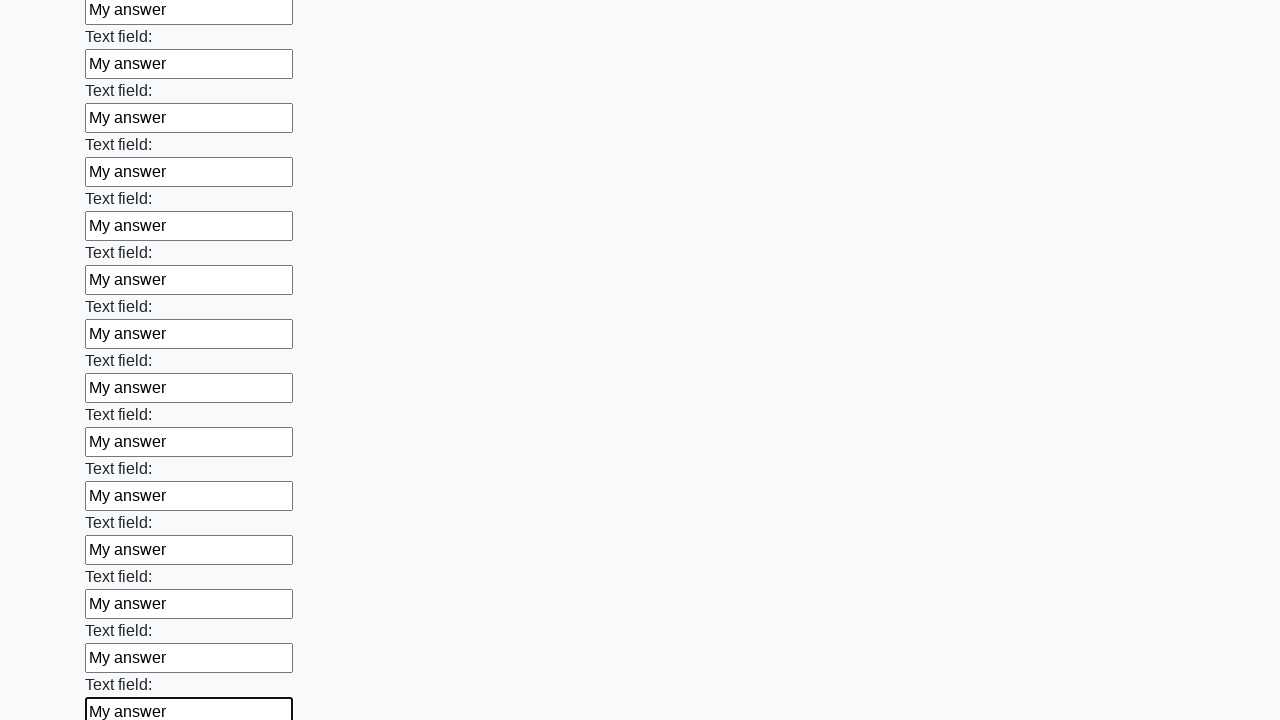

Filled input field with 'My answer' on input >> nth=62
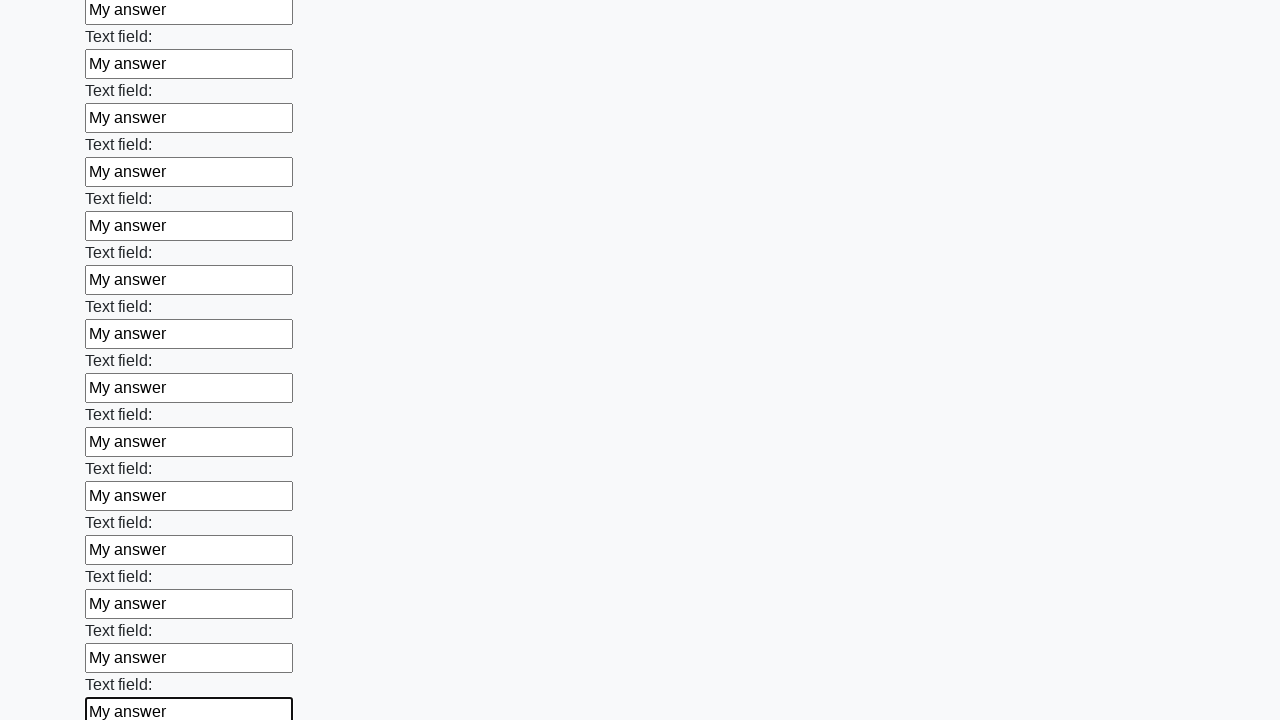

Filled input field with 'My answer' on input >> nth=63
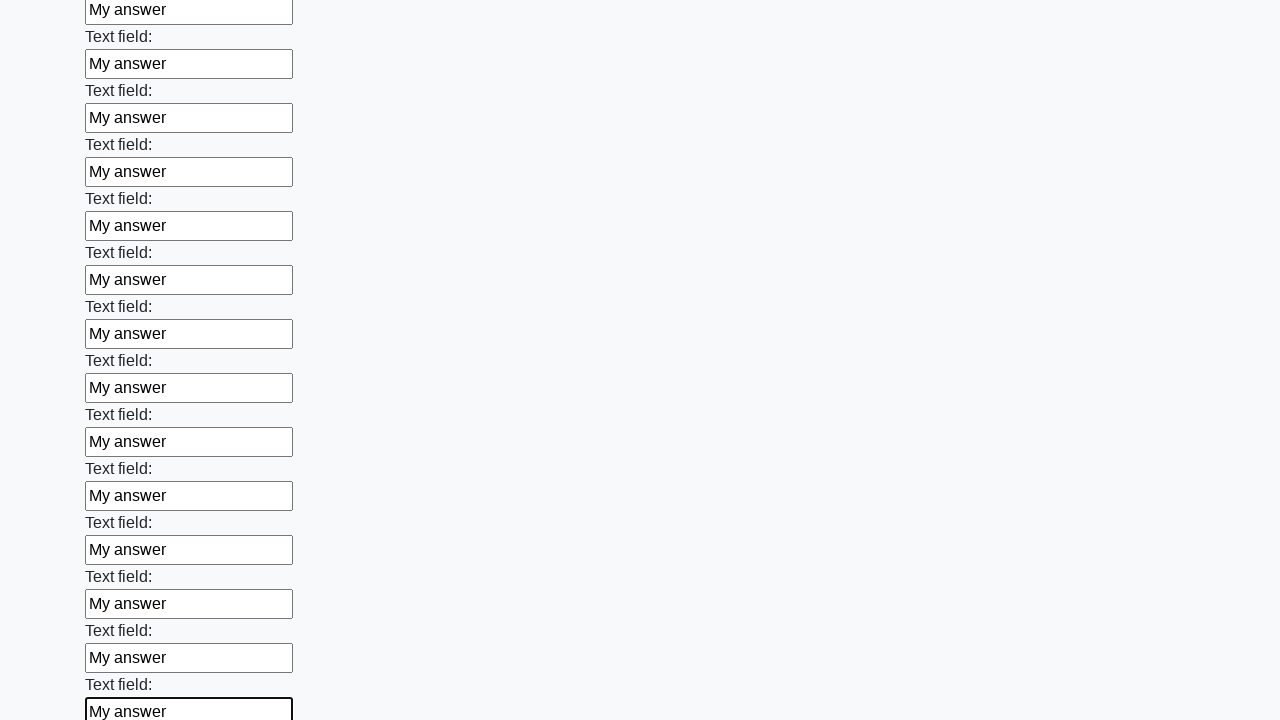

Filled input field with 'My answer' on input >> nth=64
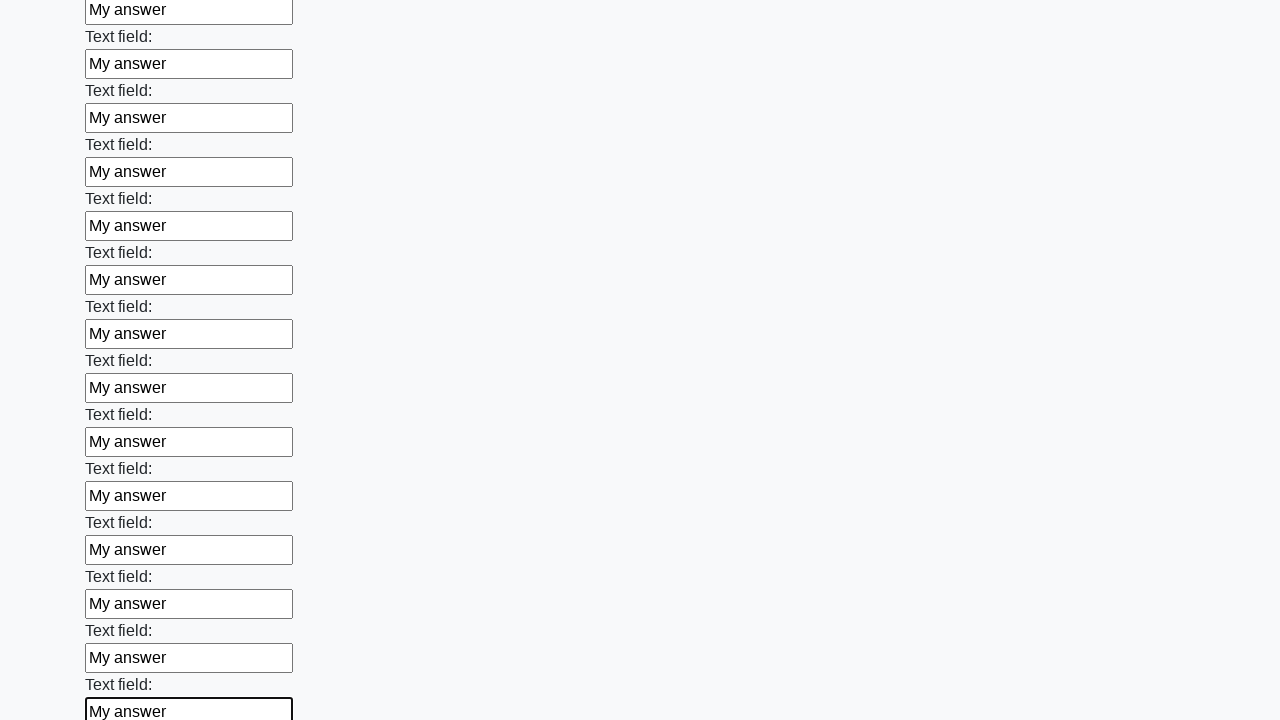

Filled input field with 'My answer' on input >> nth=65
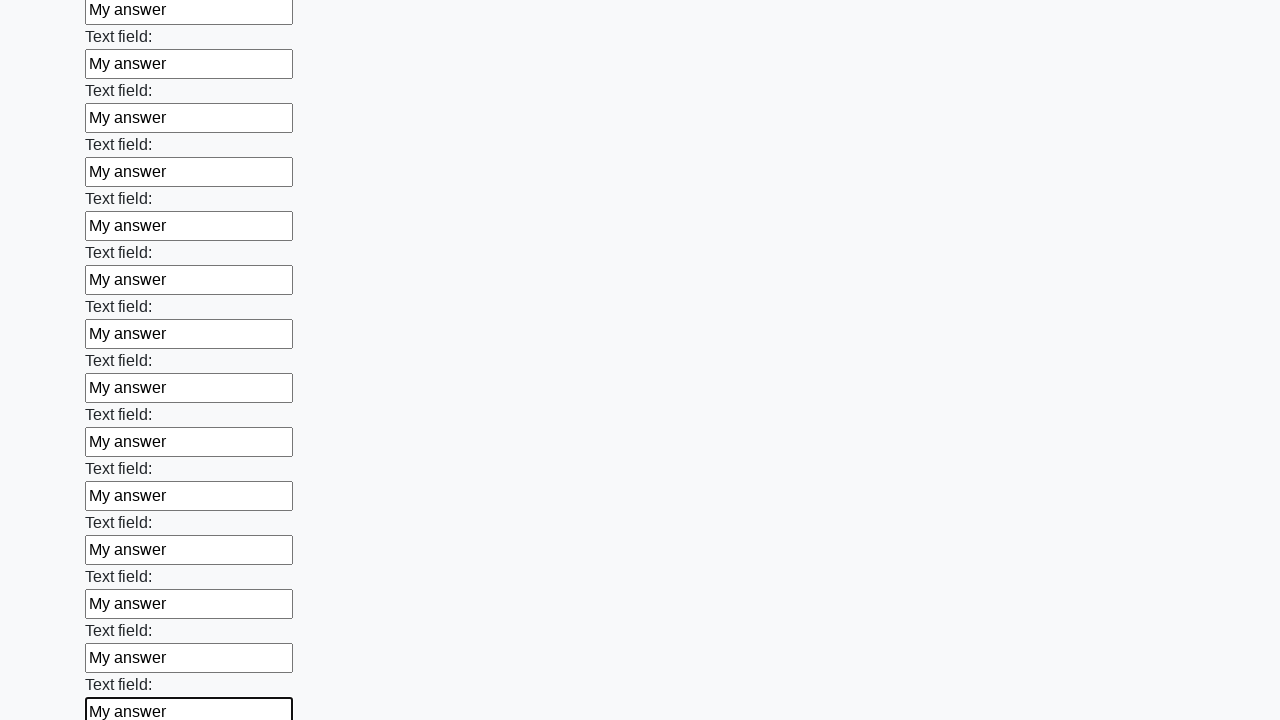

Filled input field with 'My answer' on input >> nth=66
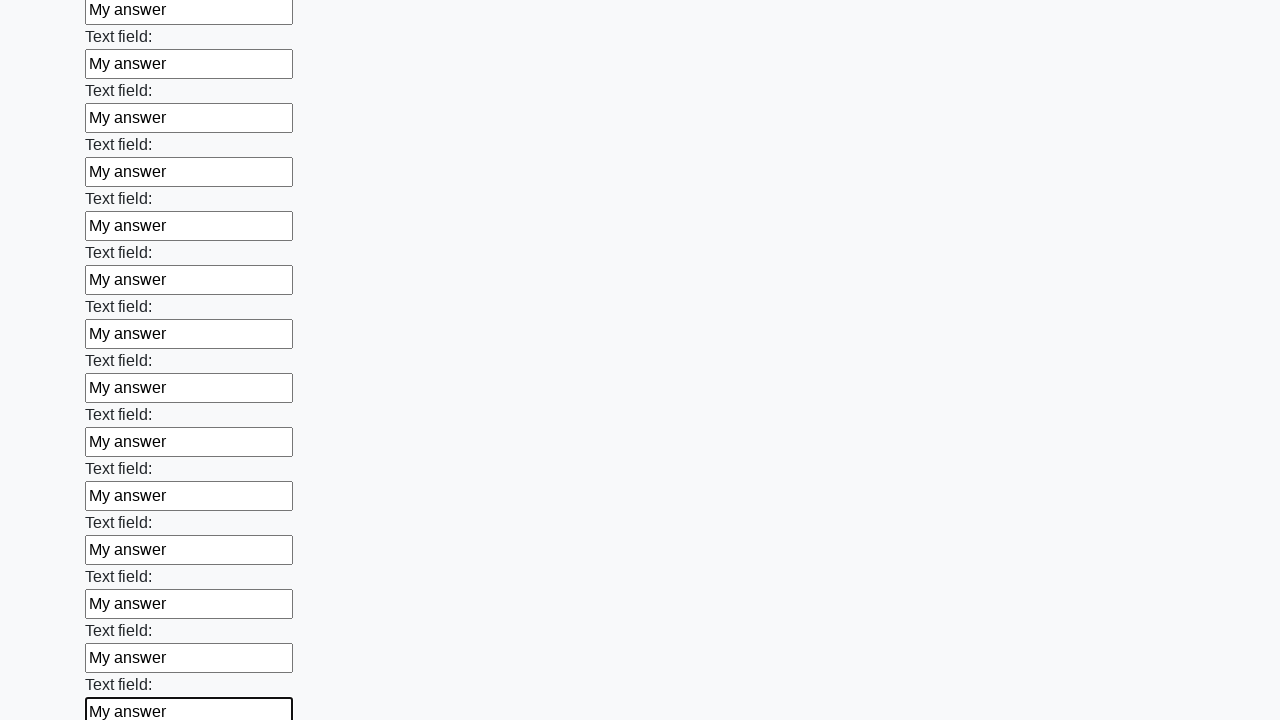

Filled input field with 'My answer' on input >> nth=67
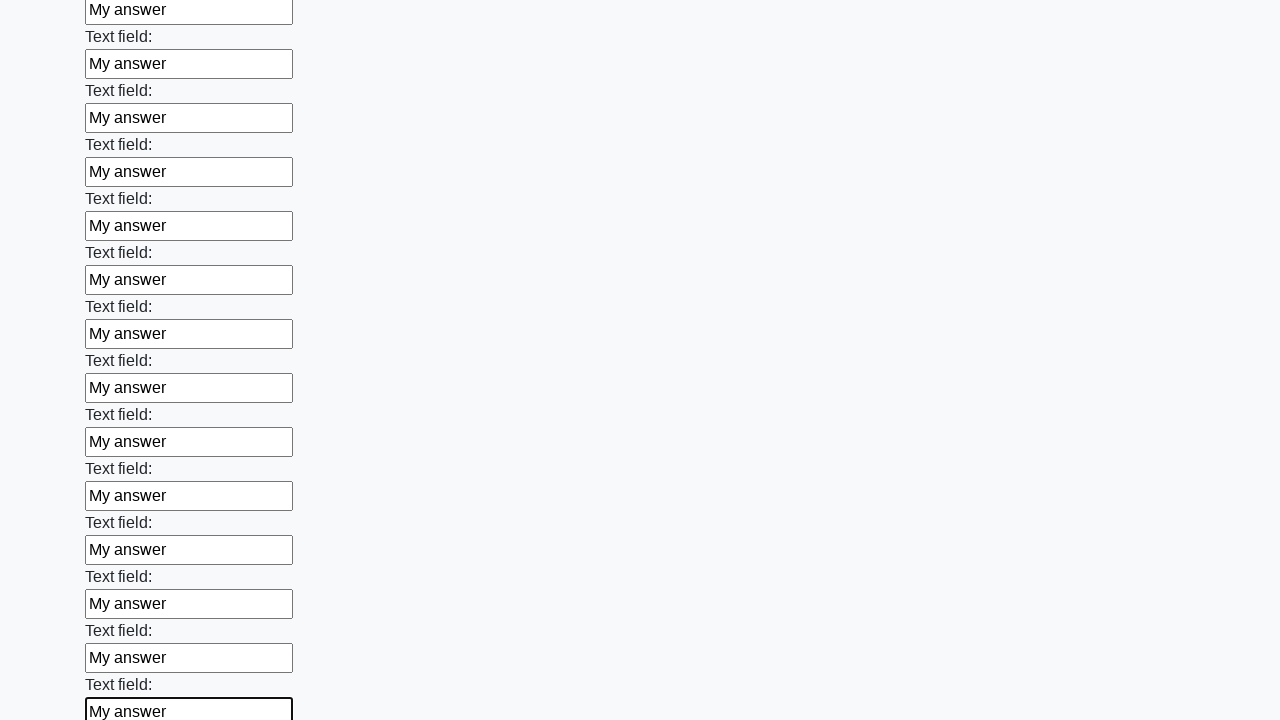

Filled input field with 'My answer' on input >> nth=68
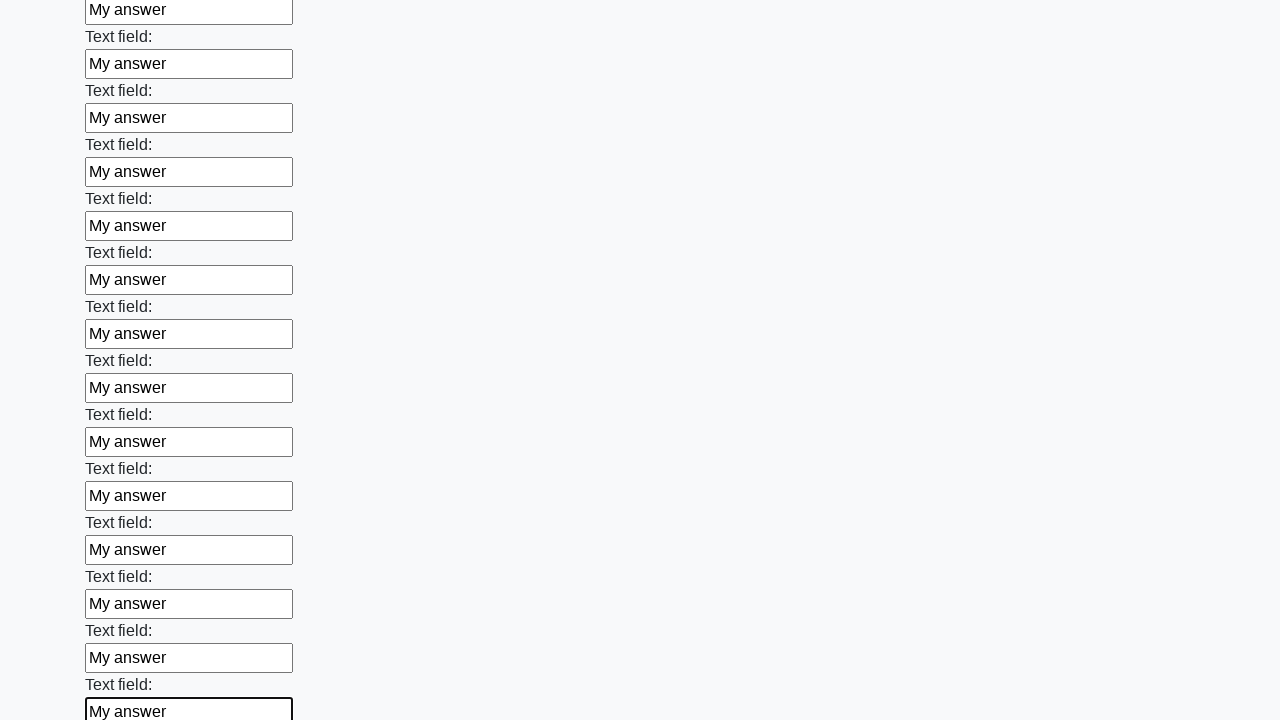

Filled input field with 'My answer' on input >> nth=69
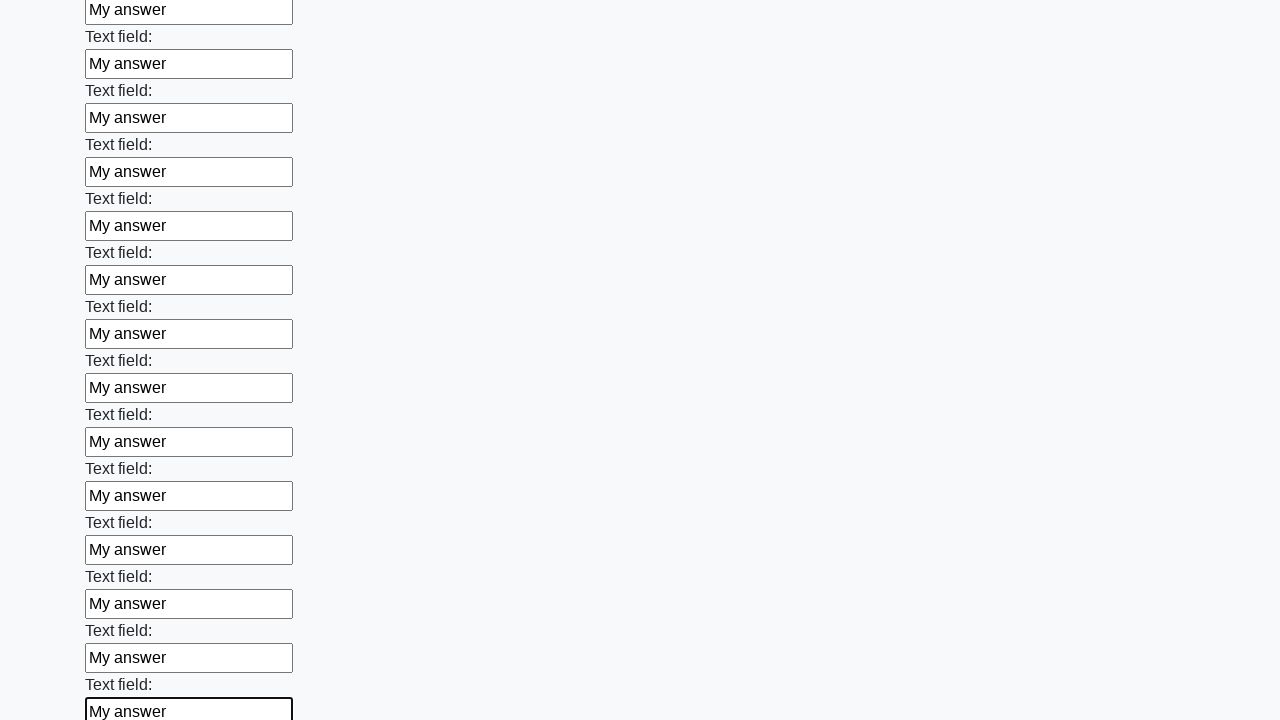

Filled input field with 'My answer' on input >> nth=70
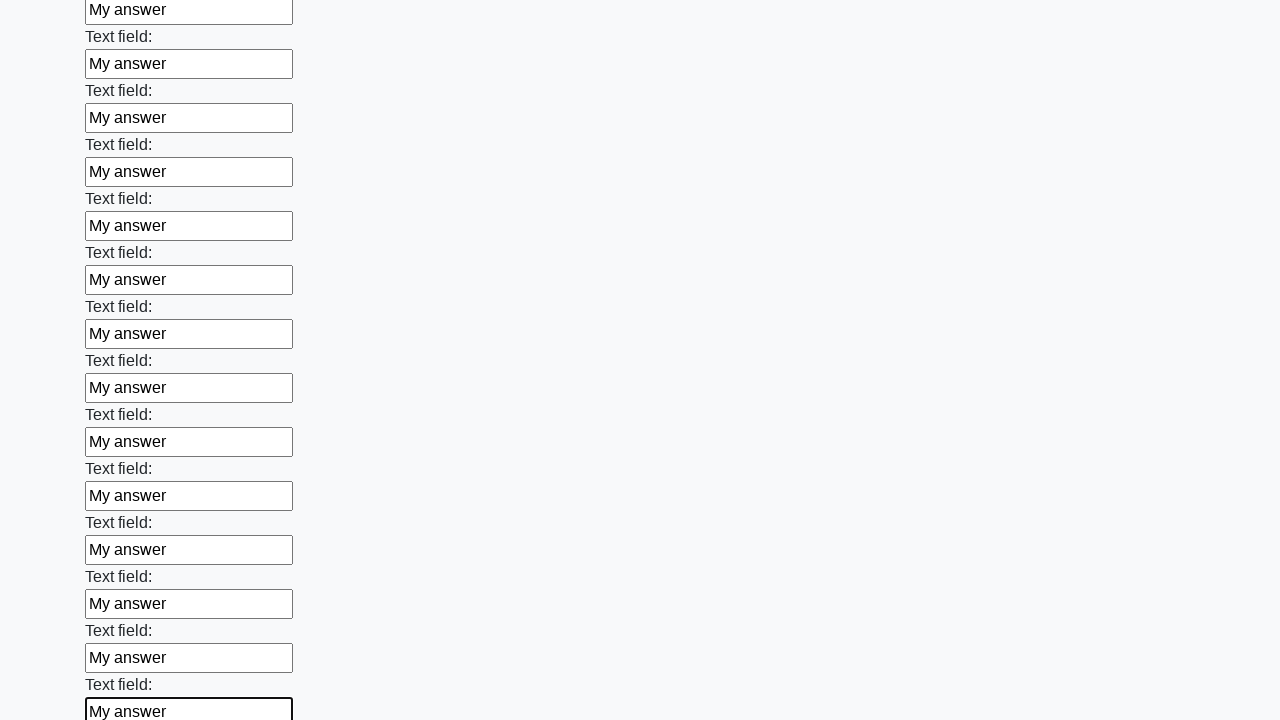

Filled input field with 'My answer' on input >> nth=71
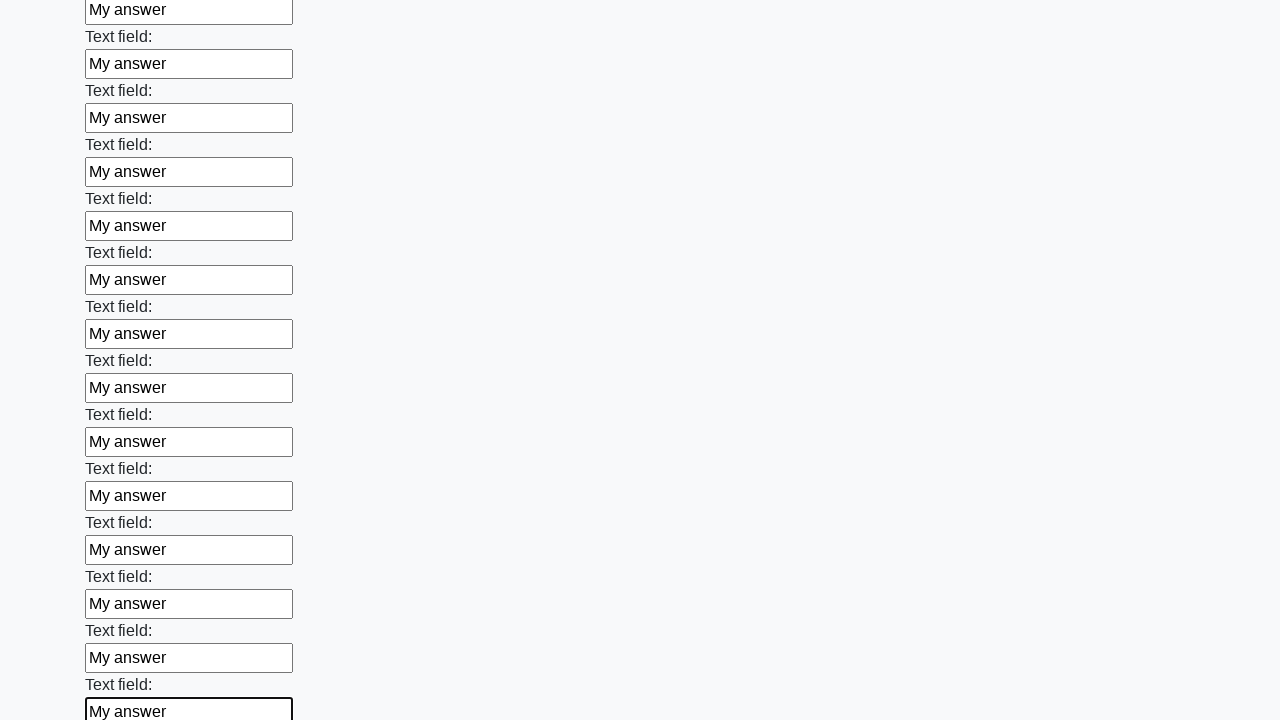

Filled input field with 'My answer' on input >> nth=72
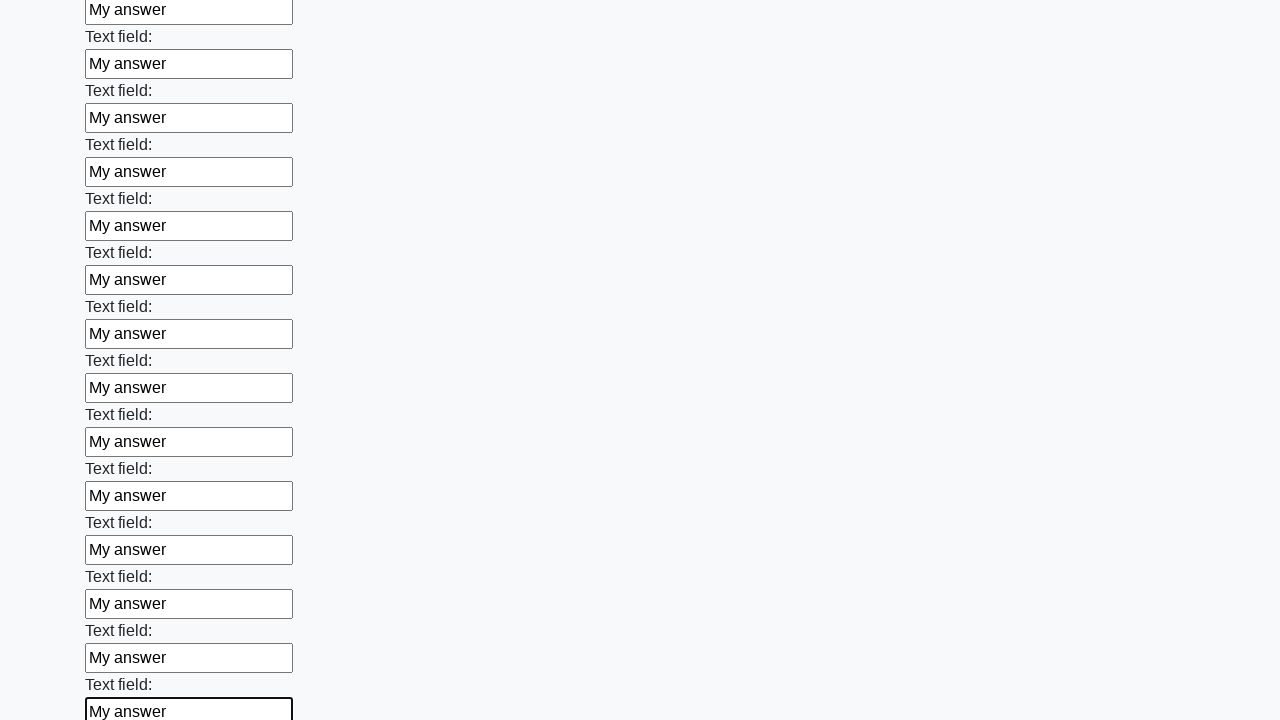

Filled input field with 'My answer' on input >> nth=73
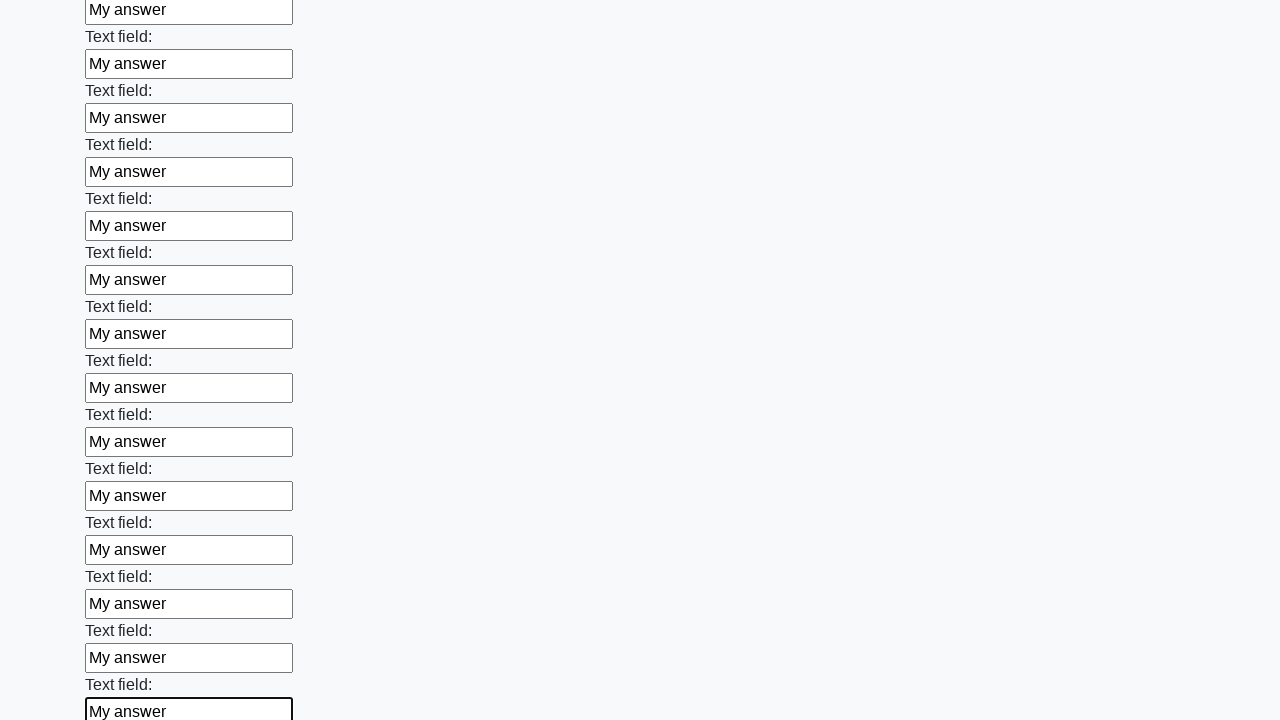

Filled input field with 'My answer' on input >> nth=74
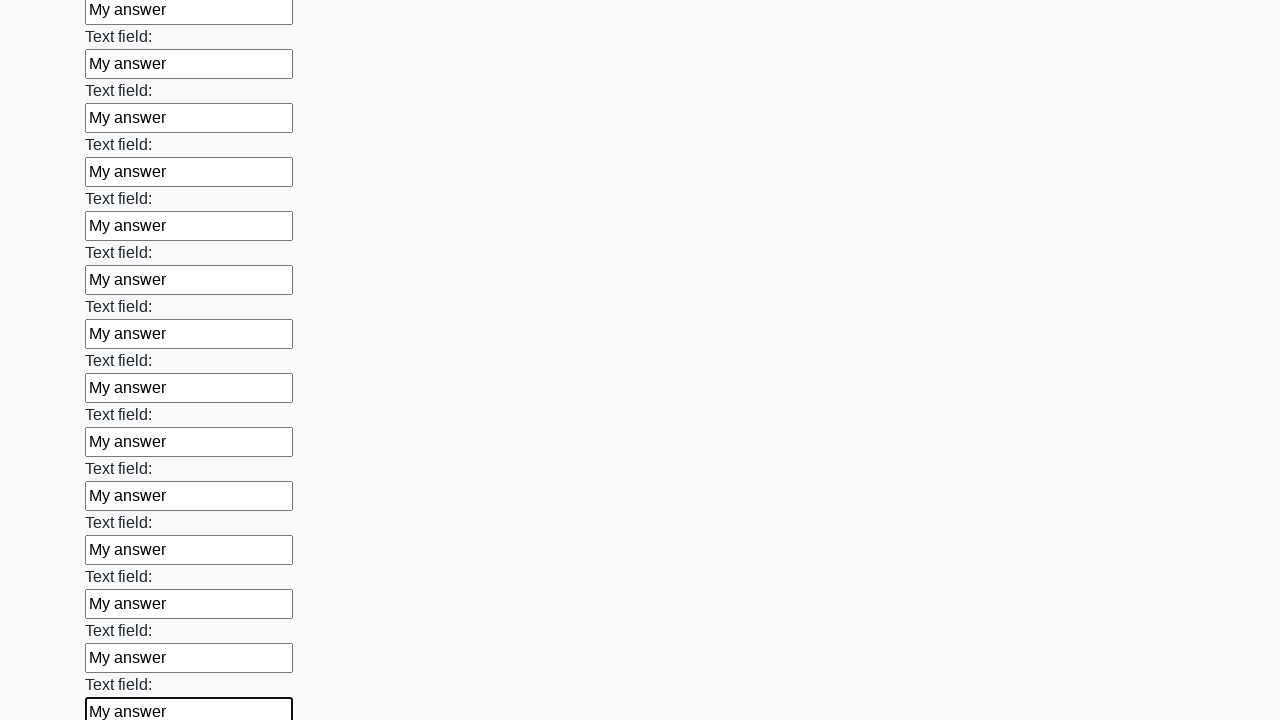

Filled input field with 'My answer' on input >> nth=75
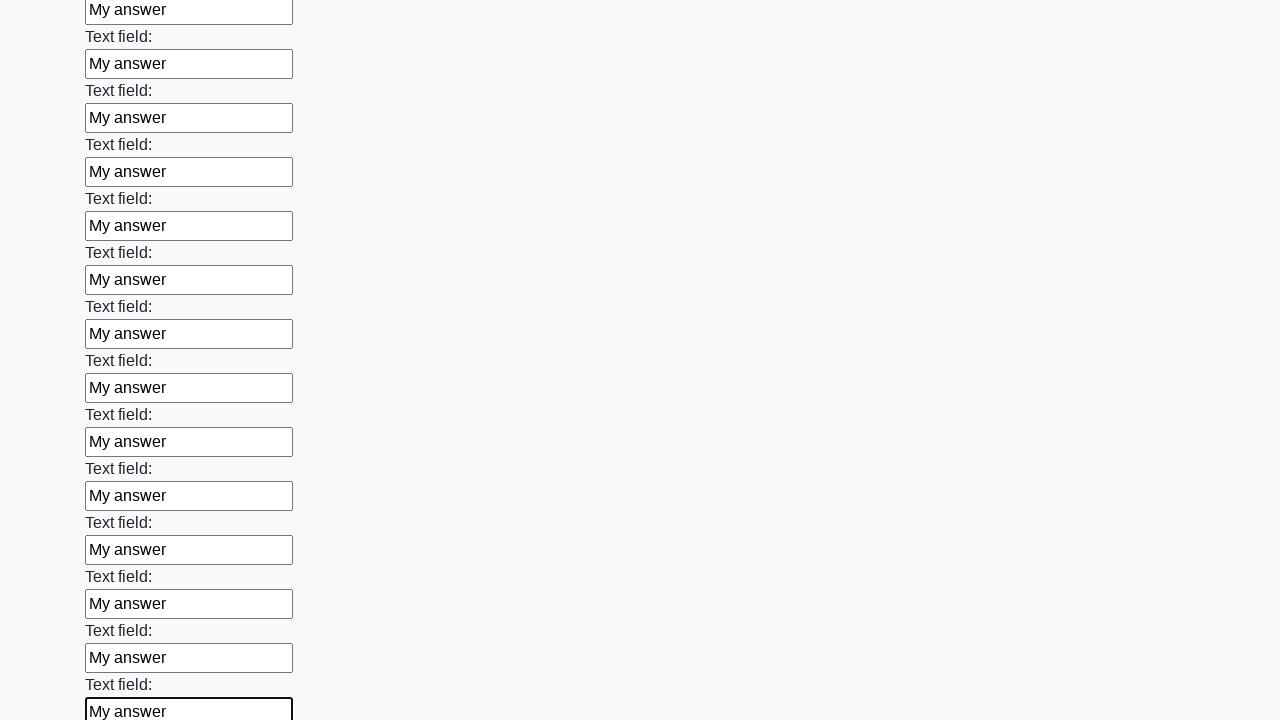

Filled input field with 'My answer' on input >> nth=76
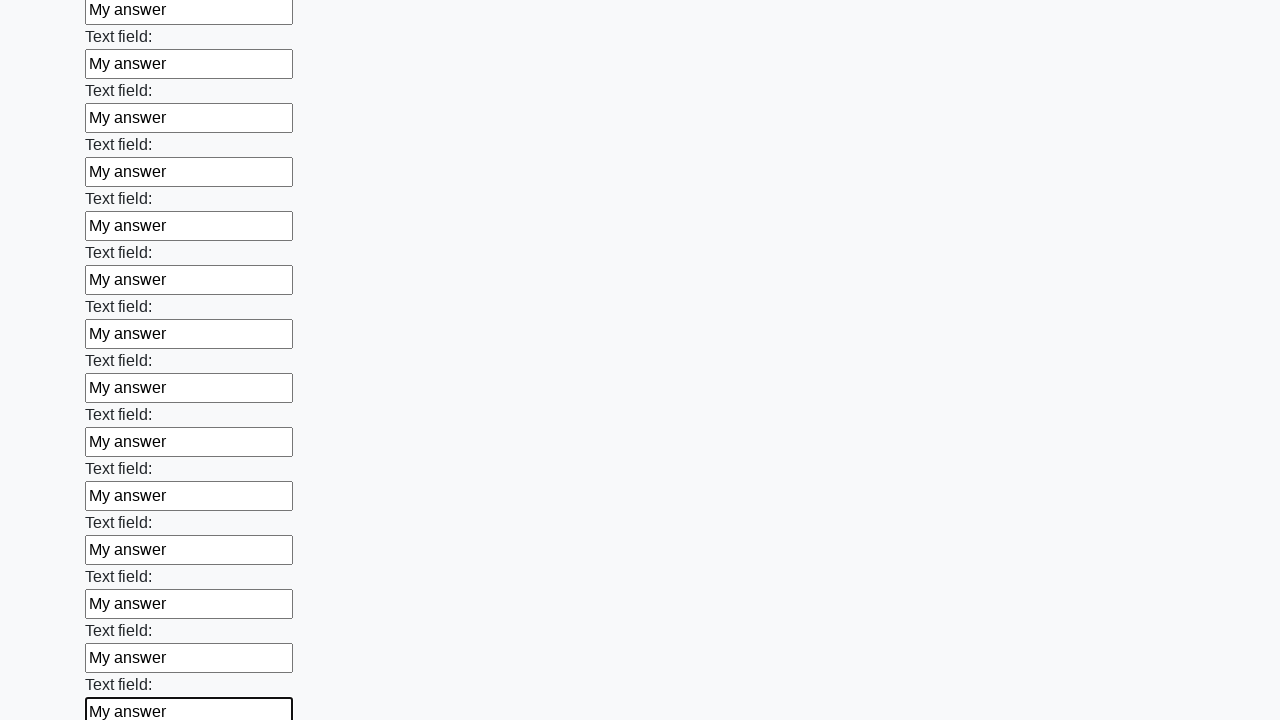

Filled input field with 'My answer' on input >> nth=77
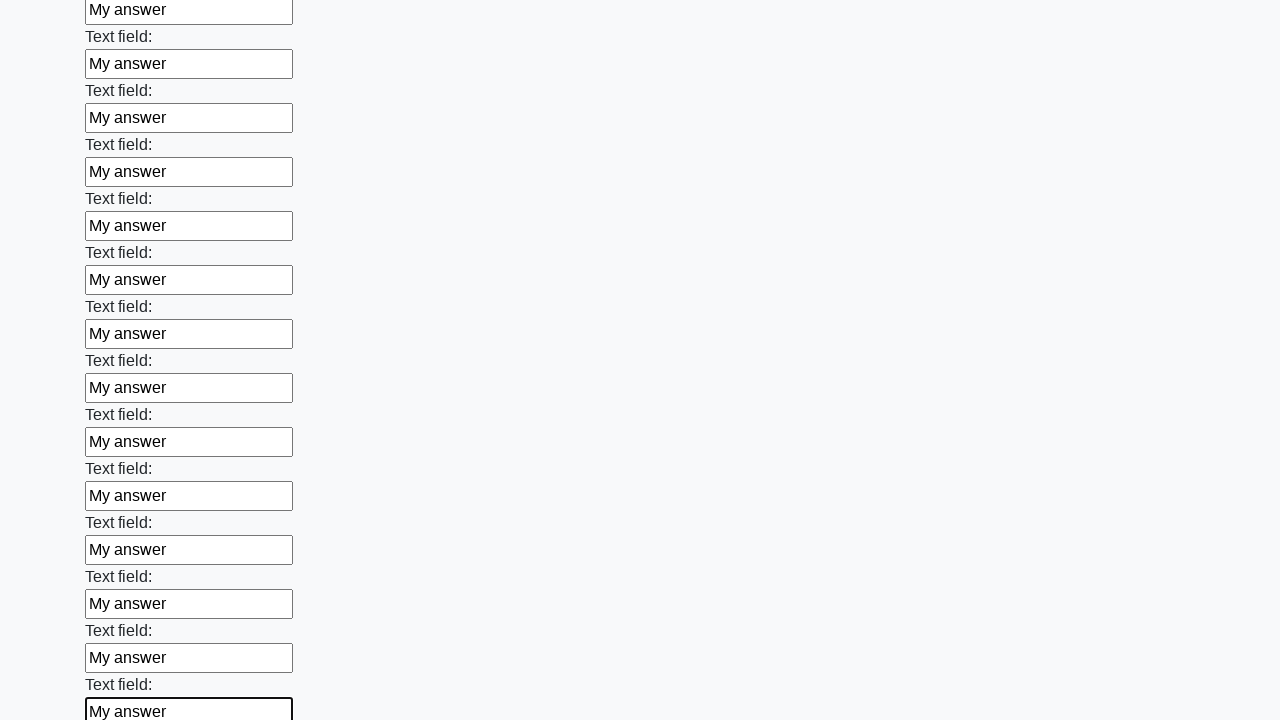

Filled input field with 'My answer' on input >> nth=78
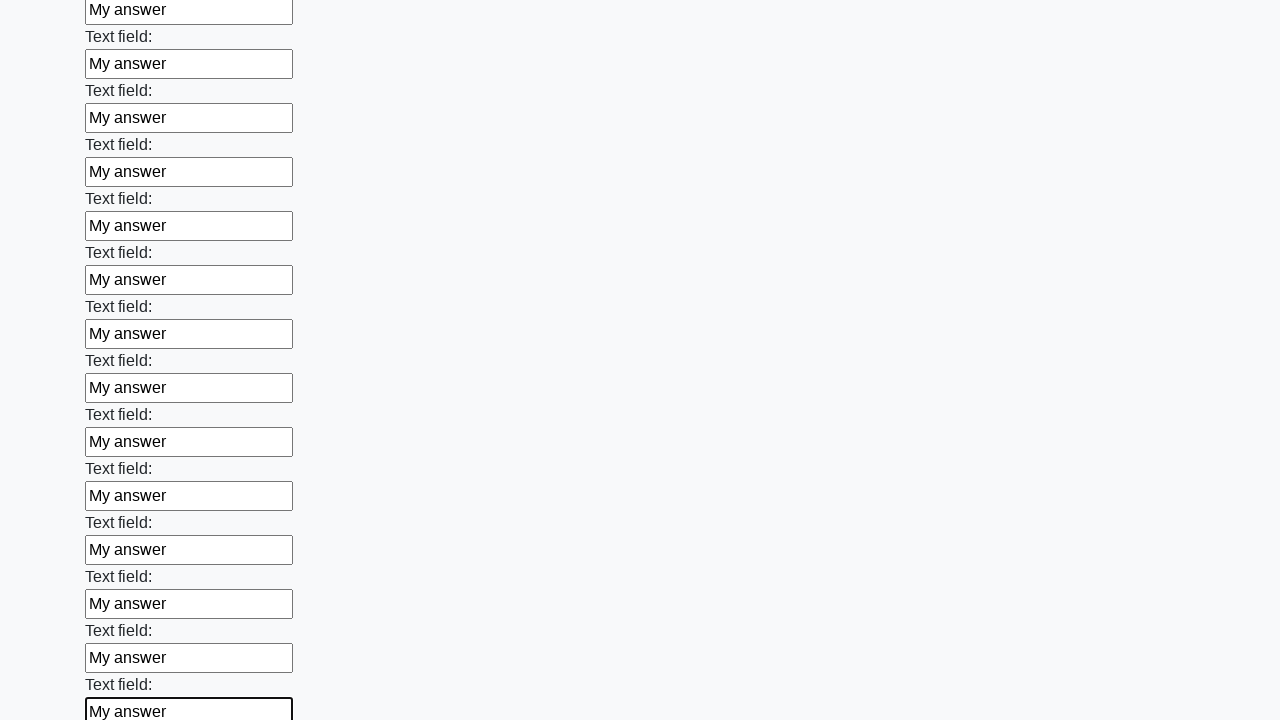

Filled input field with 'My answer' on input >> nth=79
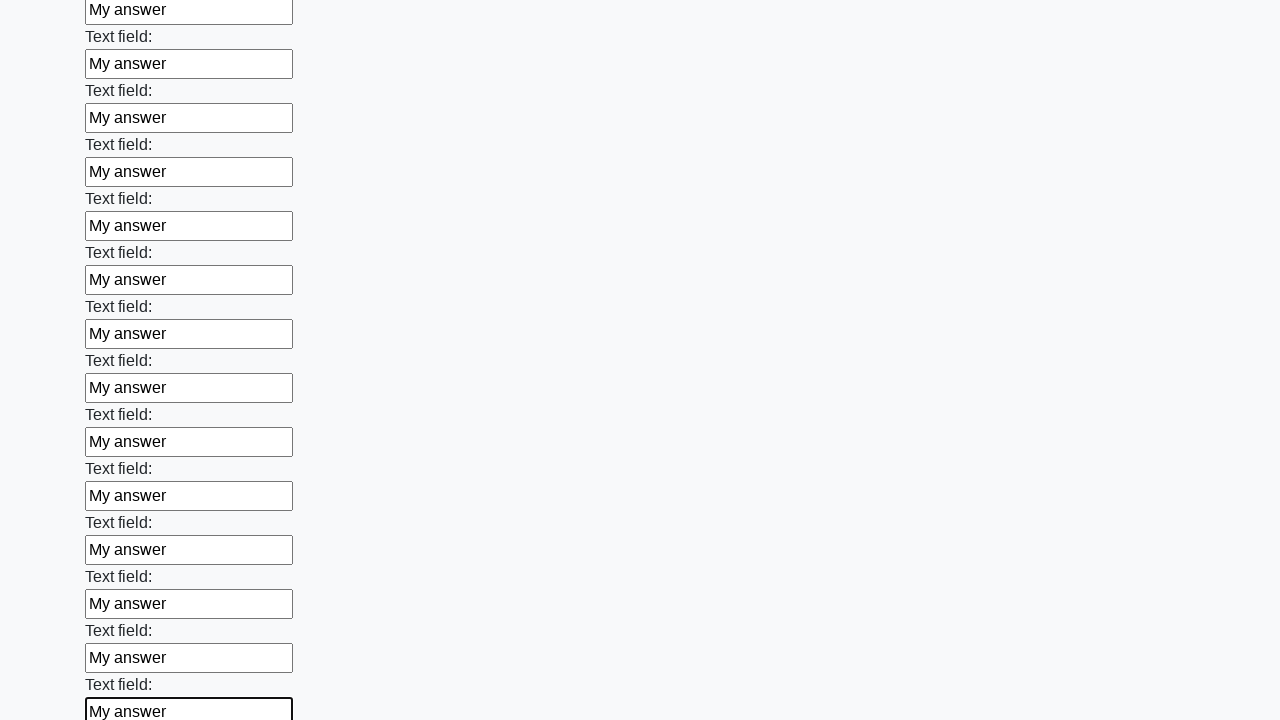

Filled input field with 'My answer' on input >> nth=80
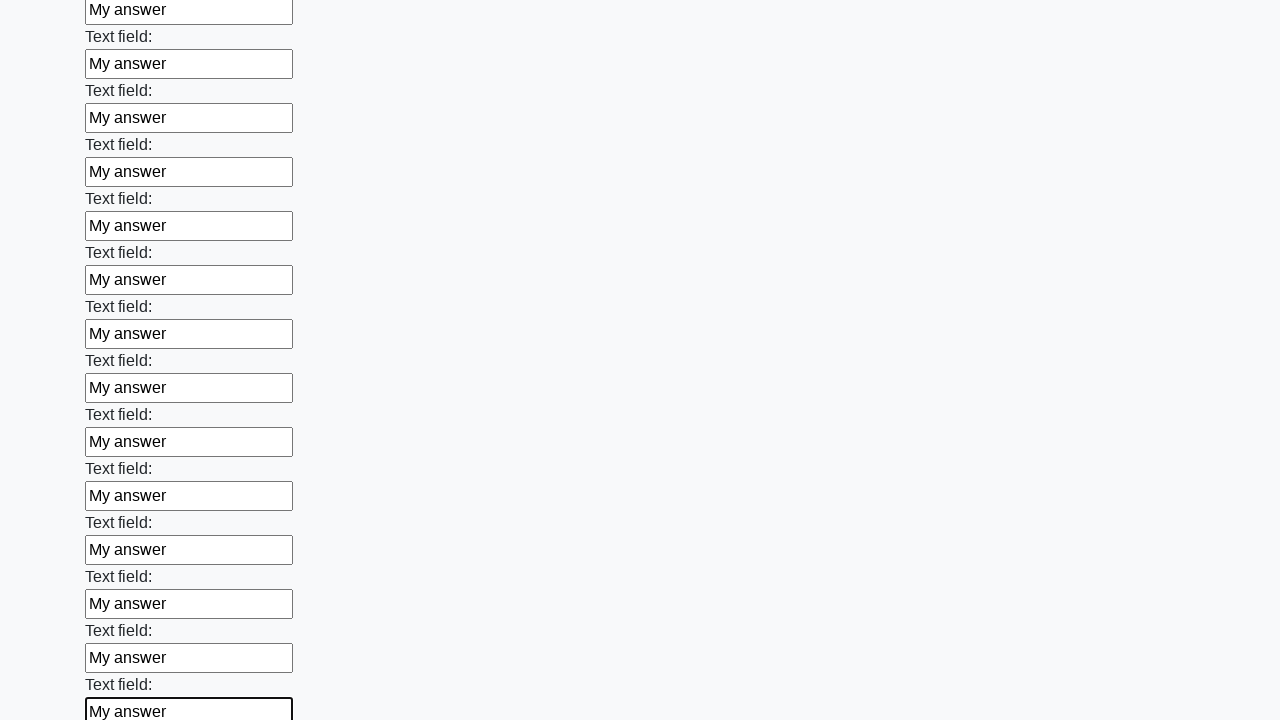

Filled input field with 'My answer' on input >> nth=81
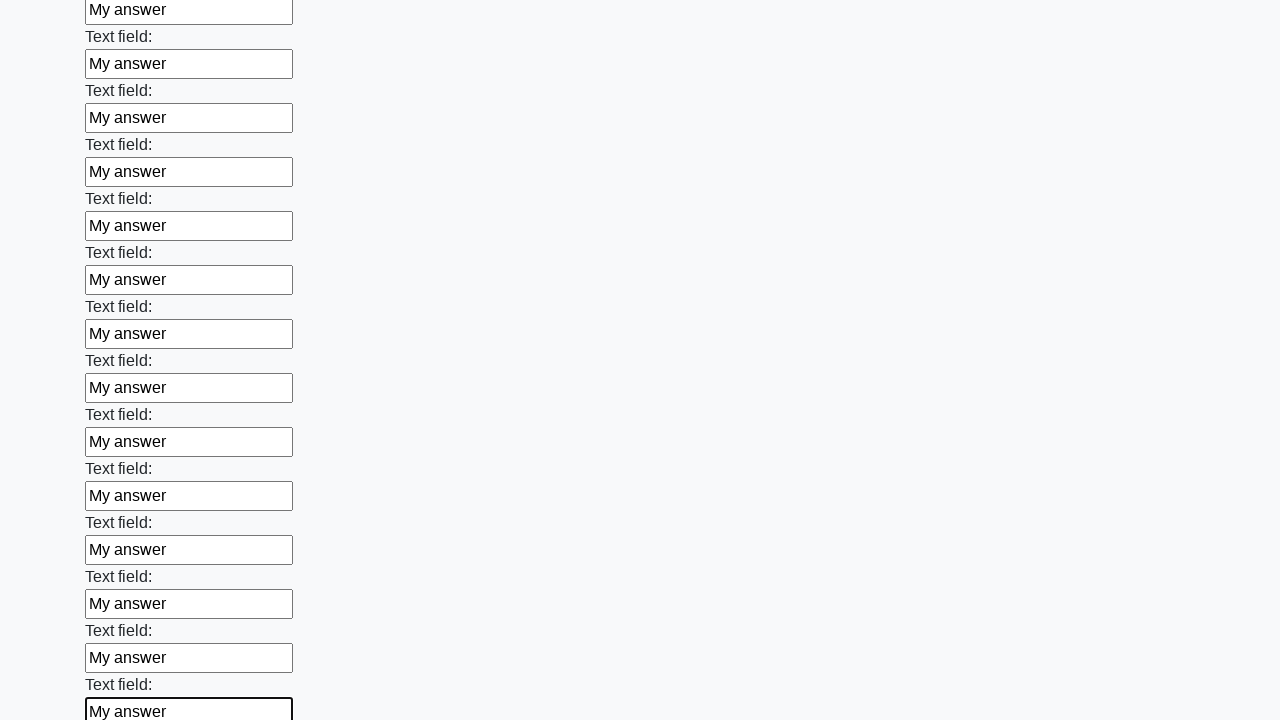

Filled input field with 'My answer' on input >> nth=82
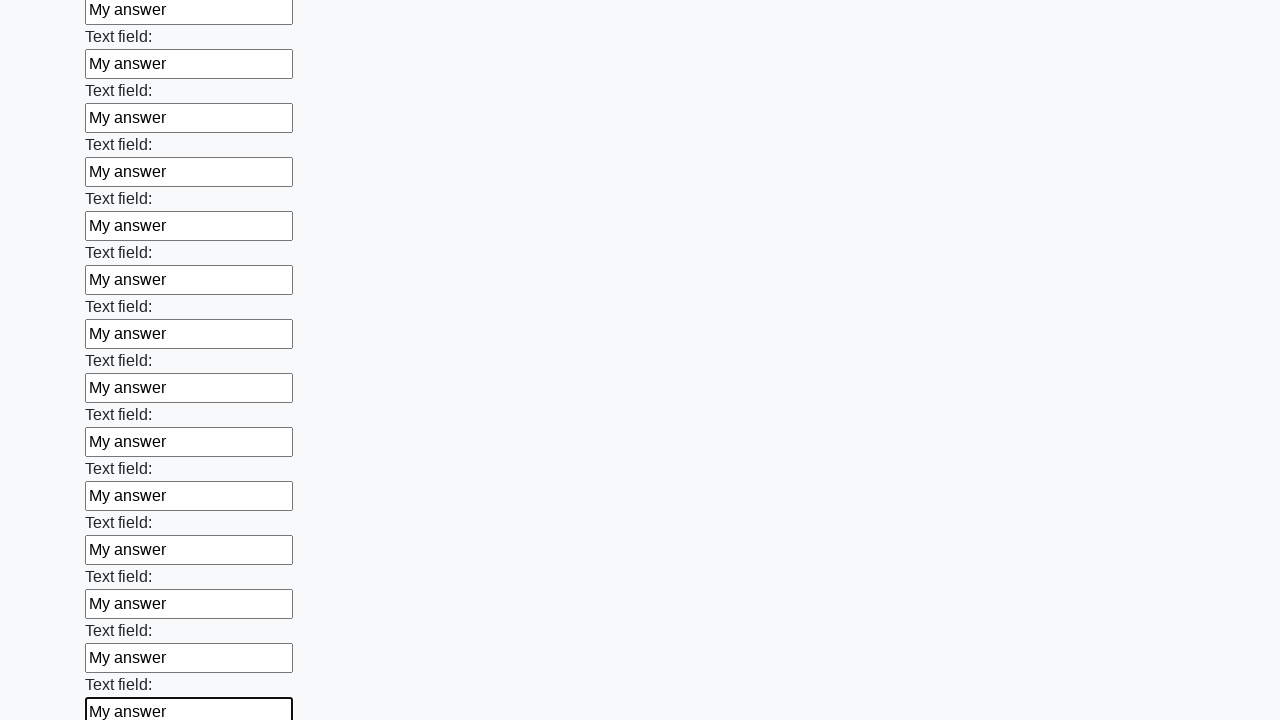

Filled input field with 'My answer' on input >> nth=83
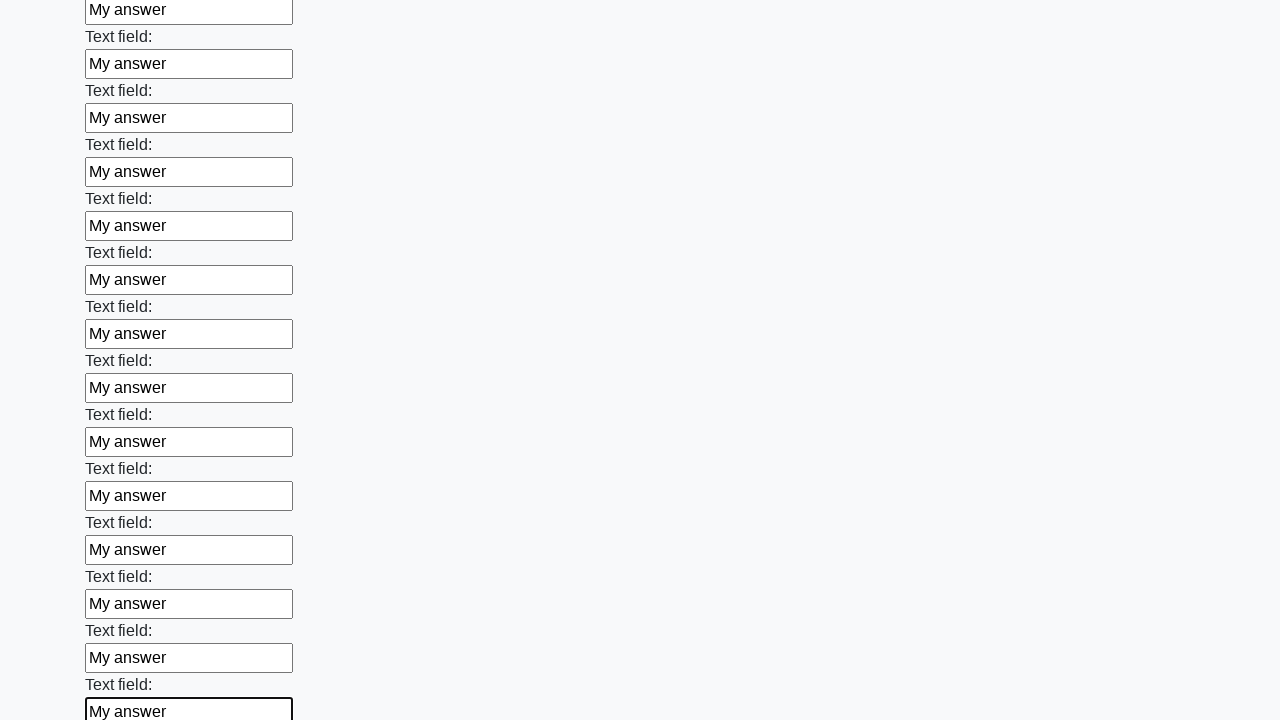

Filled input field with 'My answer' on input >> nth=84
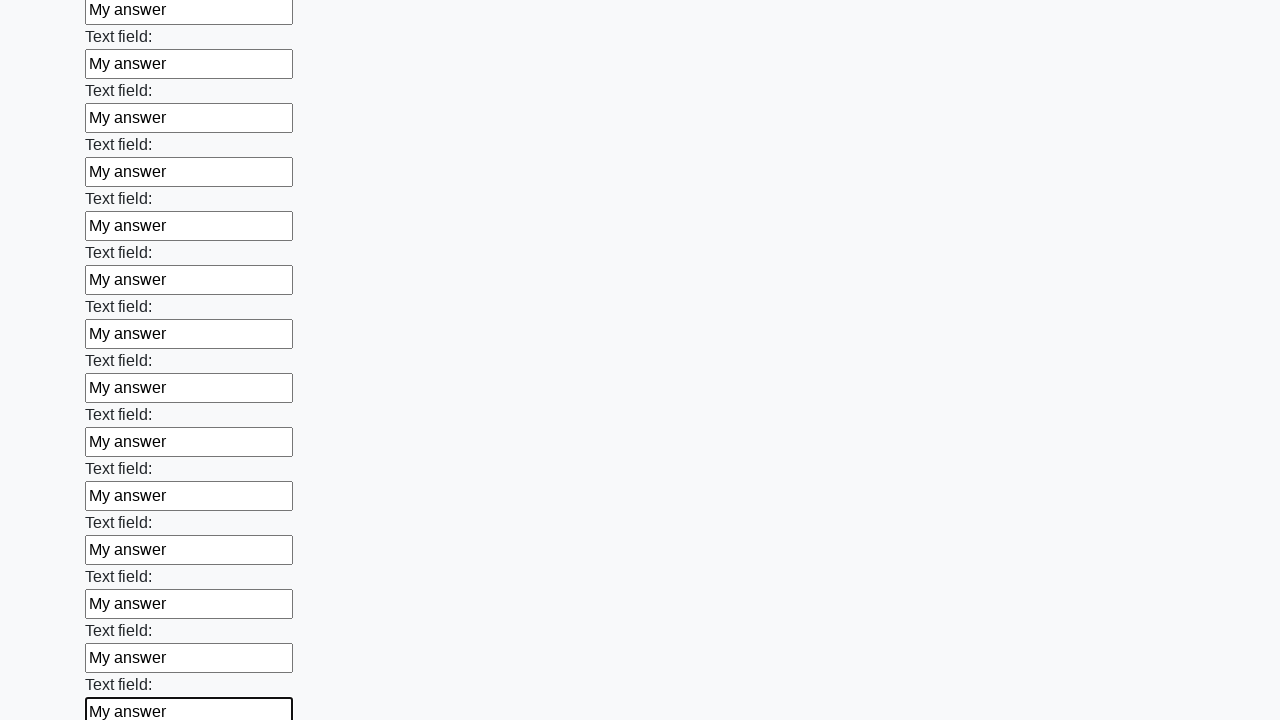

Filled input field with 'My answer' on input >> nth=85
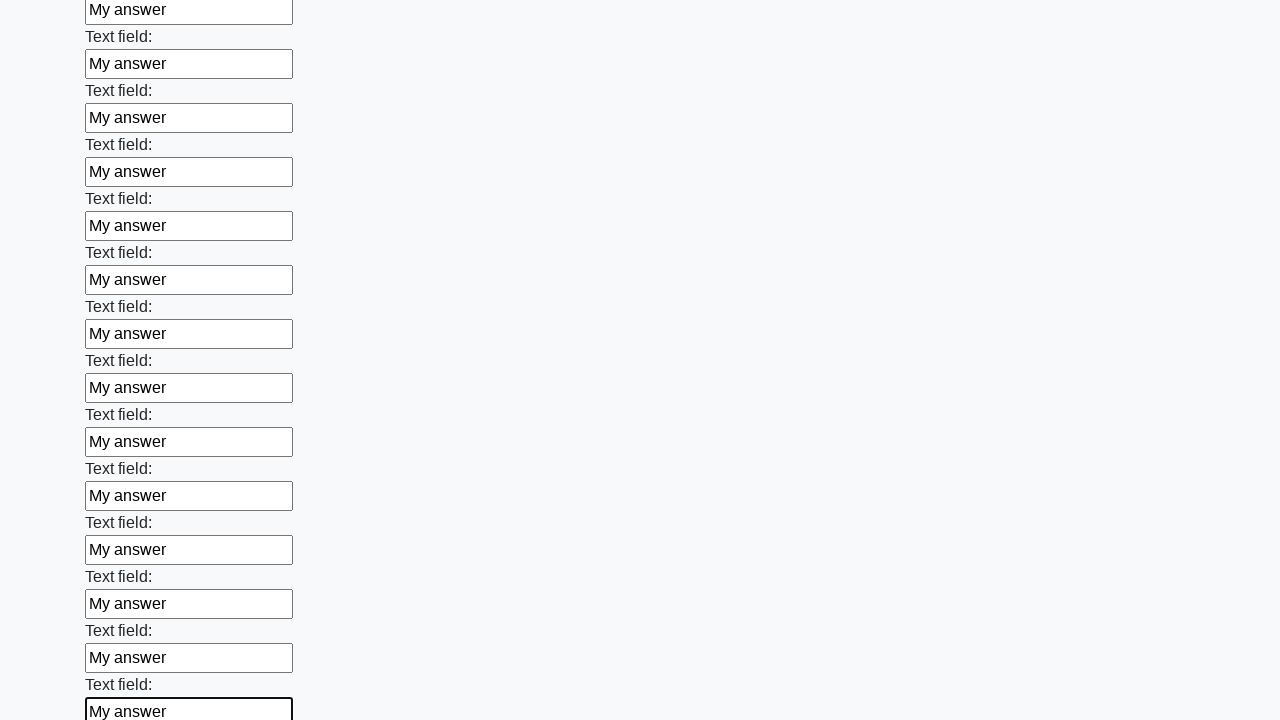

Filled input field with 'My answer' on input >> nth=86
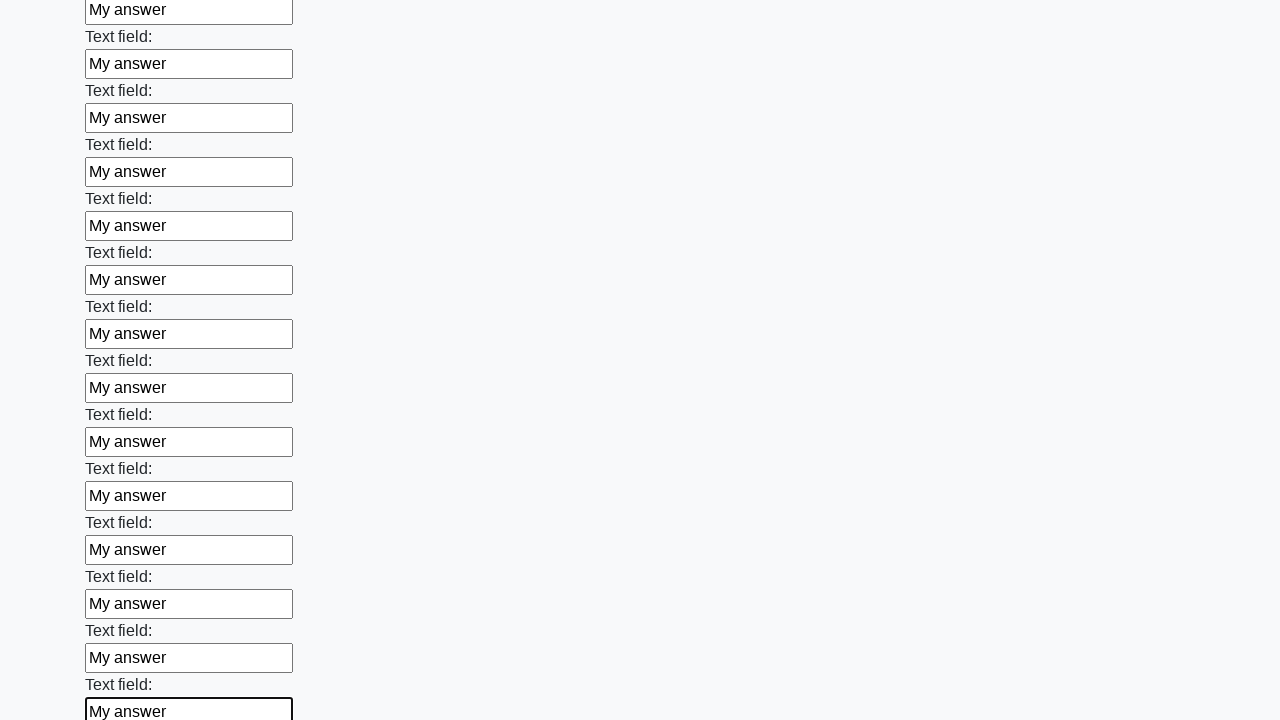

Filled input field with 'My answer' on input >> nth=87
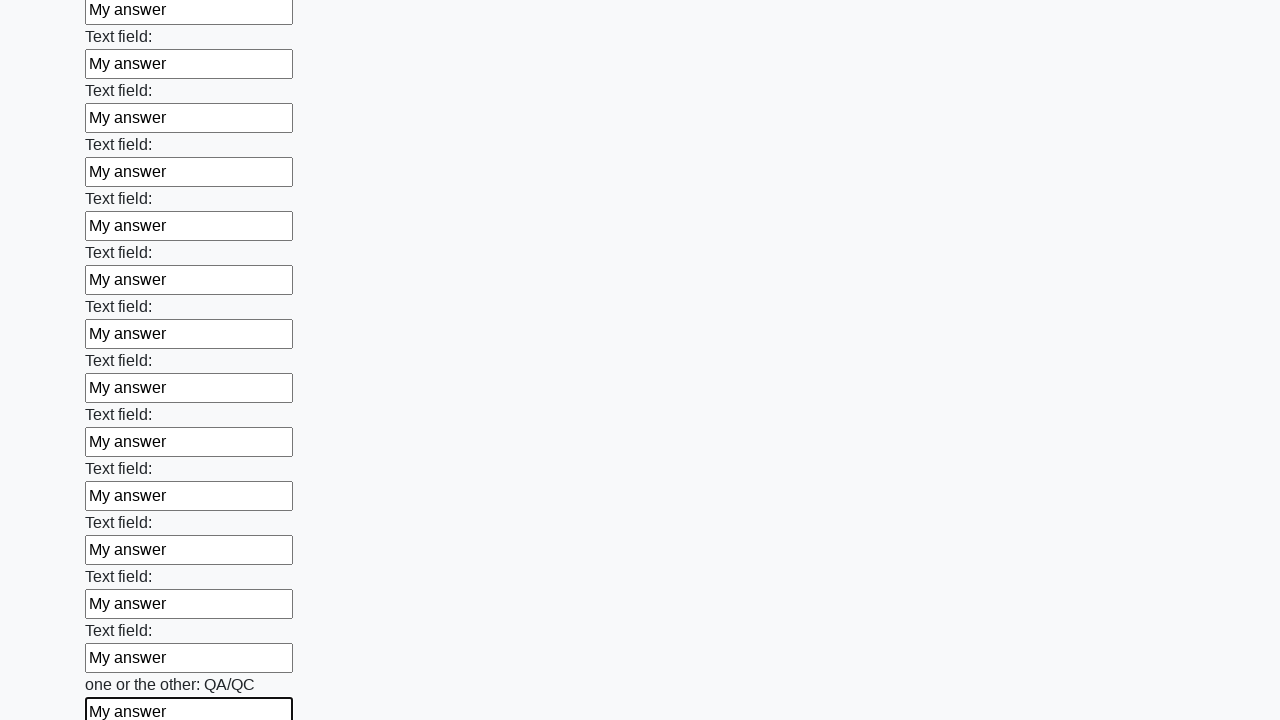

Filled input field with 'My answer' on input >> nth=88
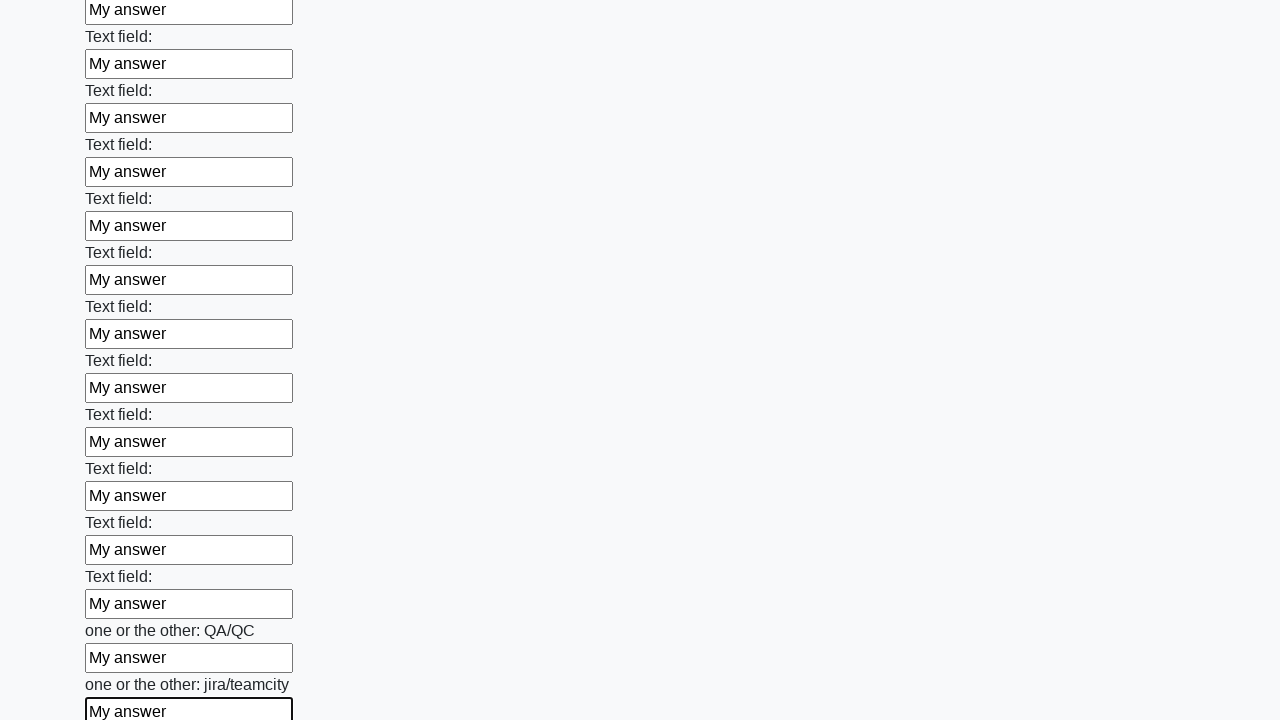

Filled input field with 'My answer' on input >> nth=89
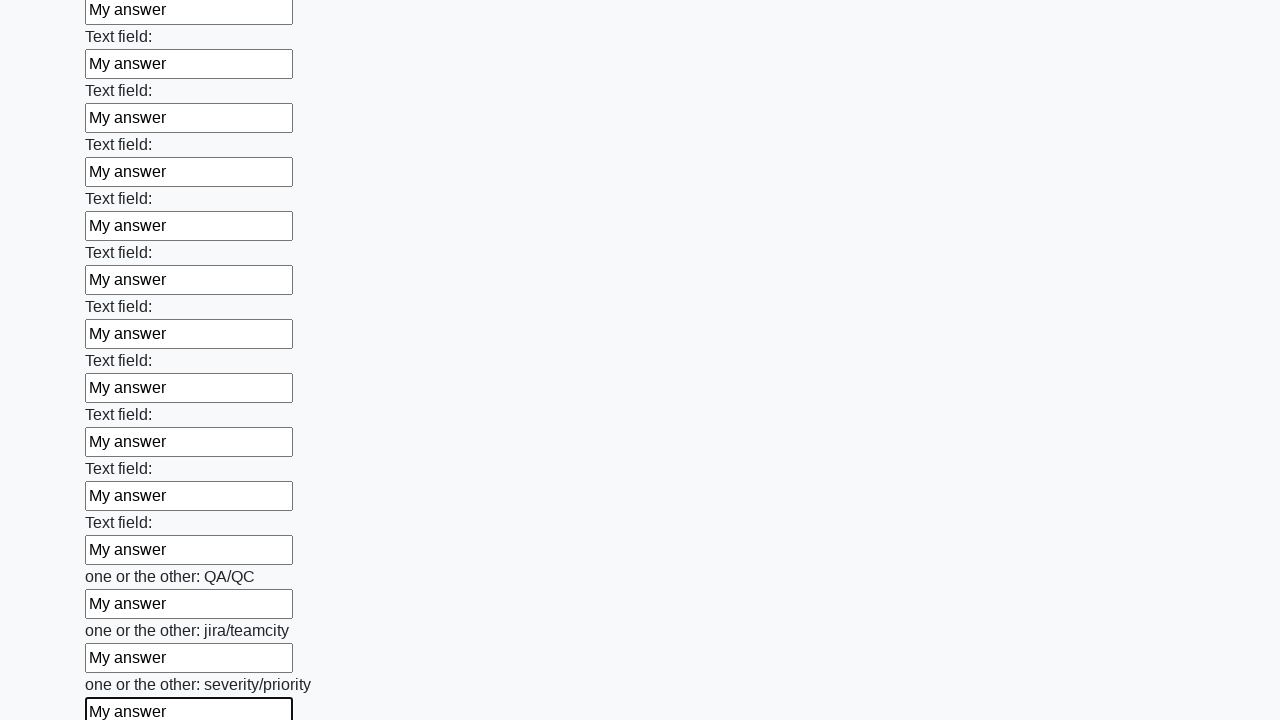

Filled input field with 'My answer' on input >> nth=90
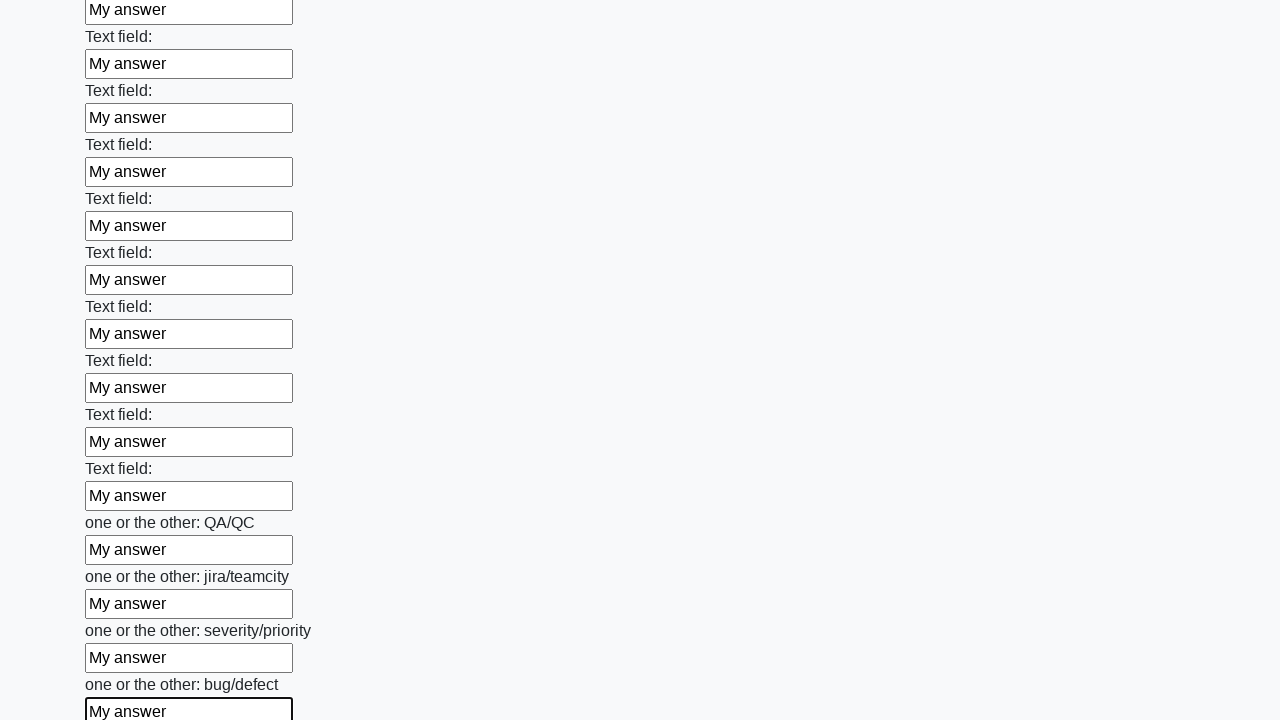

Filled input field with 'My answer' on input >> nth=91
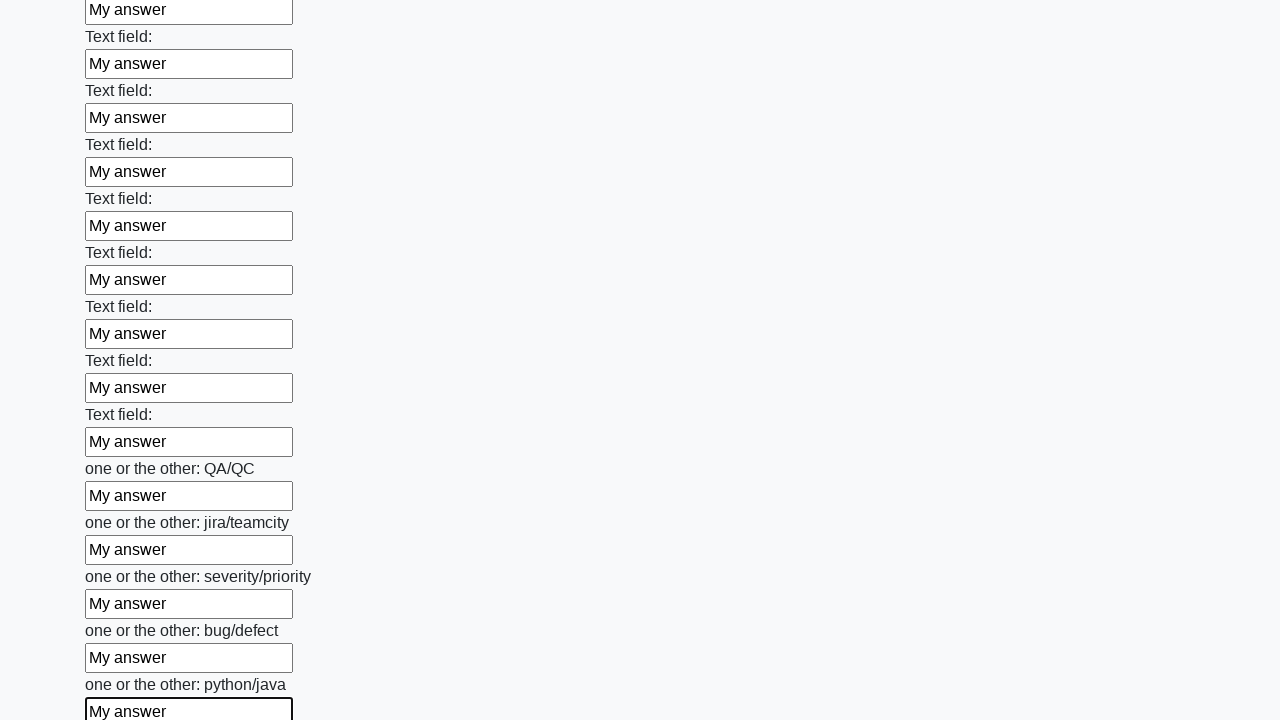

Filled input field with 'My answer' on input >> nth=92
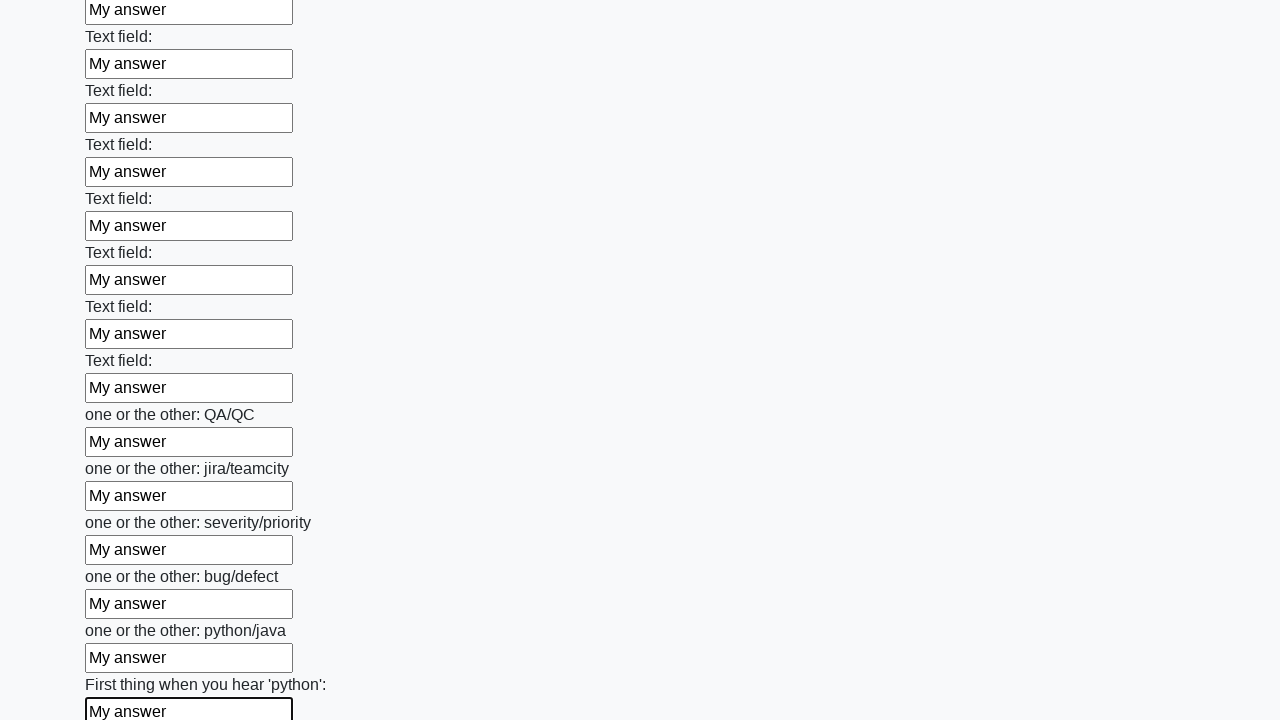

Filled input field with 'My answer' on input >> nth=93
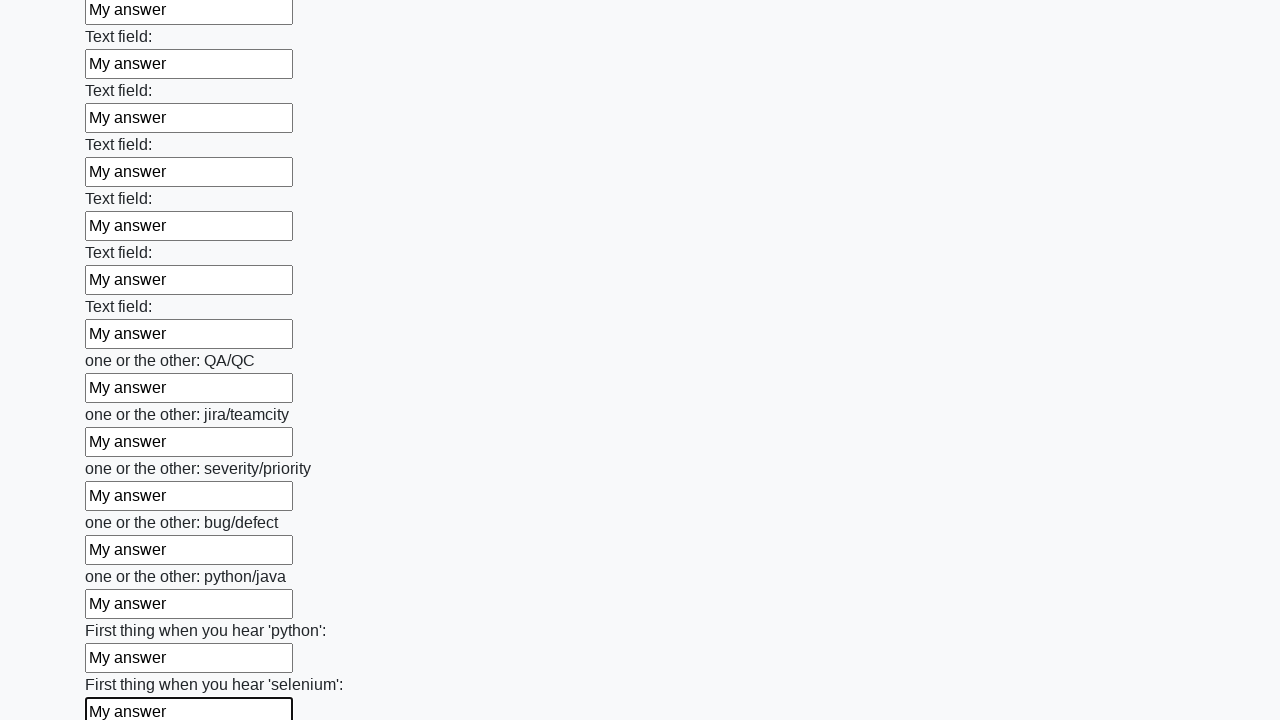

Filled input field with 'My answer' on input >> nth=94
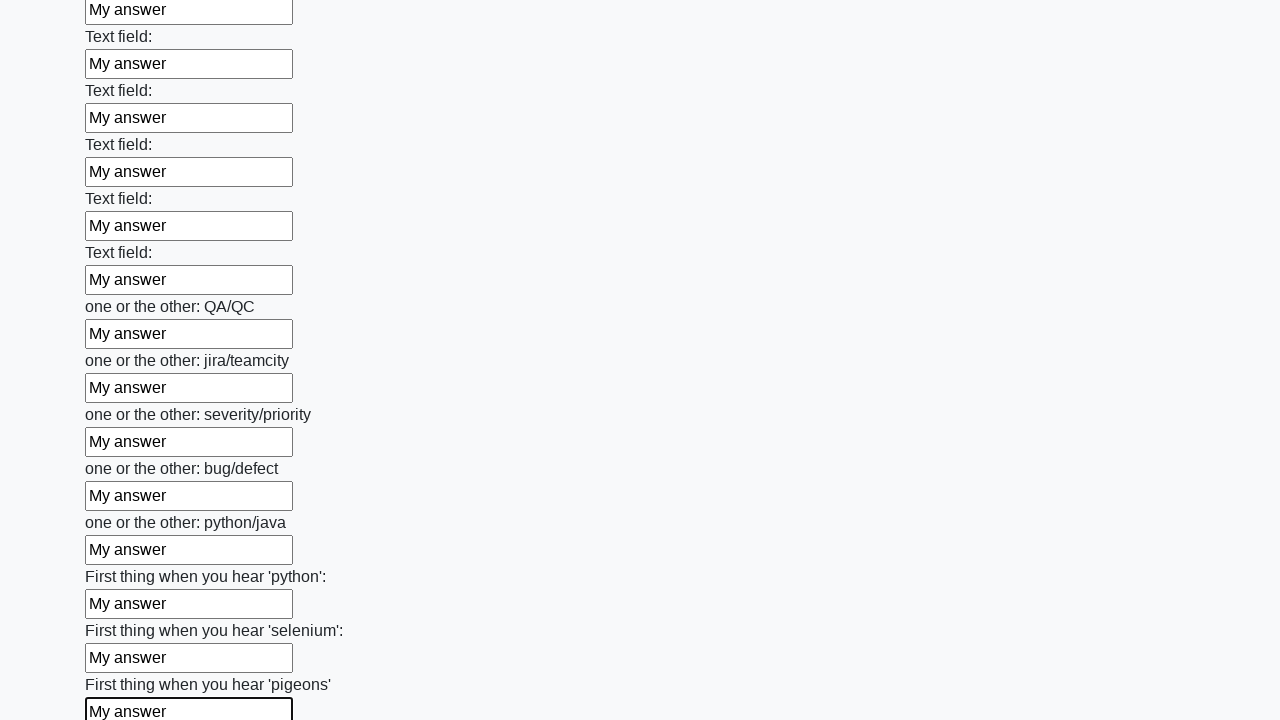

Filled input field with 'My answer' on input >> nth=95
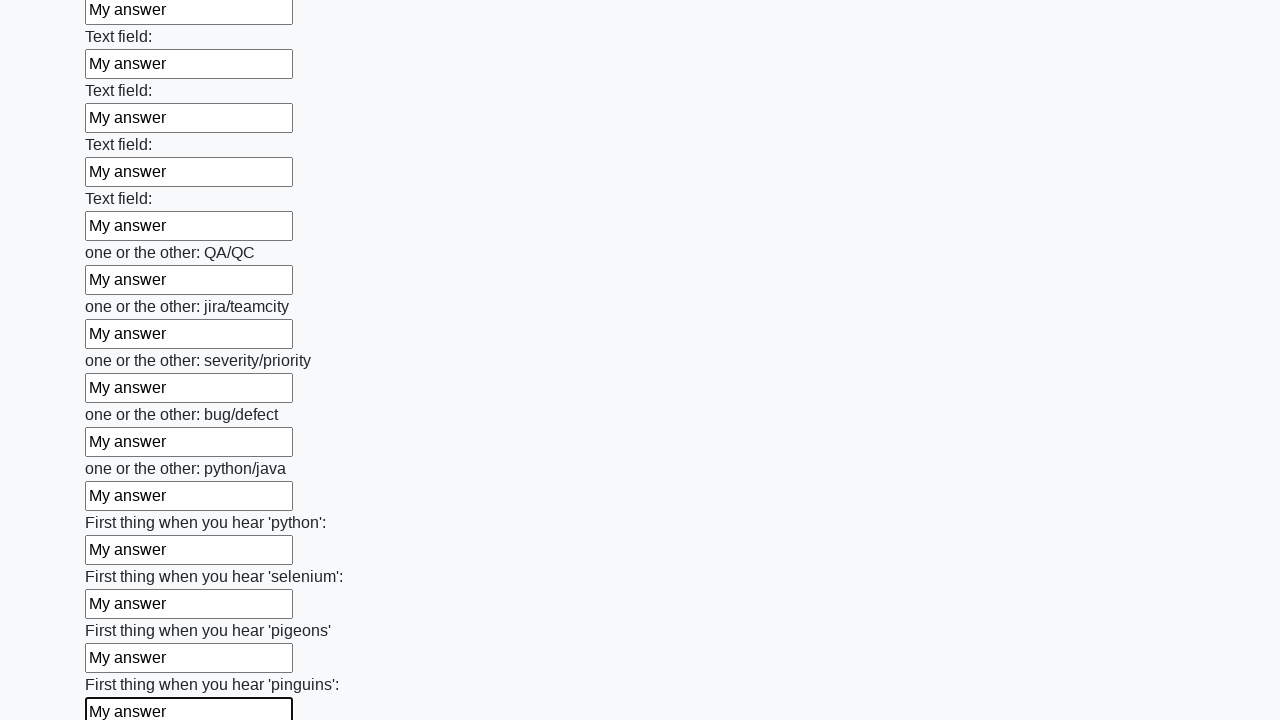

Filled input field with 'My answer' on input >> nth=96
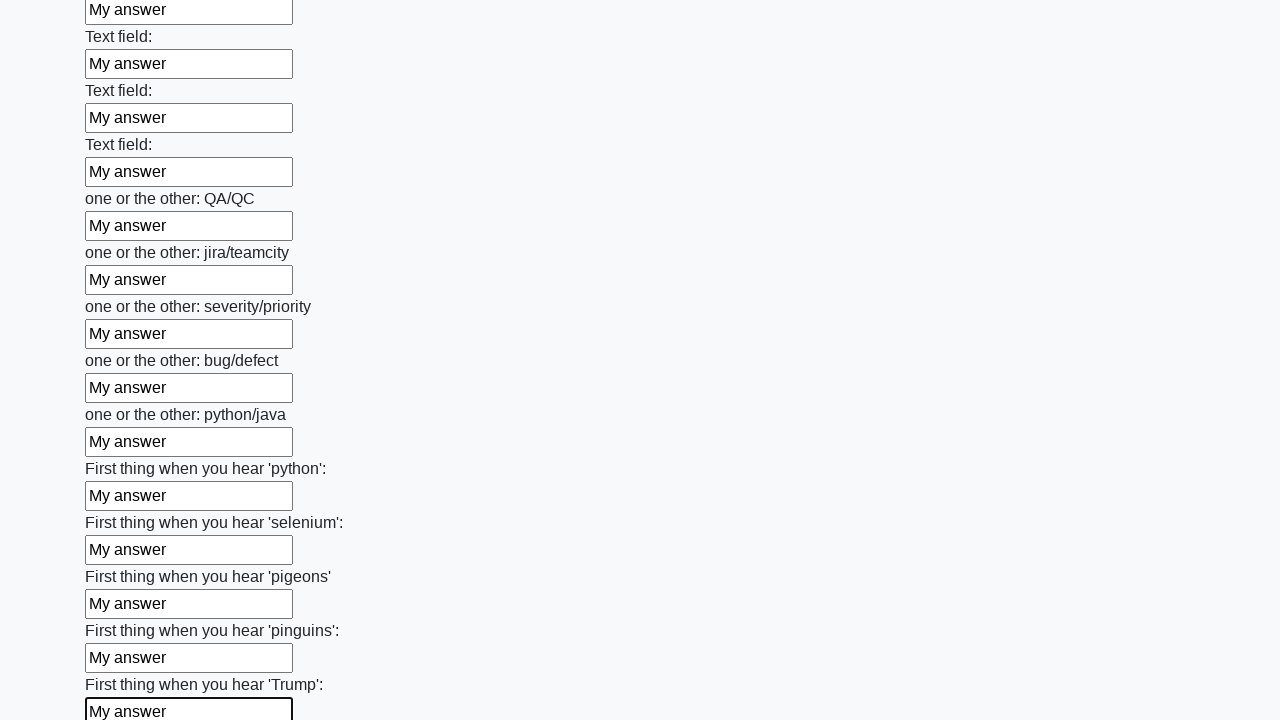

Filled input field with 'My answer' on input >> nth=97
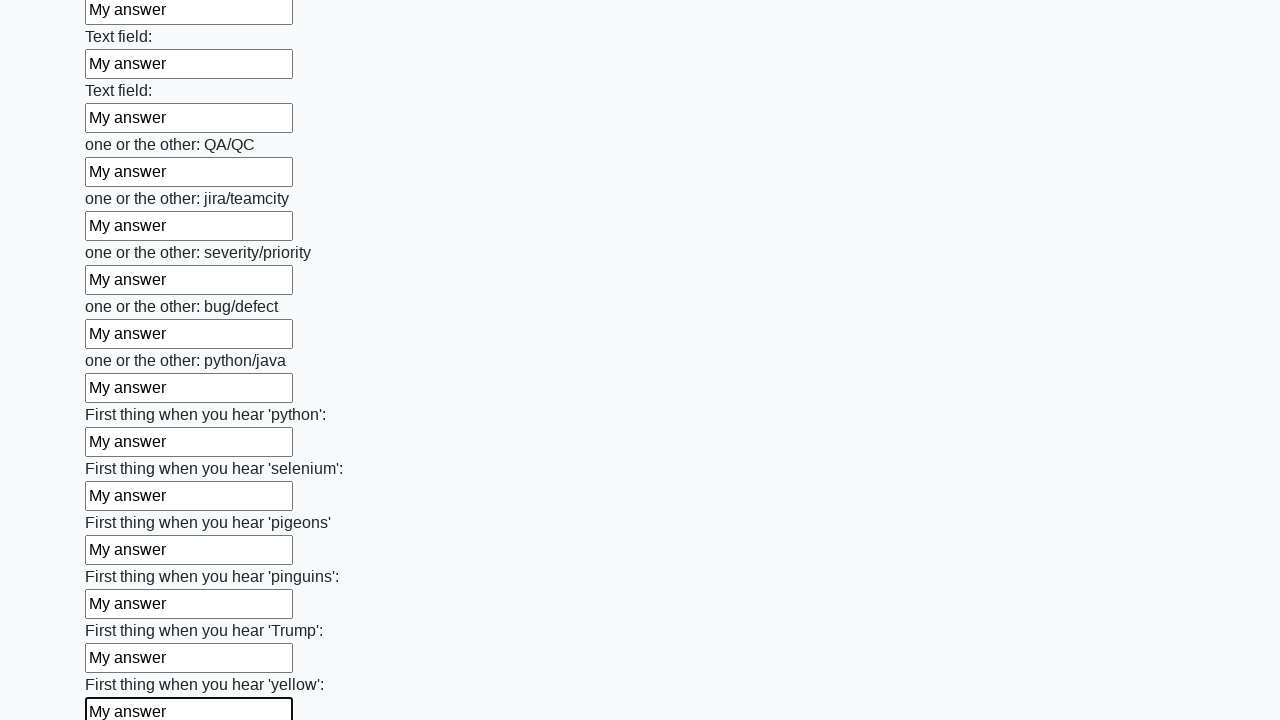

Filled input field with 'My answer' on input >> nth=98
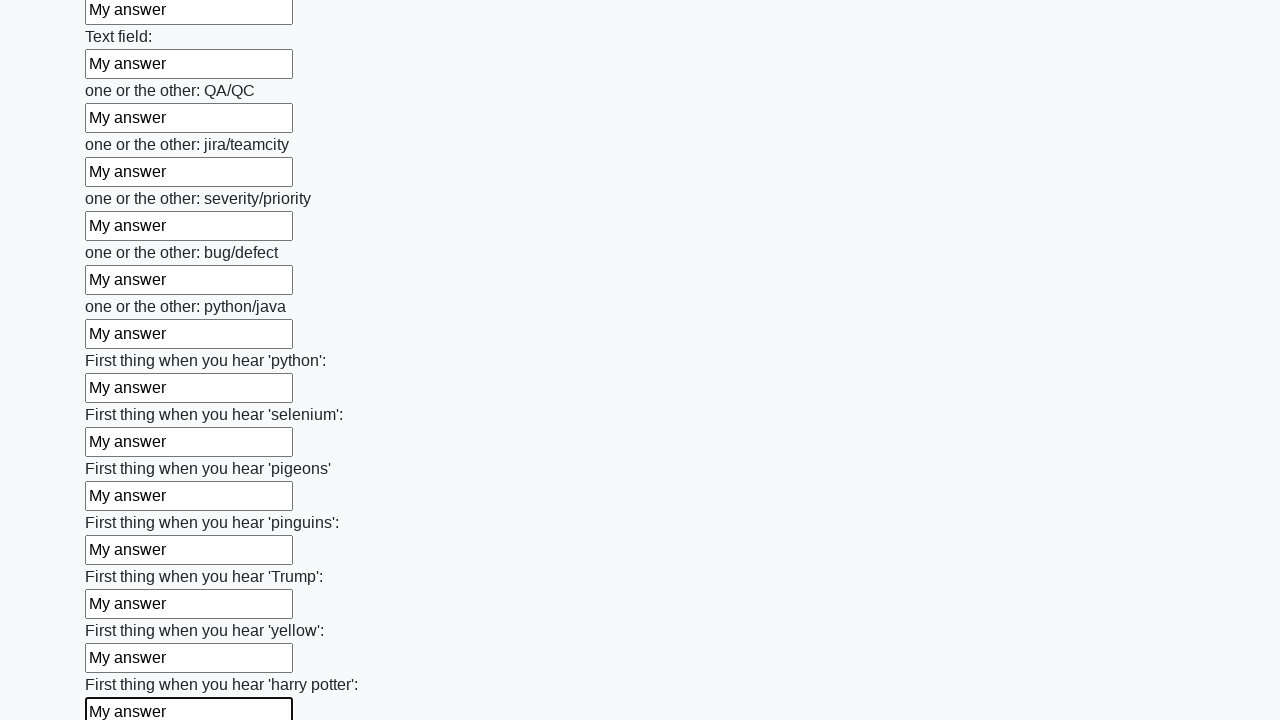

Filled input field with 'My answer' on input >> nth=99
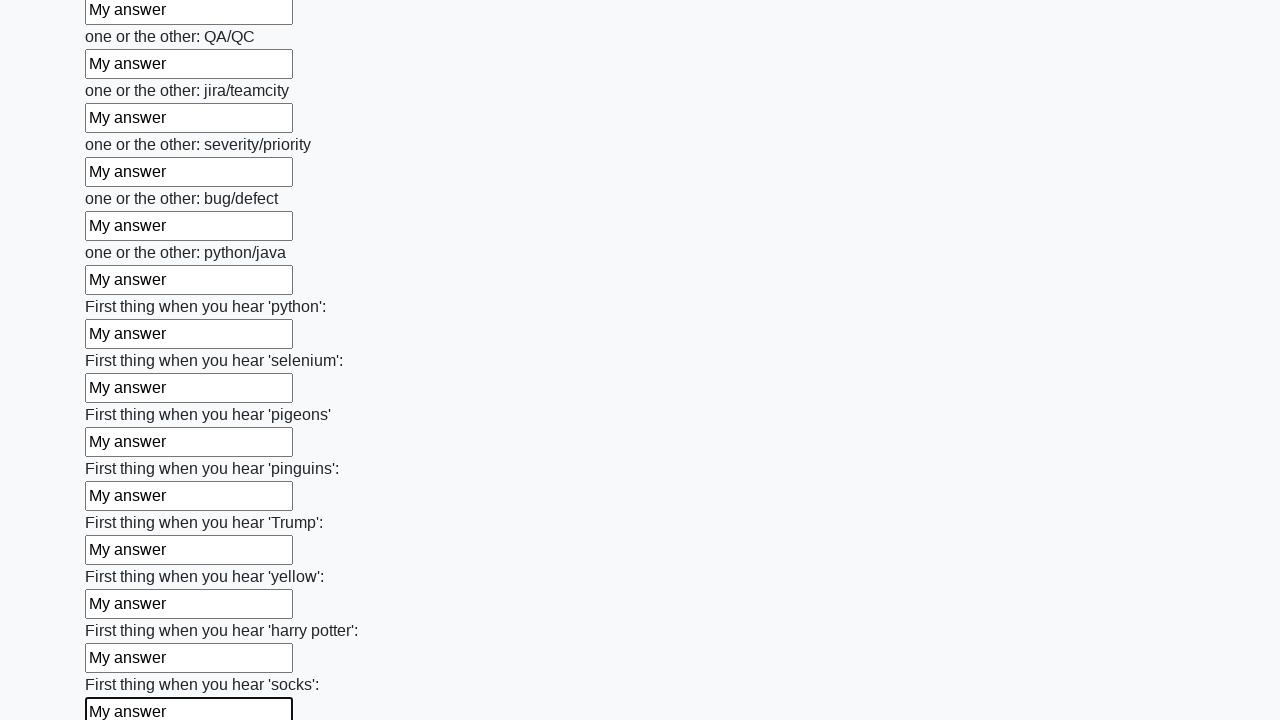

Clicked submit button to submit form at (123, 611) on button.btn
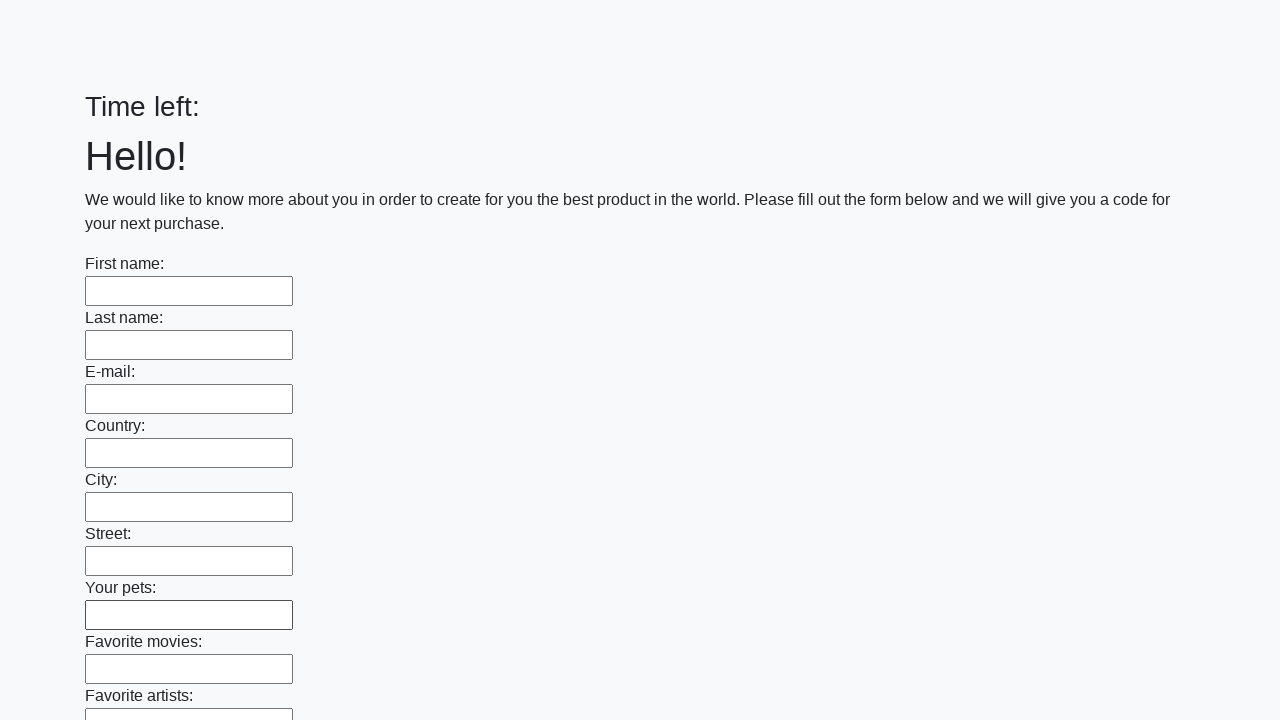

Waited 1000ms for form submission to process
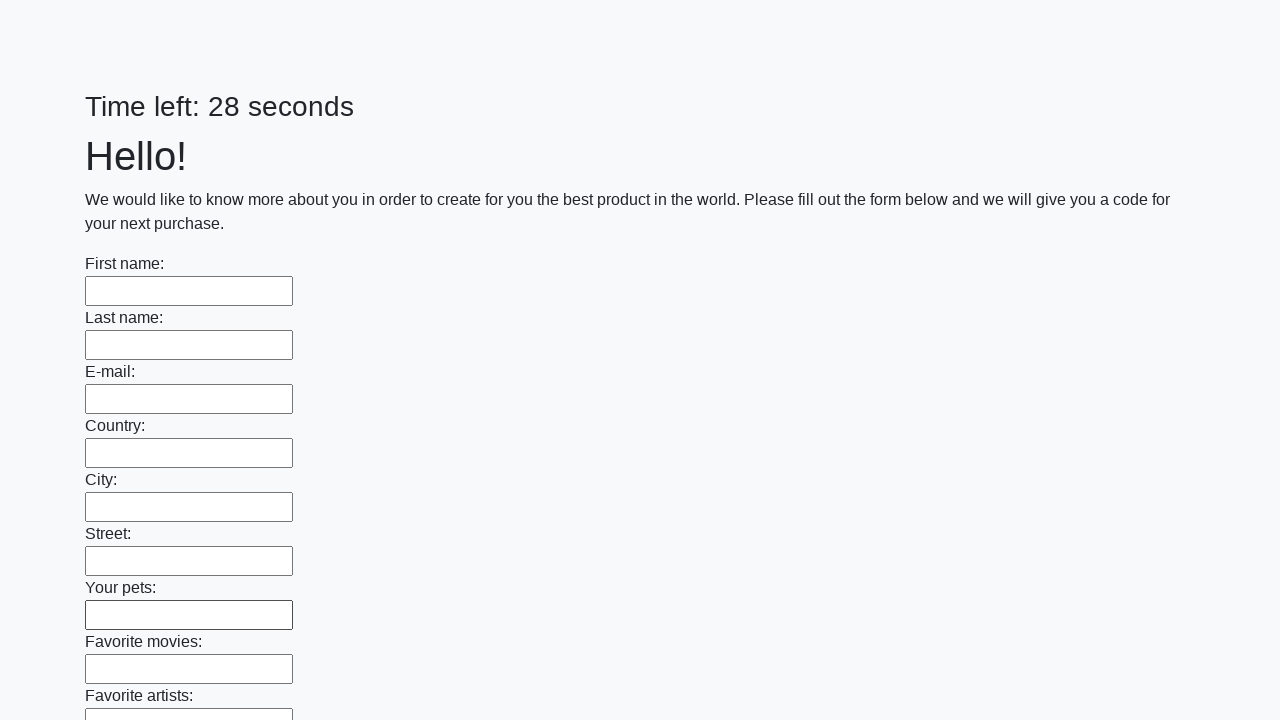

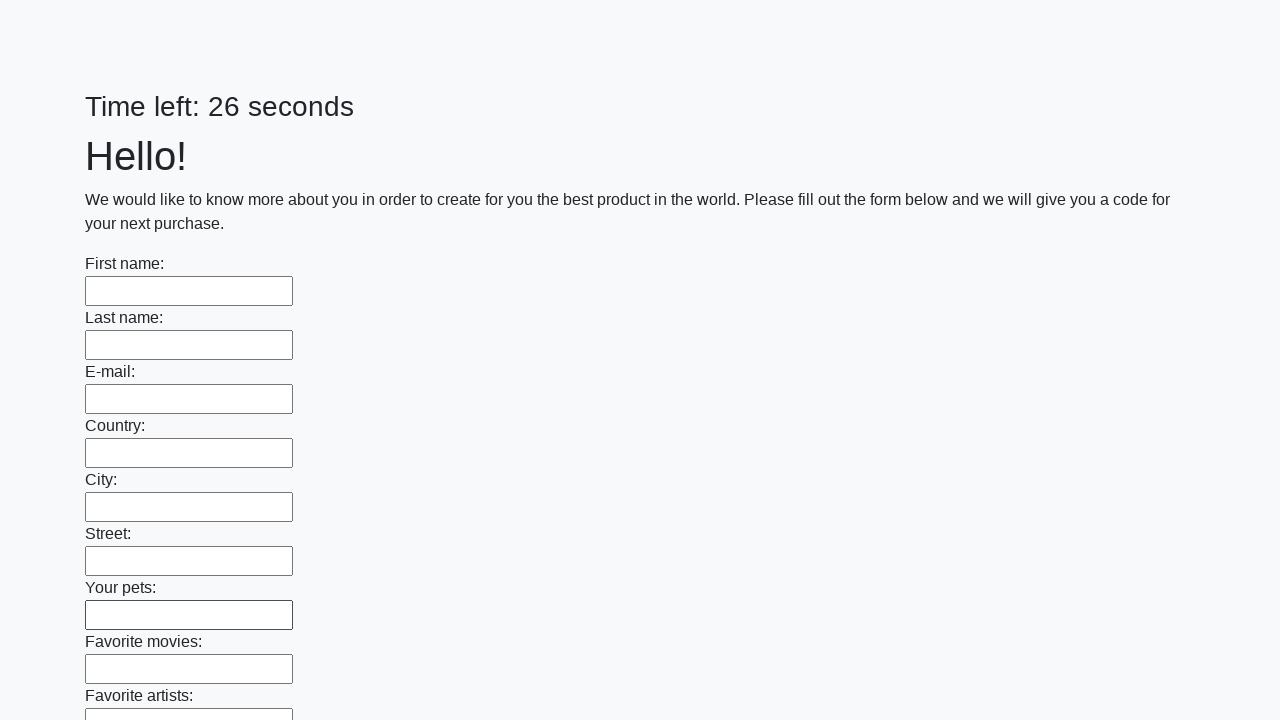